Tests checkbox functionality by randomly selecting checkboxes and tracking when "Friday" is selected three times

Starting URL: http://samples.gwtproject.org/samples/Showcase/Showcase.html#!CwCheckBox

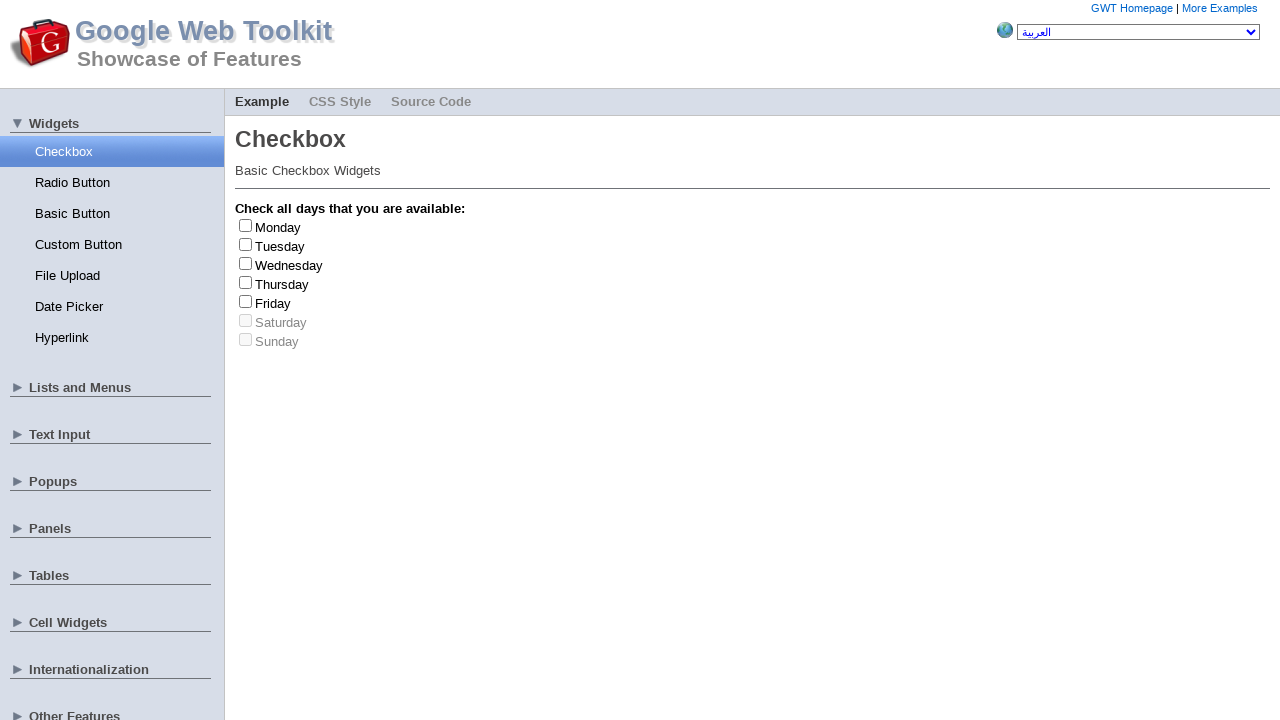

Waited 2000ms for checkboxes to load
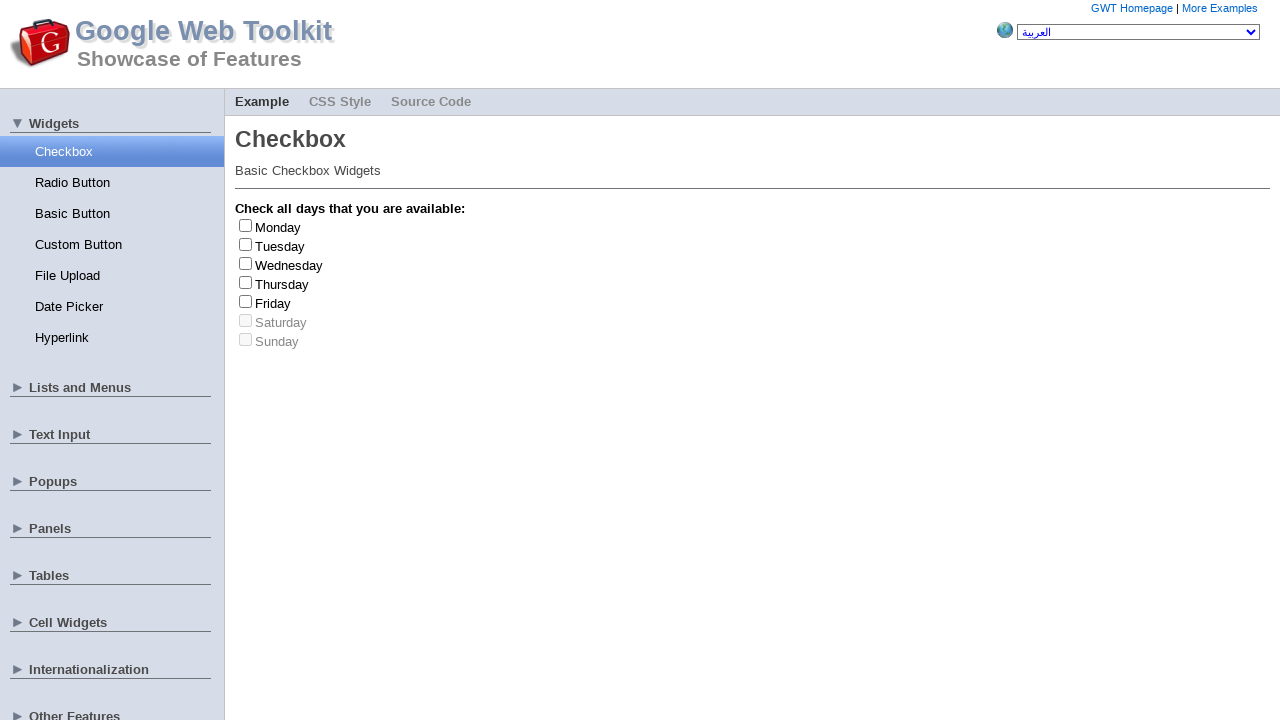

Retrieved all checkbox elements
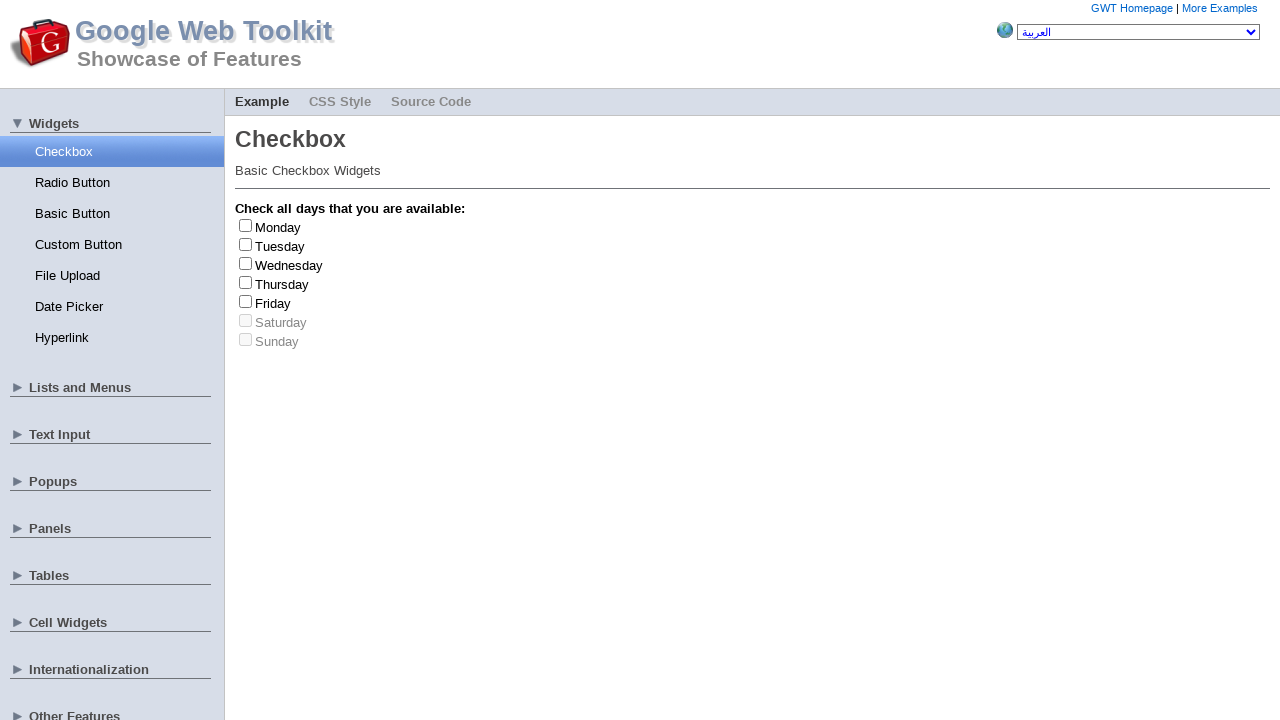

Retrieved all label elements
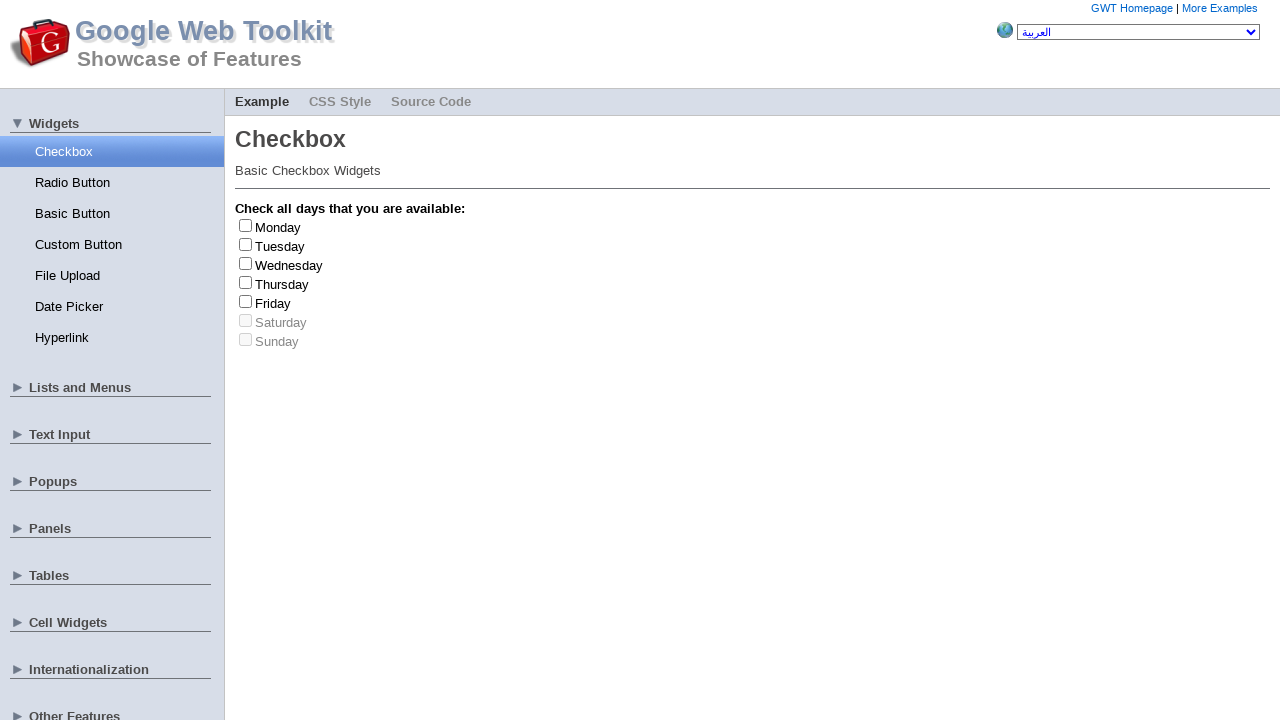

Retrieved label text: 'Monday' for checkbox at index 0
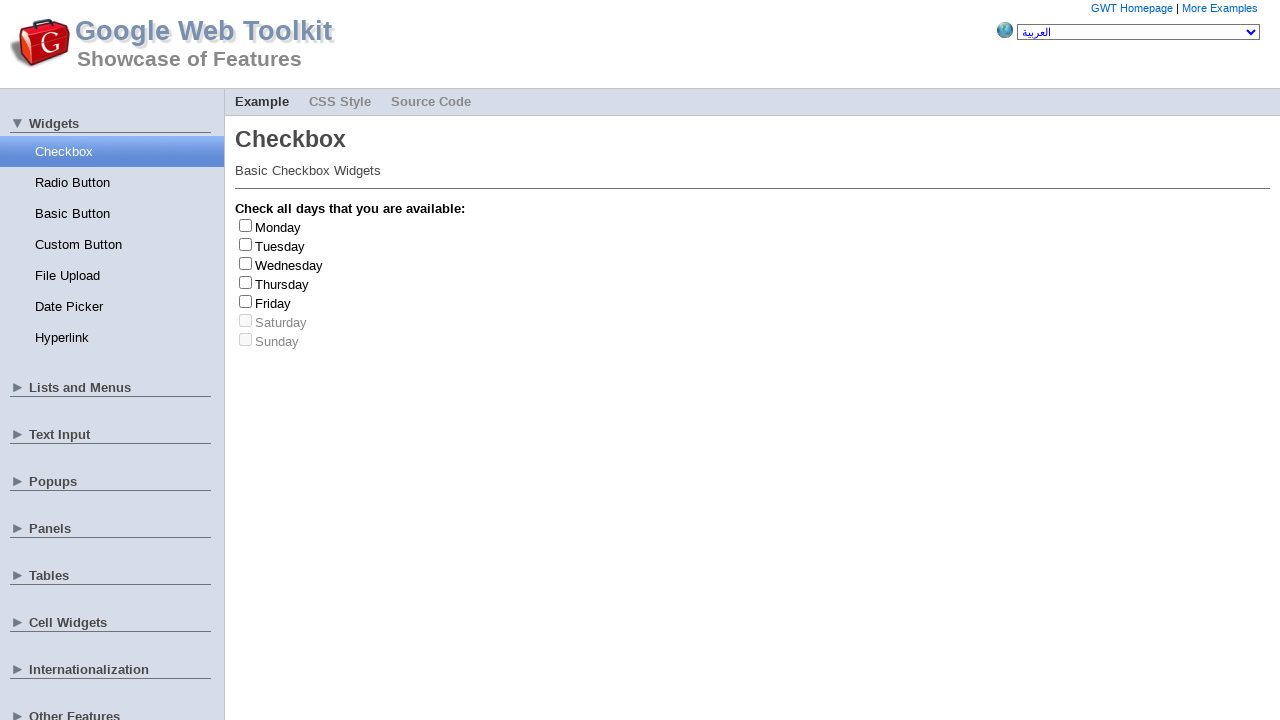

Clicked checkbox at index 0 (first click) at (246, 225) on td input >> nth=0
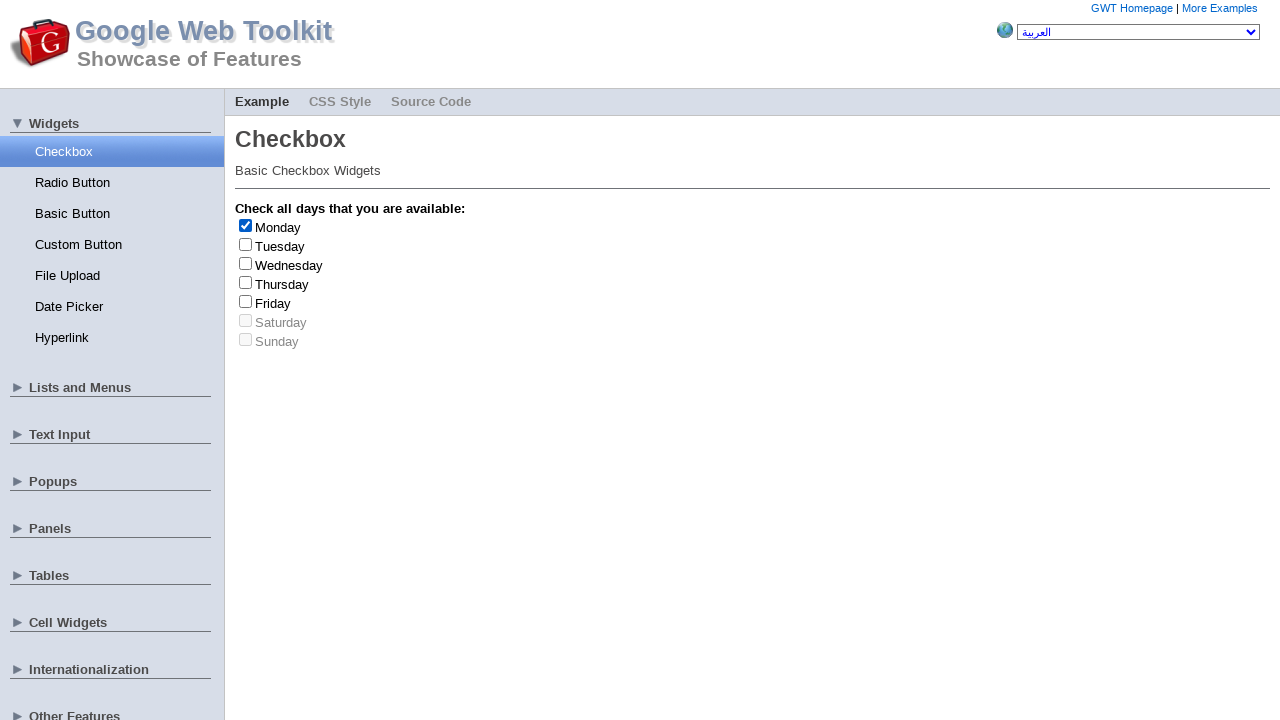

Clicked checkbox at index 0 (second click - deselect) at (246, 225) on td input >> nth=0
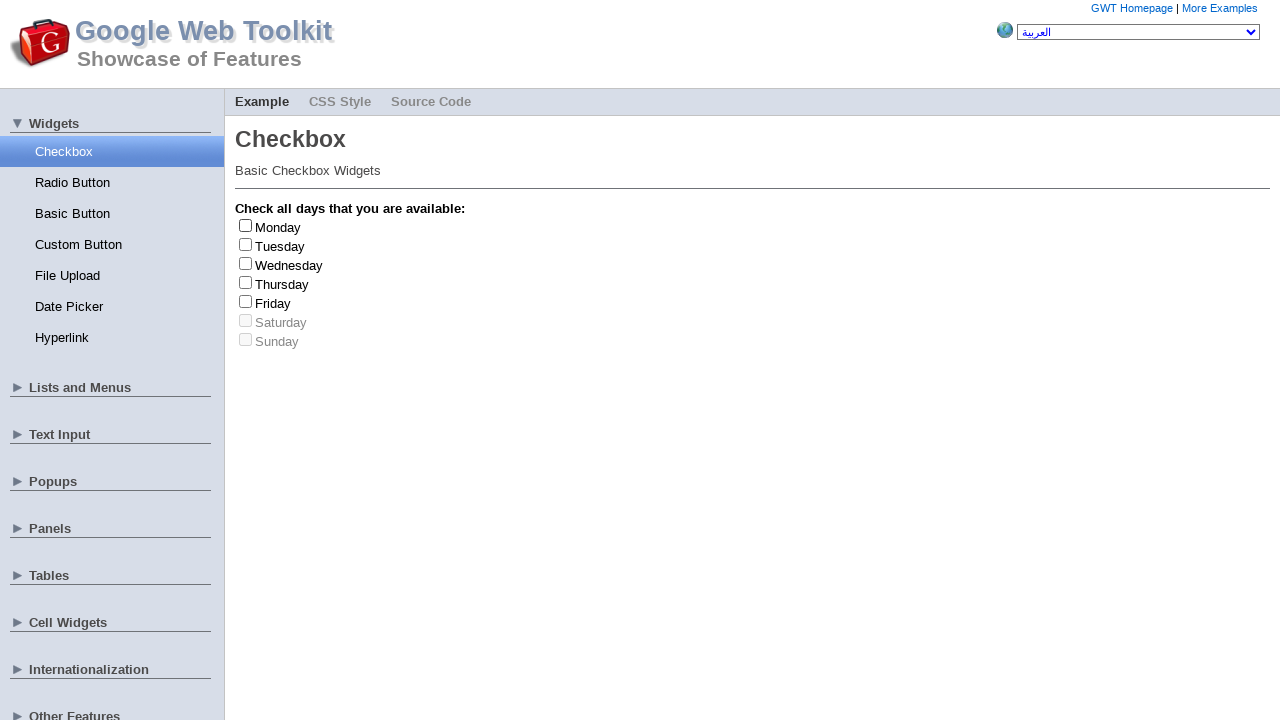

Retrieved label text: 'Wednesday' for checkbox at index 2
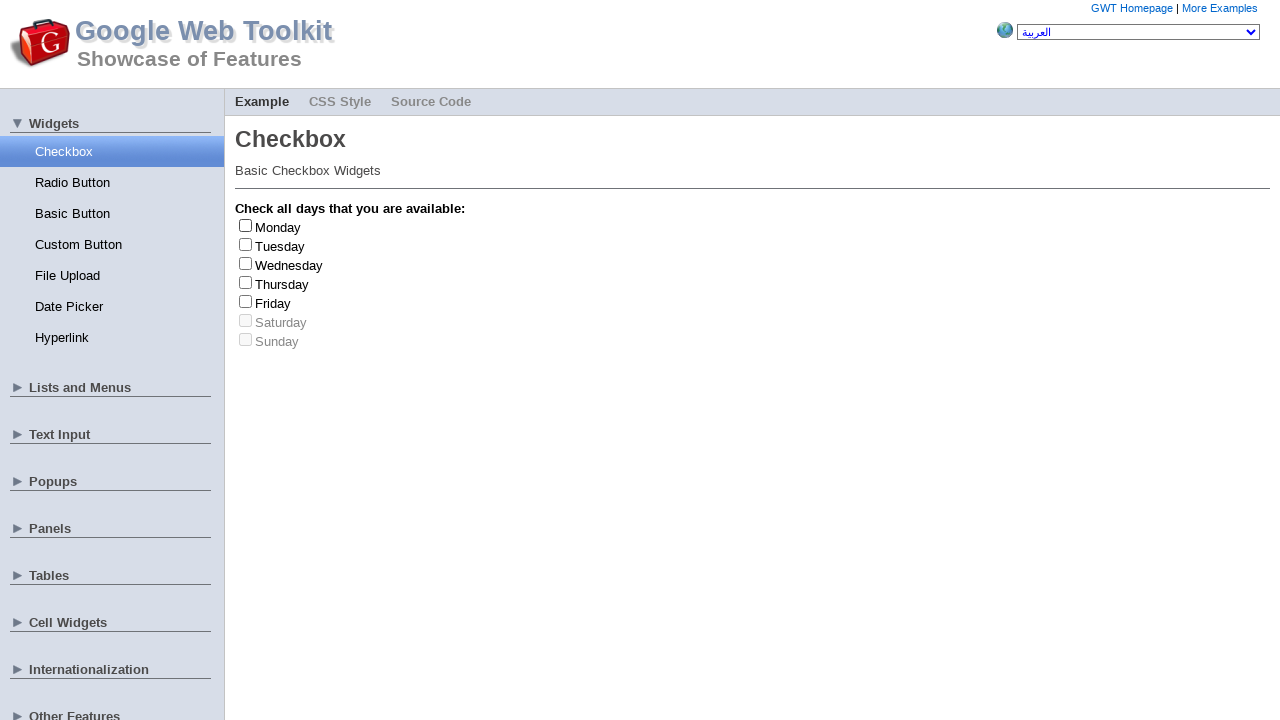

Clicked checkbox at index 2 (first click) at (246, 263) on td input >> nth=2
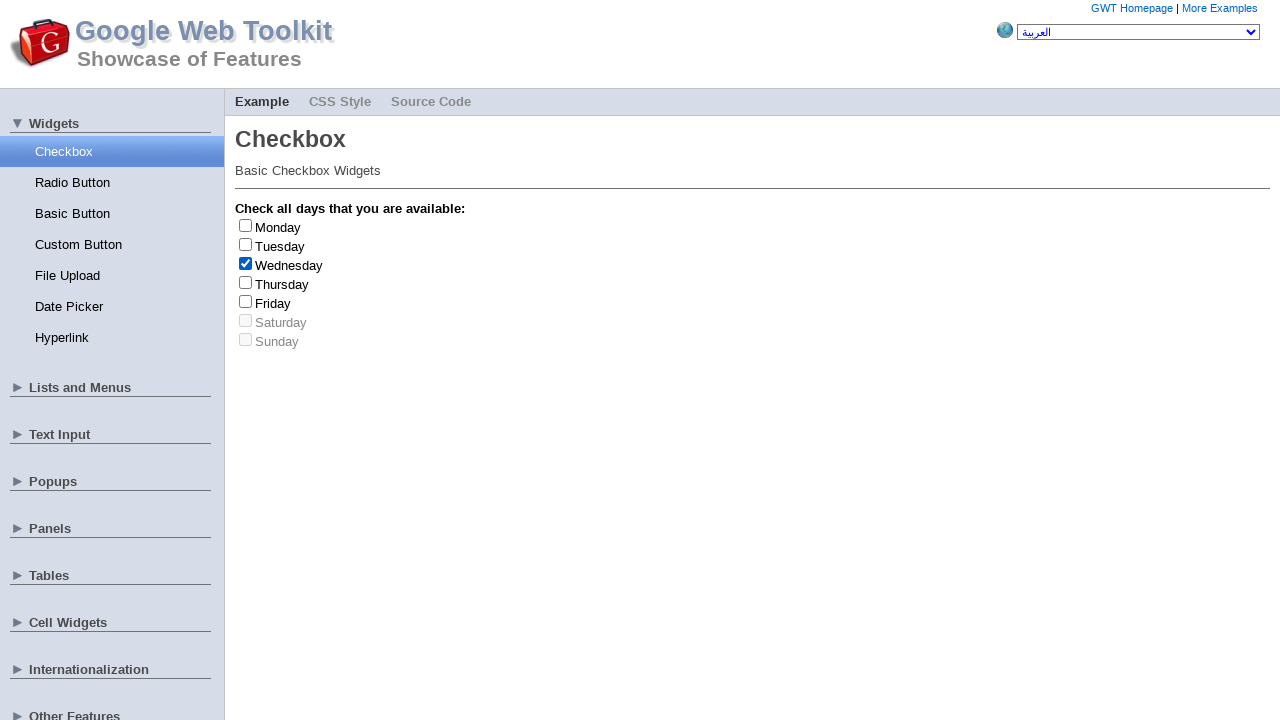

Clicked checkbox at index 2 (second click - deselect) at (246, 263) on td input >> nth=2
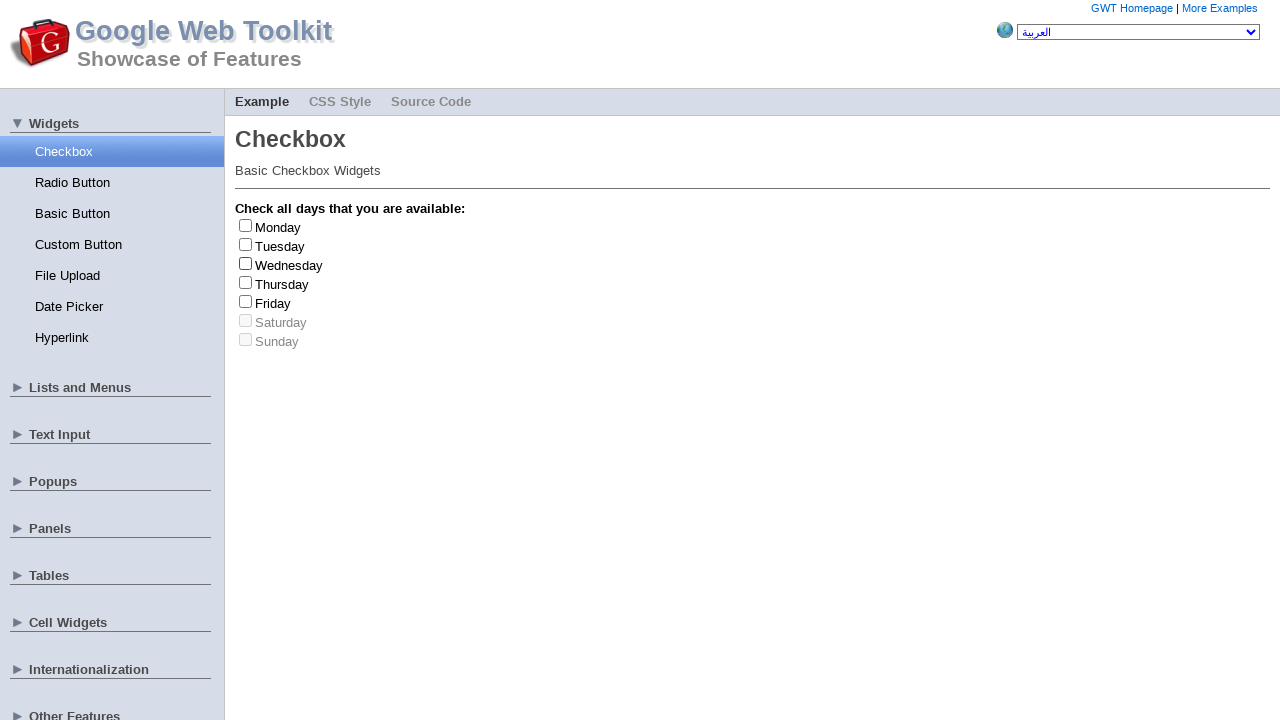

Retrieved label text: 'Wednesday' for checkbox at index 2
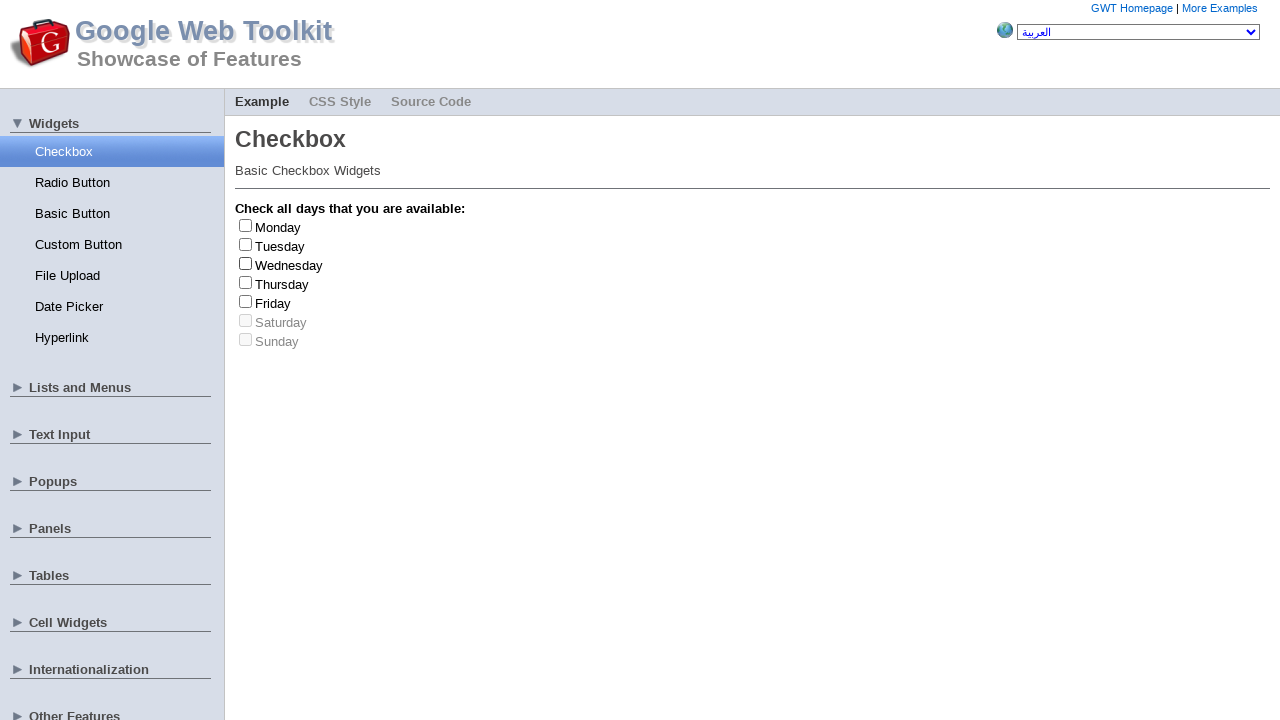

Clicked checkbox at index 2 (first click) at (246, 263) on td input >> nth=2
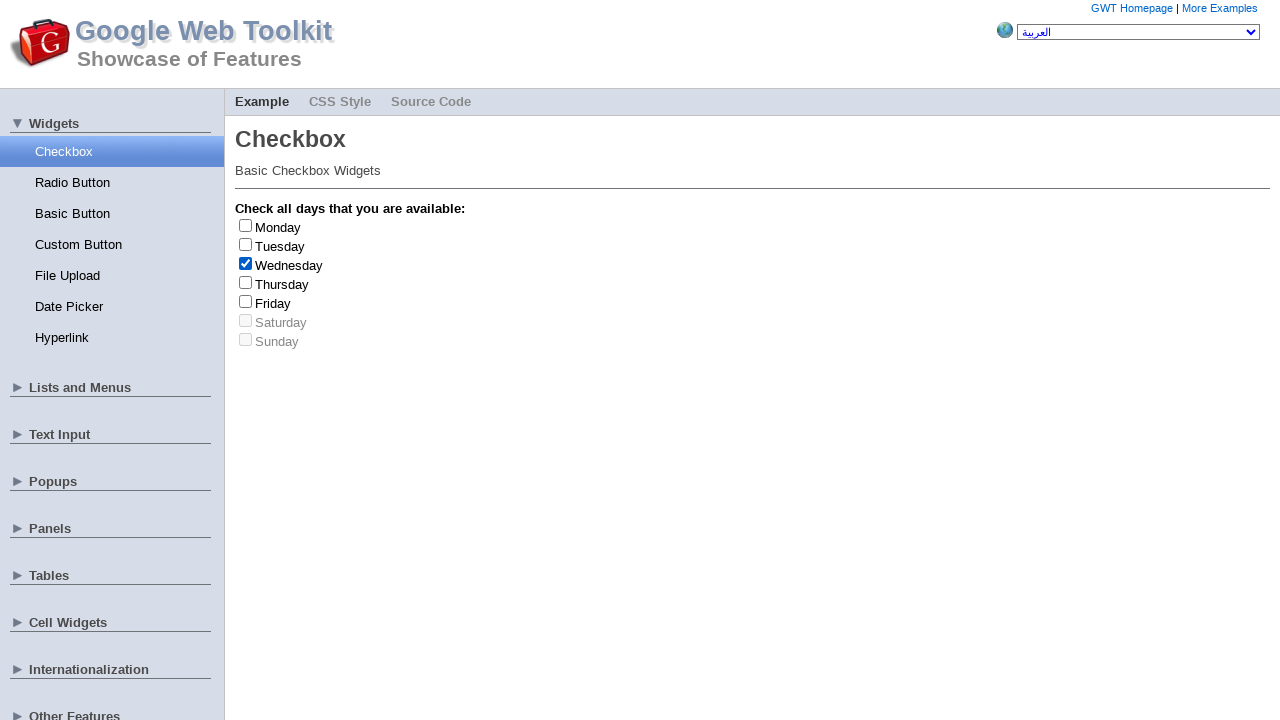

Clicked checkbox at index 2 (second click - deselect) at (246, 263) on td input >> nth=2
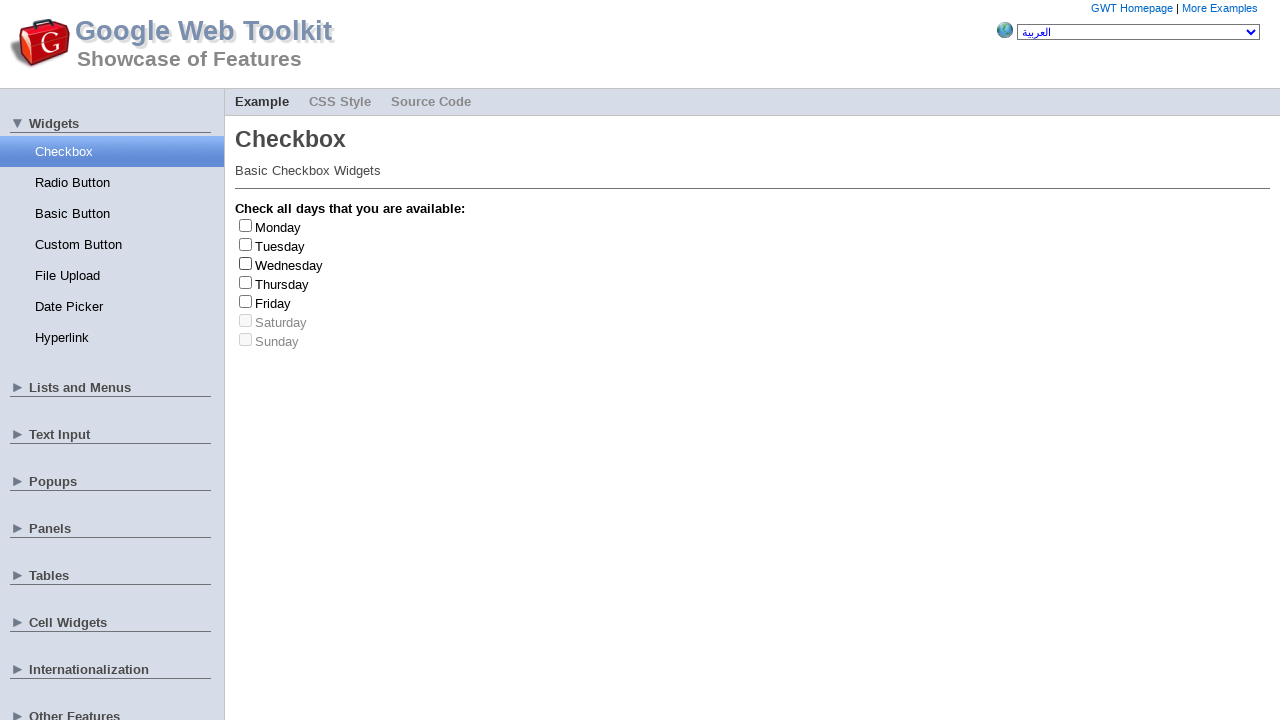

Retrieved label text: 'Thursday' for checkbox at index 3
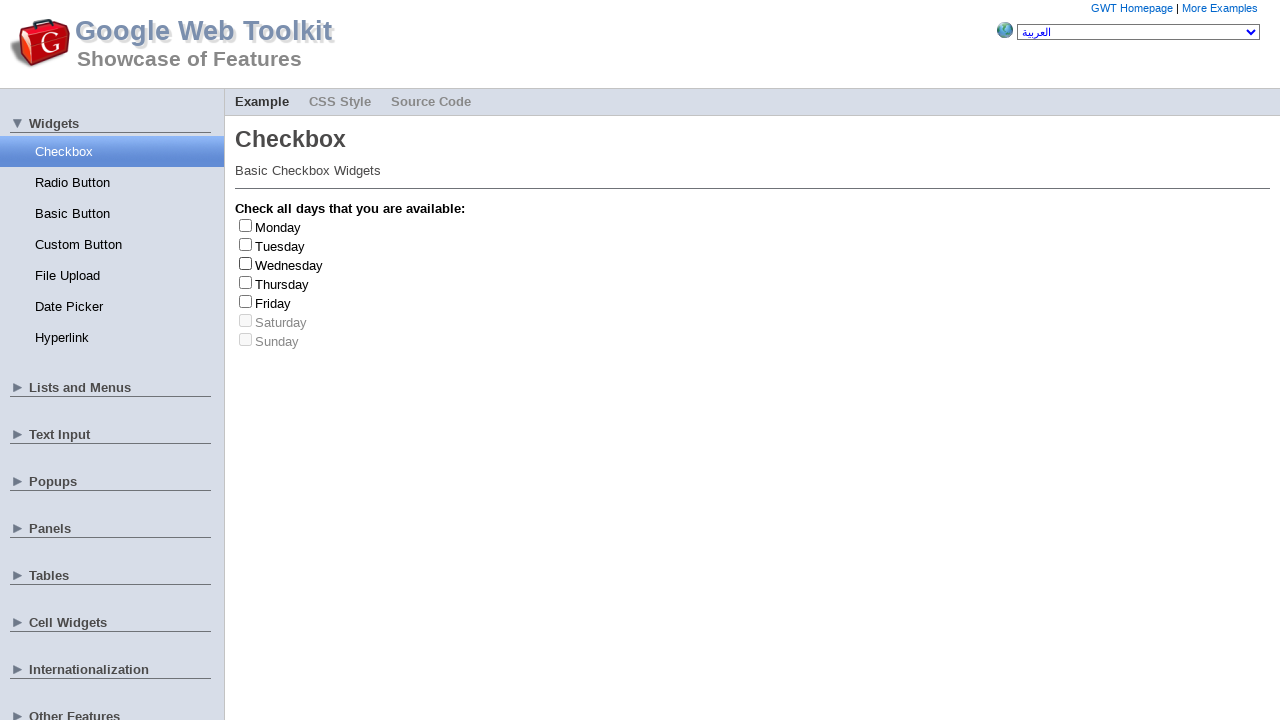

Clicked checkbox at index 3 (first click) at (246, 282) on td input >> nth=3
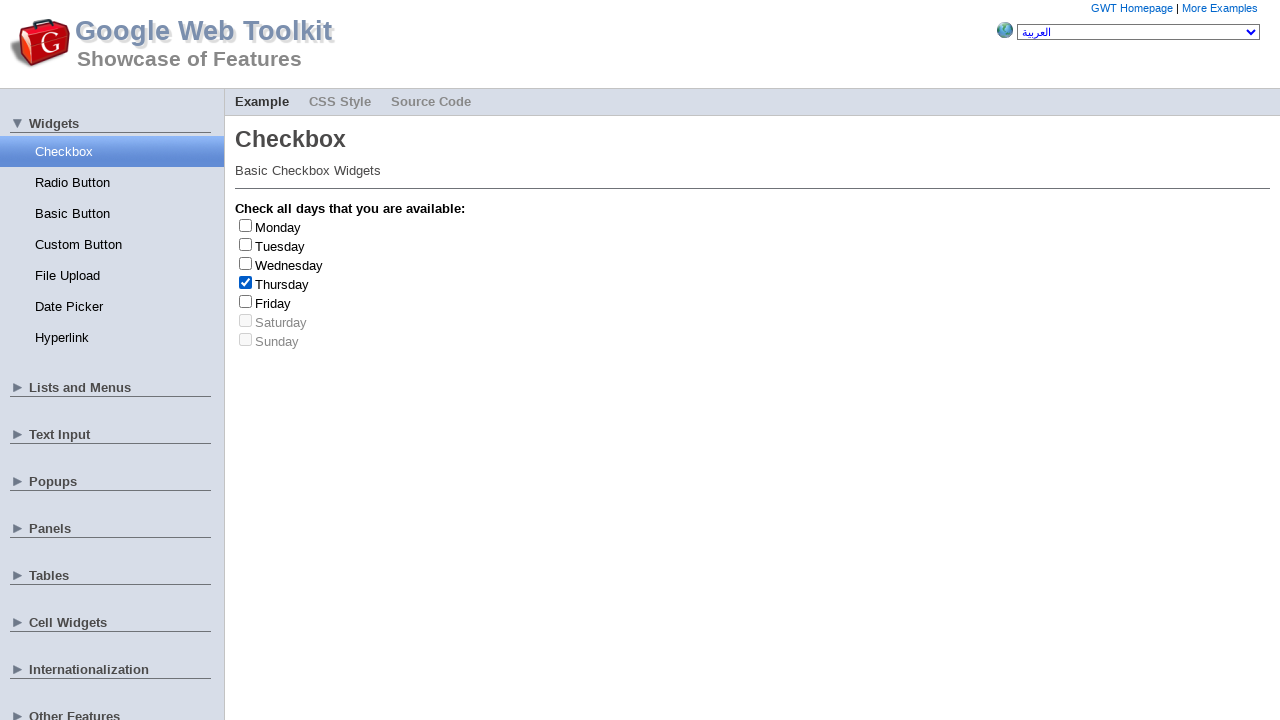

Clicked checkbox at index 3 (second click - deselect) at (246, 282) on td input >> nth=3
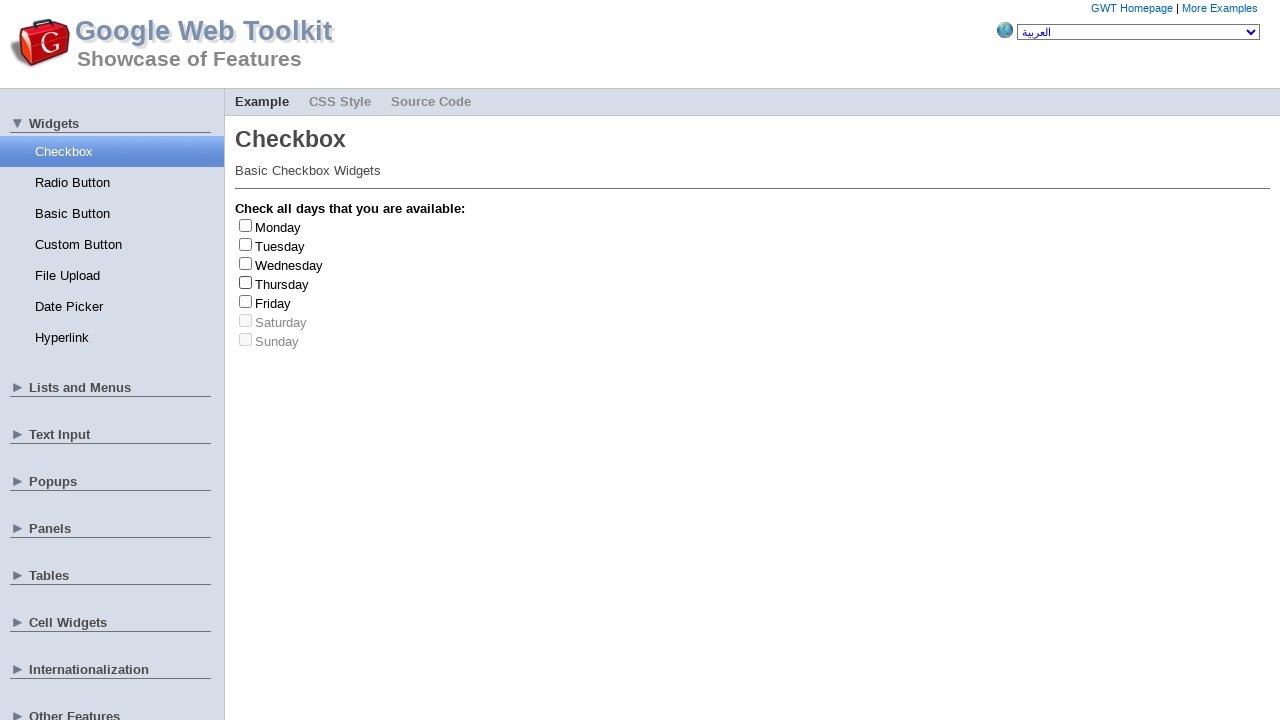

Retrieved label text: 'Thursday' for checkbox at index 3
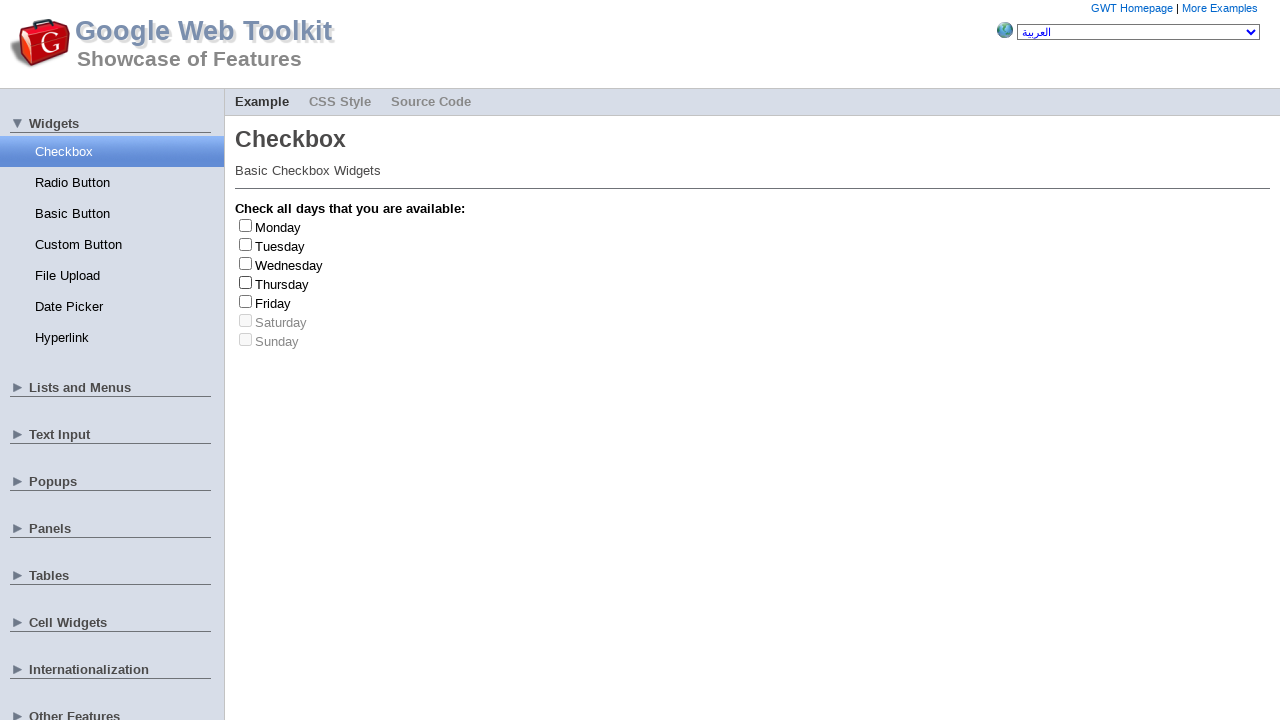

Clicked checkbox at index 3 (first click) at (246, 282) on td input >> nth=3
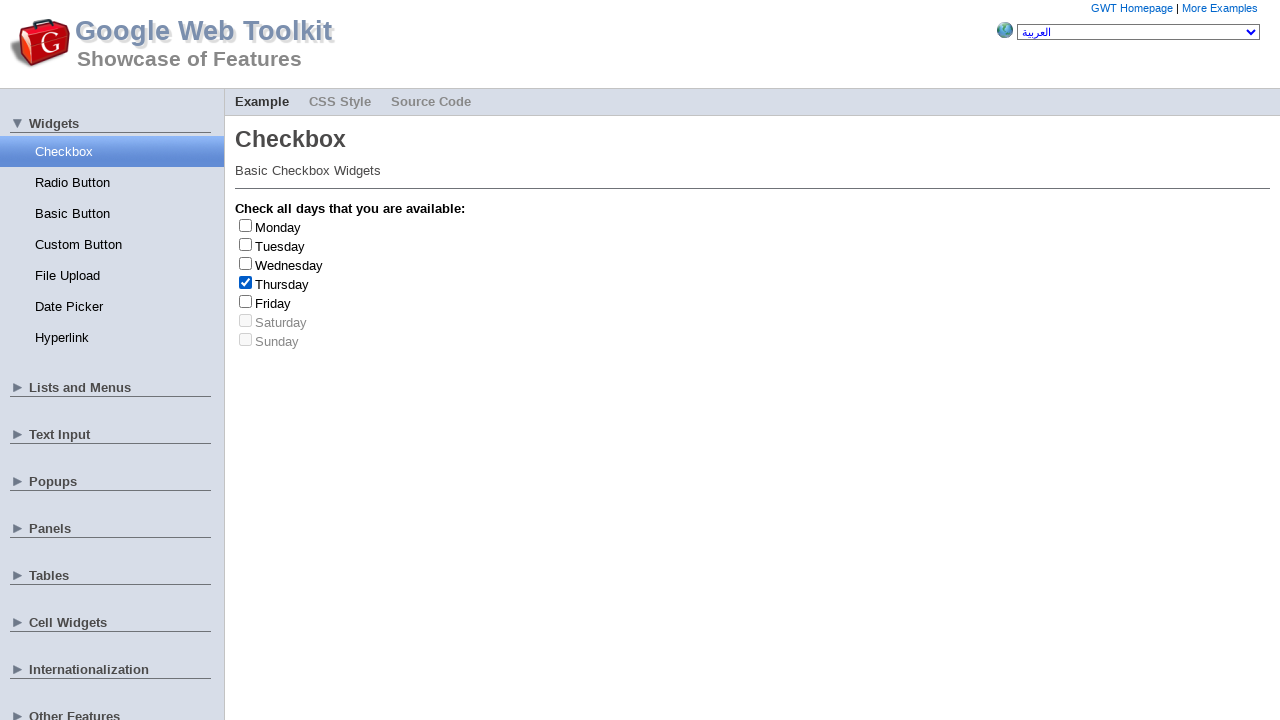

Clicked checkbox at index 3 (second click - deselect) at (246, 282) on td input >> nth=3
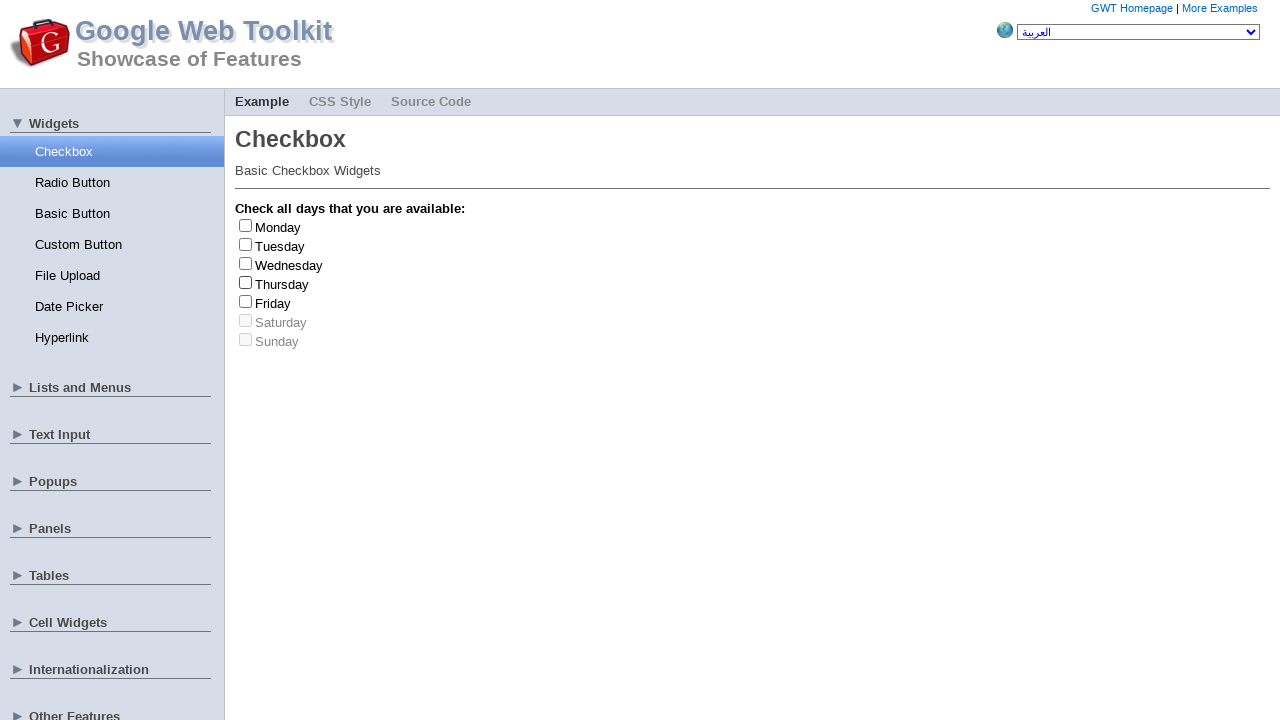

Retrieved label text: 'Tuesday' for checkbox at index 1
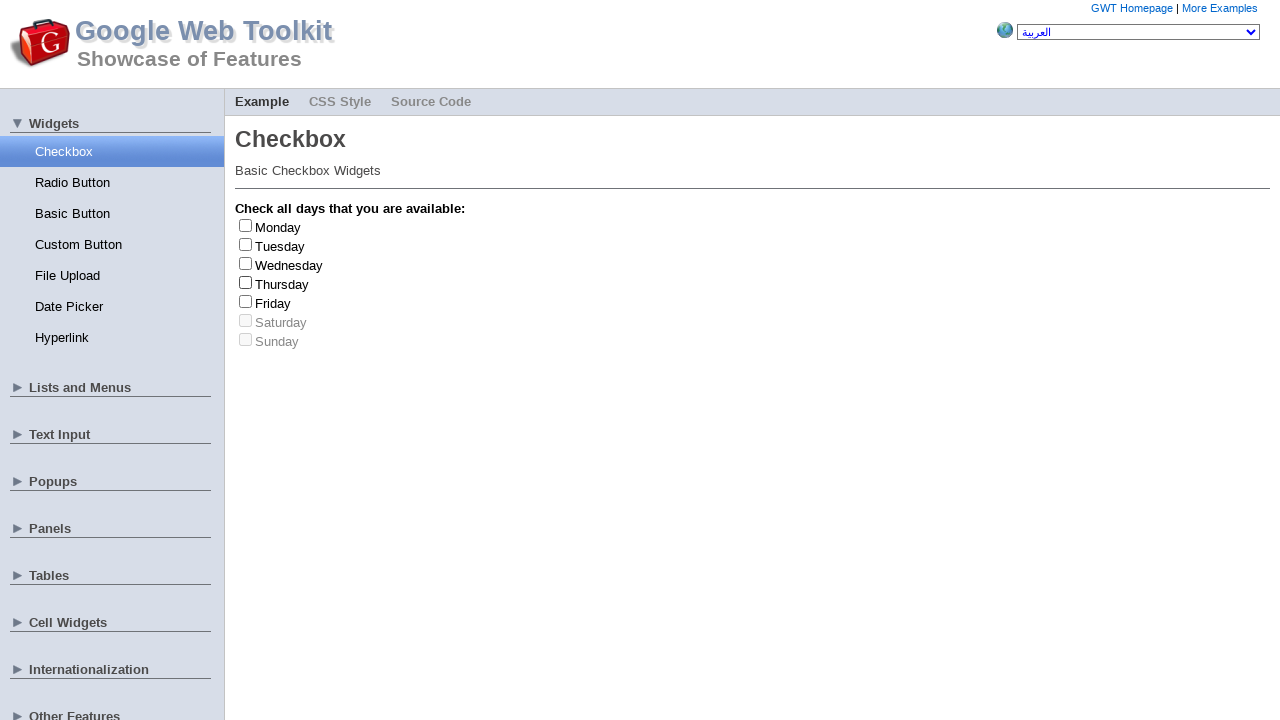

Clicked checkbox at index 1 (first click) at (246, 244) on td input >> nth=1
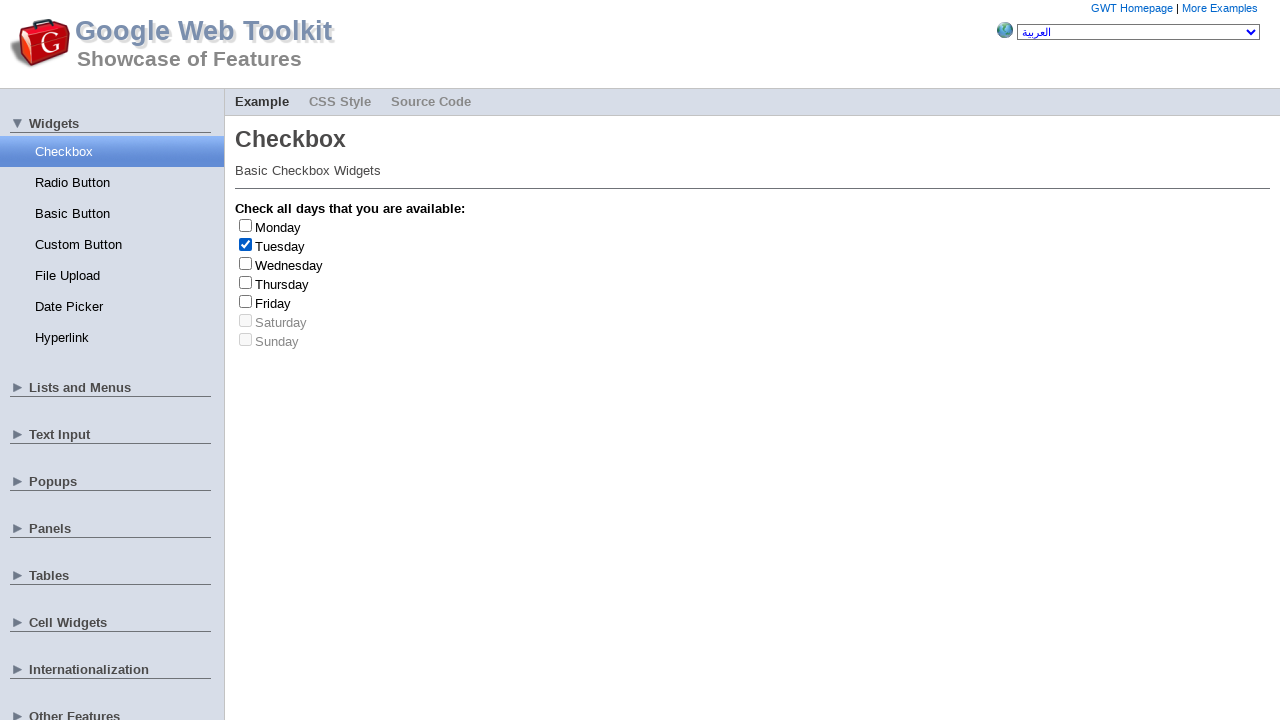

Clicked checkbox at index 1 (second click - deselect) at (246, 244) on td input >> nth=1
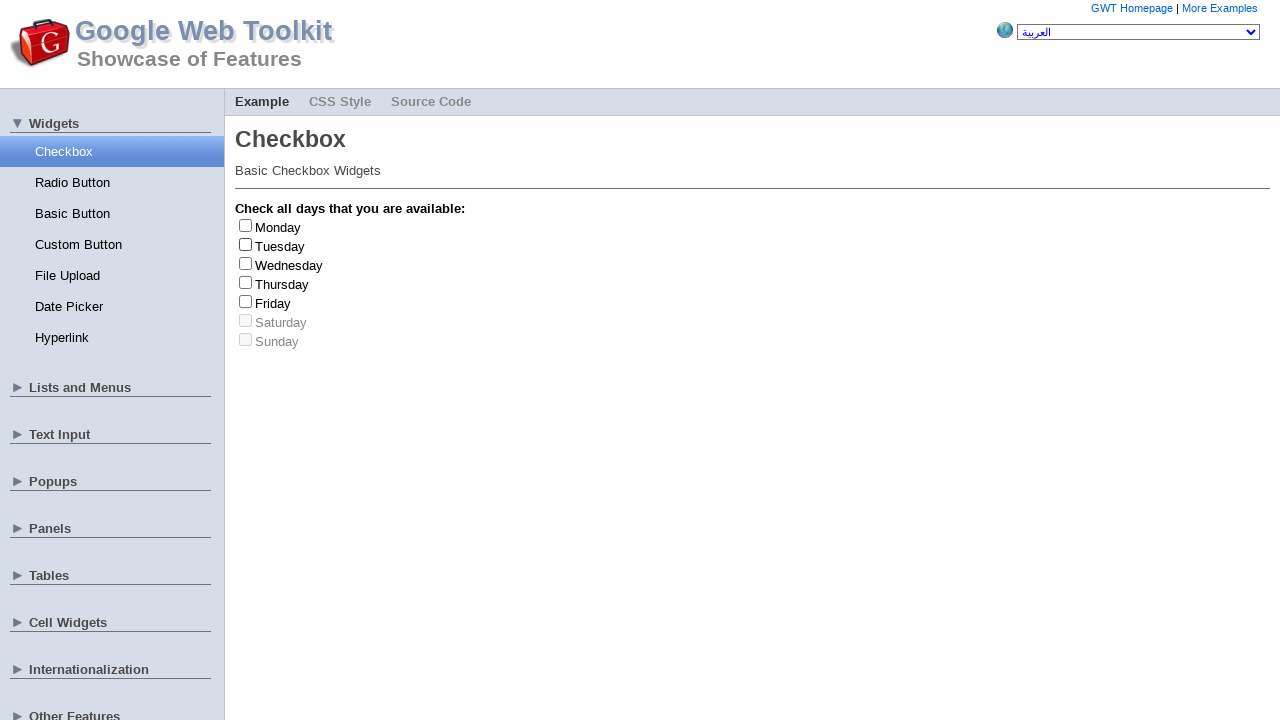

Retrieved label text: 'Tuesday' for checkbox at index 1
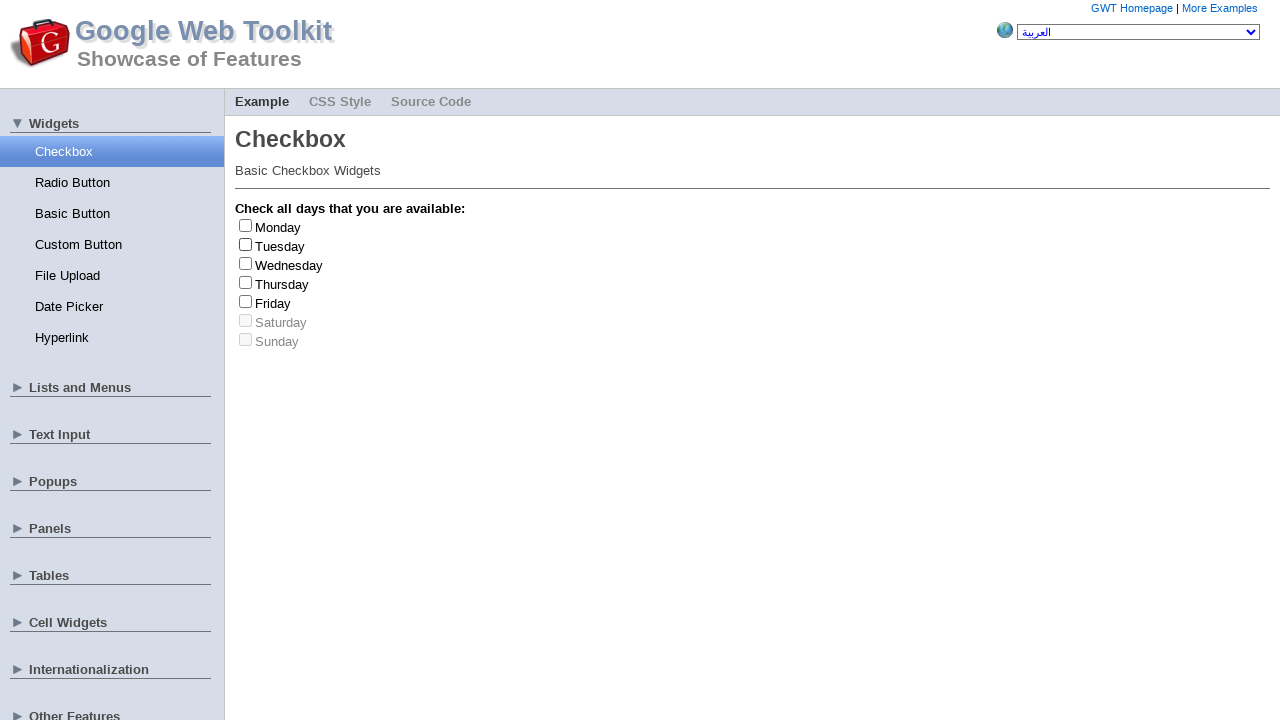

Clicked checkbox at index 1 (first click) at (246, 244) on td input >> nth=1
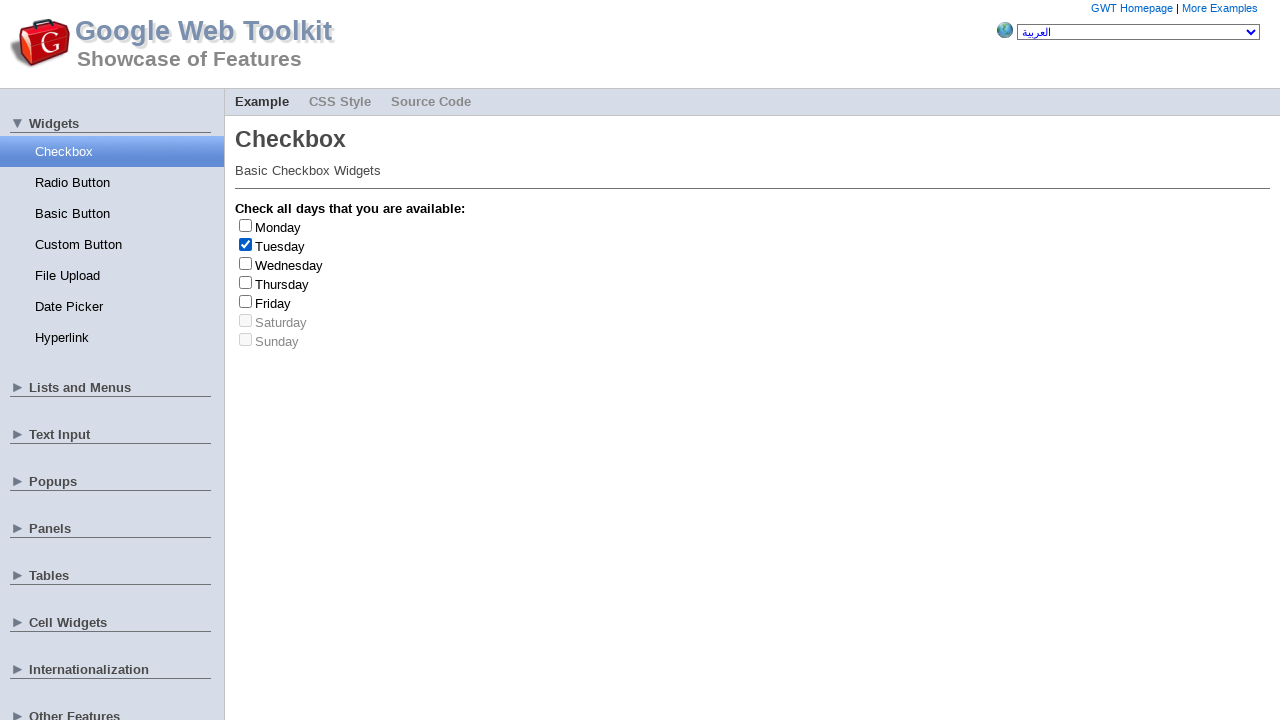

Clicked checkbox at index 1 (second click - deselect) at (246, 244) on td input >> nth=1
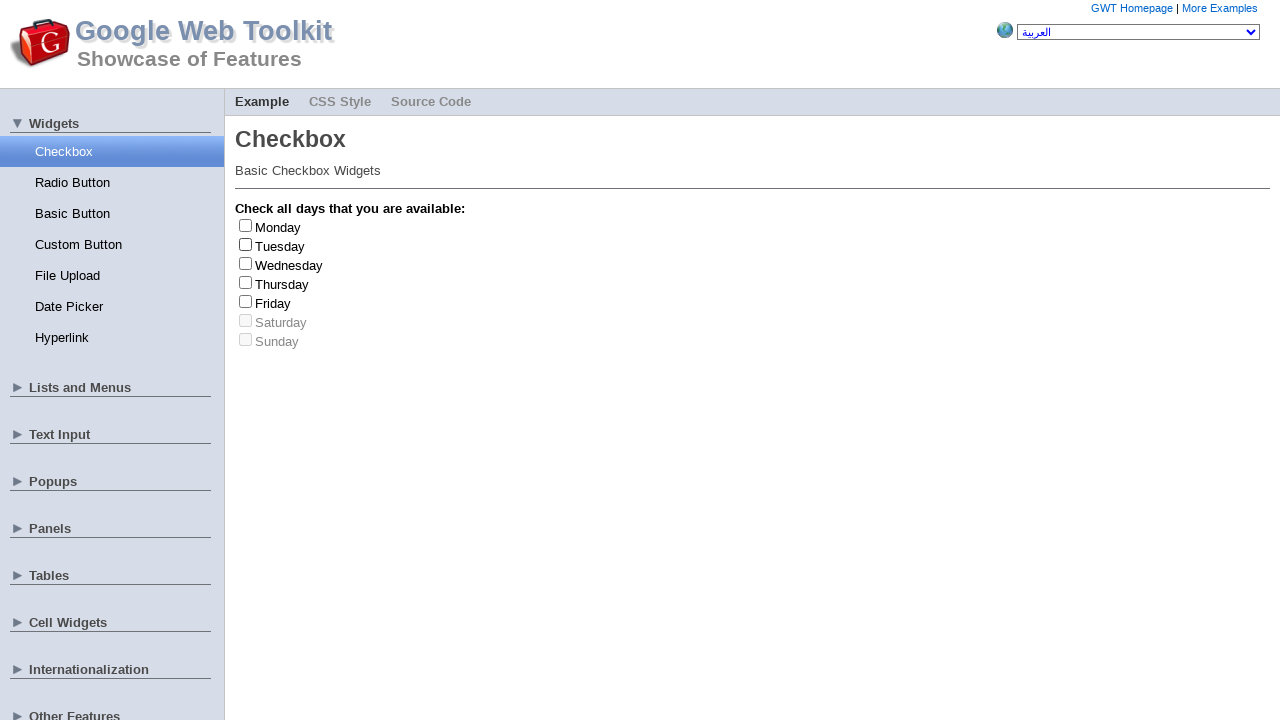

Retrieved label text: 'Thursday' for checkbox at index 3
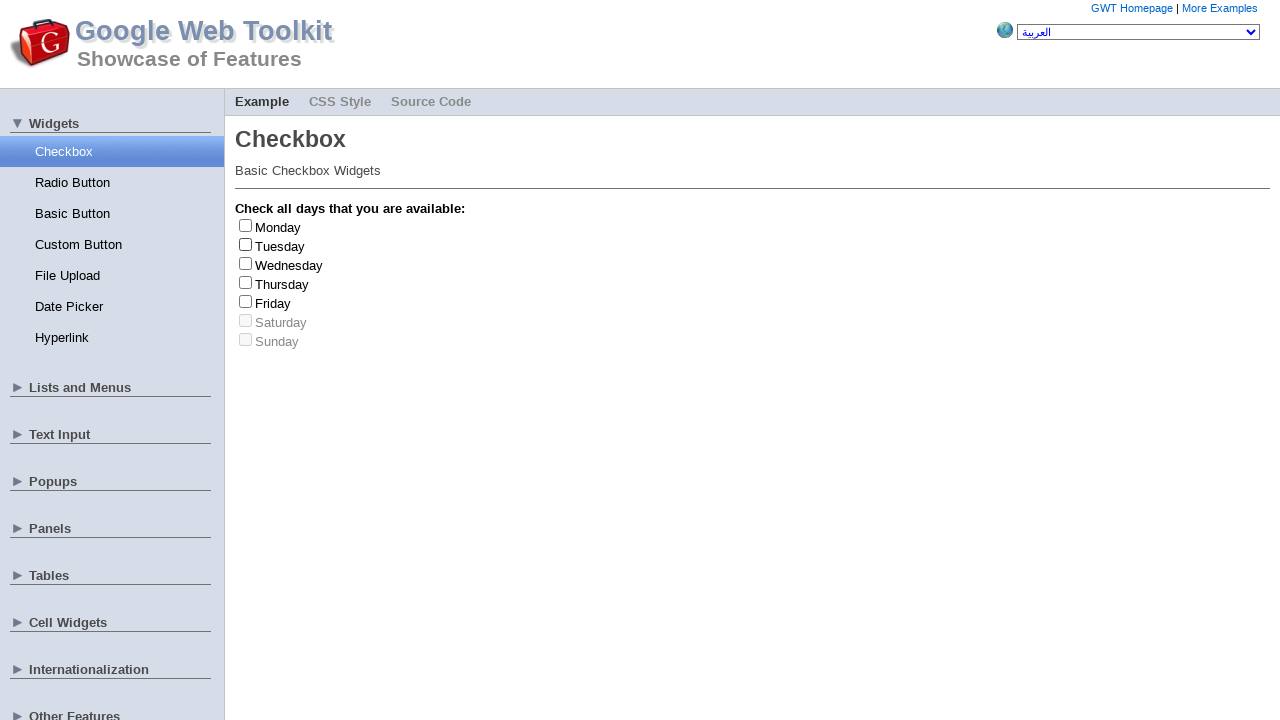

Clicked checkbox at index 3 (first click) at (246, 282) on td input >> nth=3
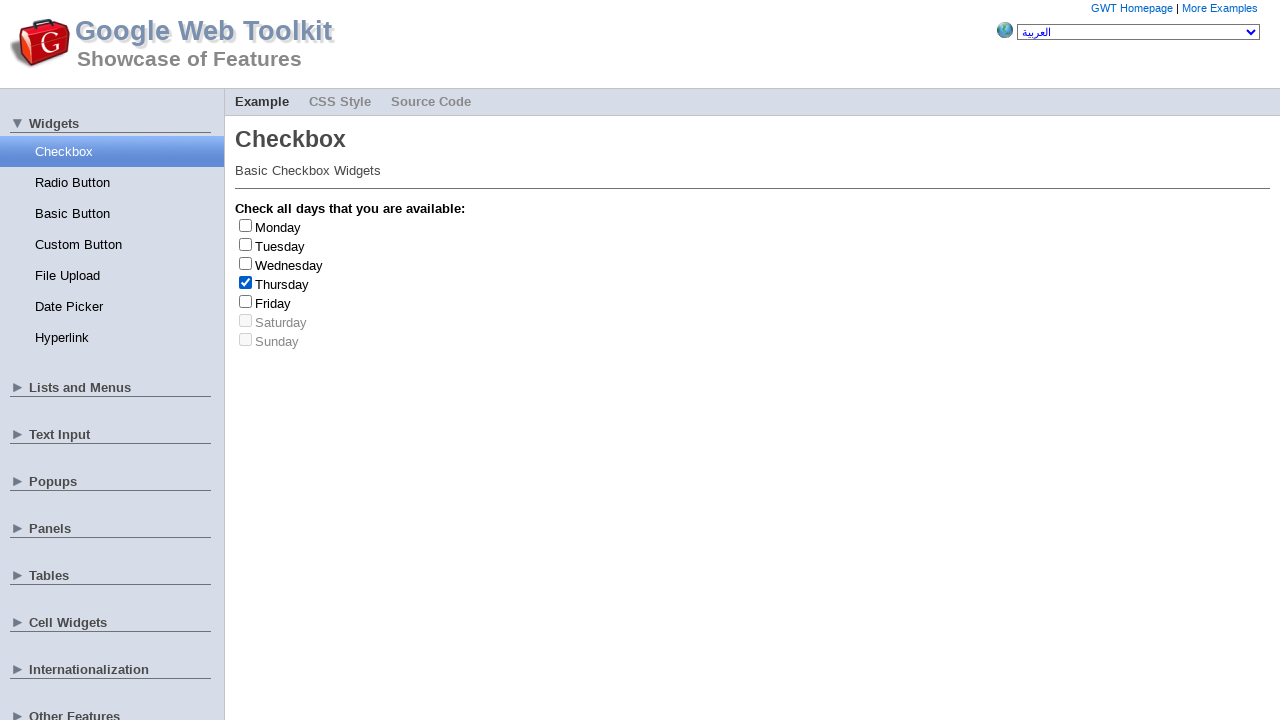

Clicked checkbox at index 3 (second click - deselect) at (246, 282) on td input >> nth=3
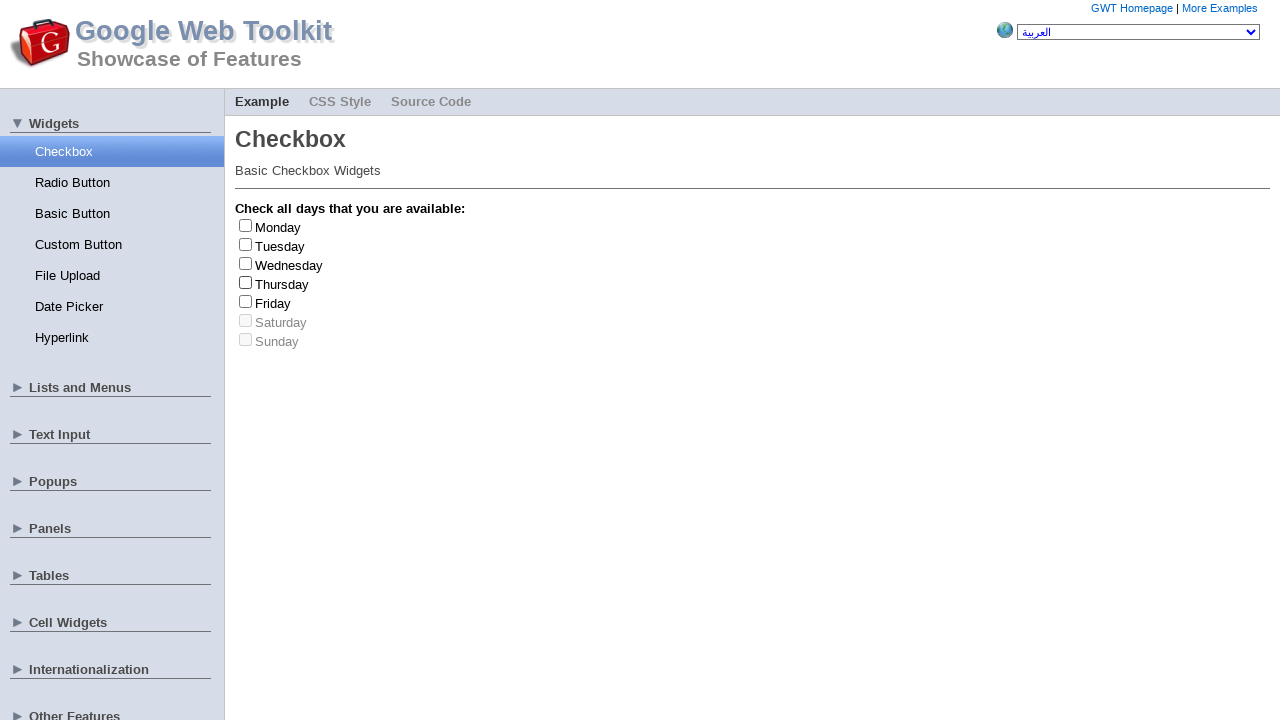

Retrieved label text: 'Friday' for checkbox at index 4
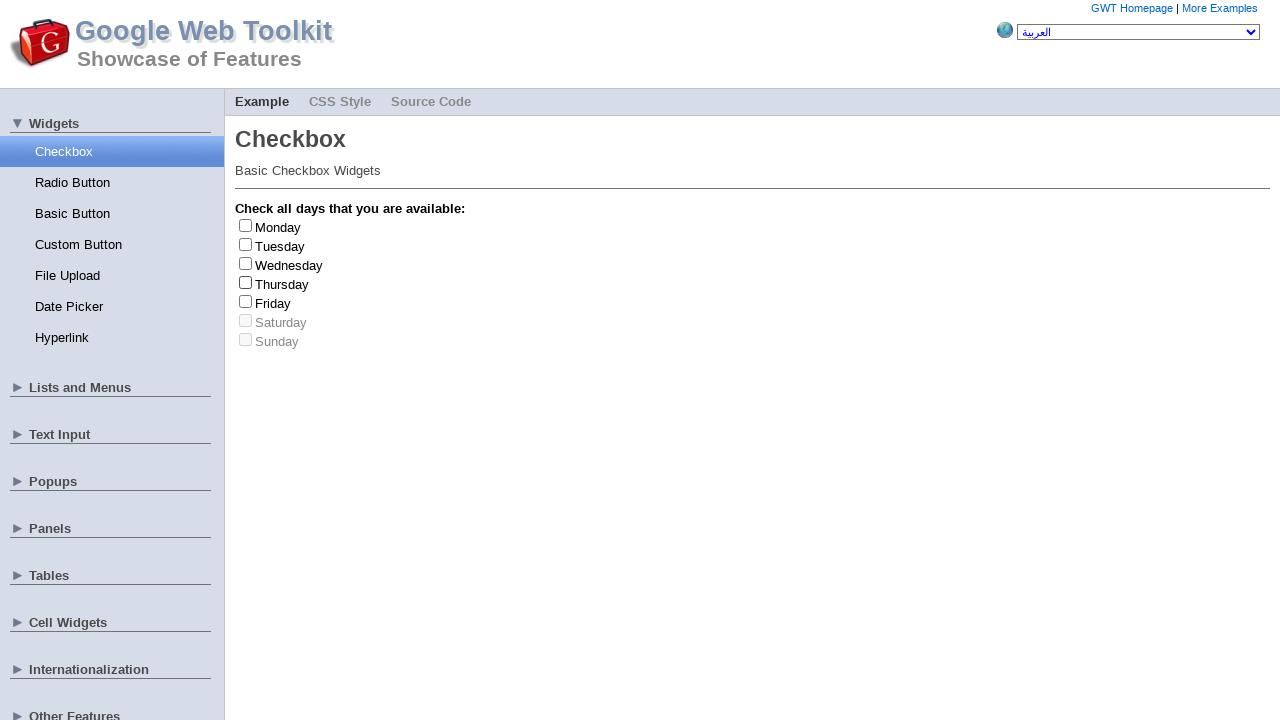

Friday checkbox identified (count: 1/3)
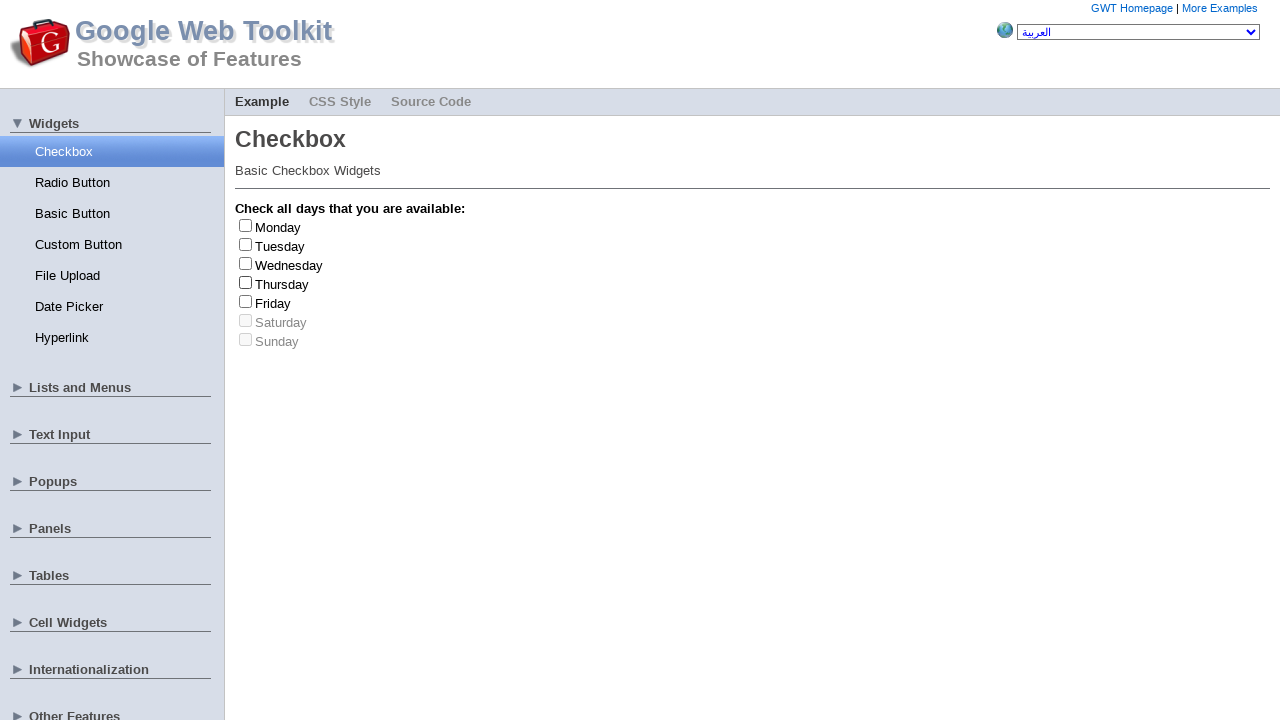

Clicked checkbox at index 4 (first click) at (246, 301) on td input >> nth=4
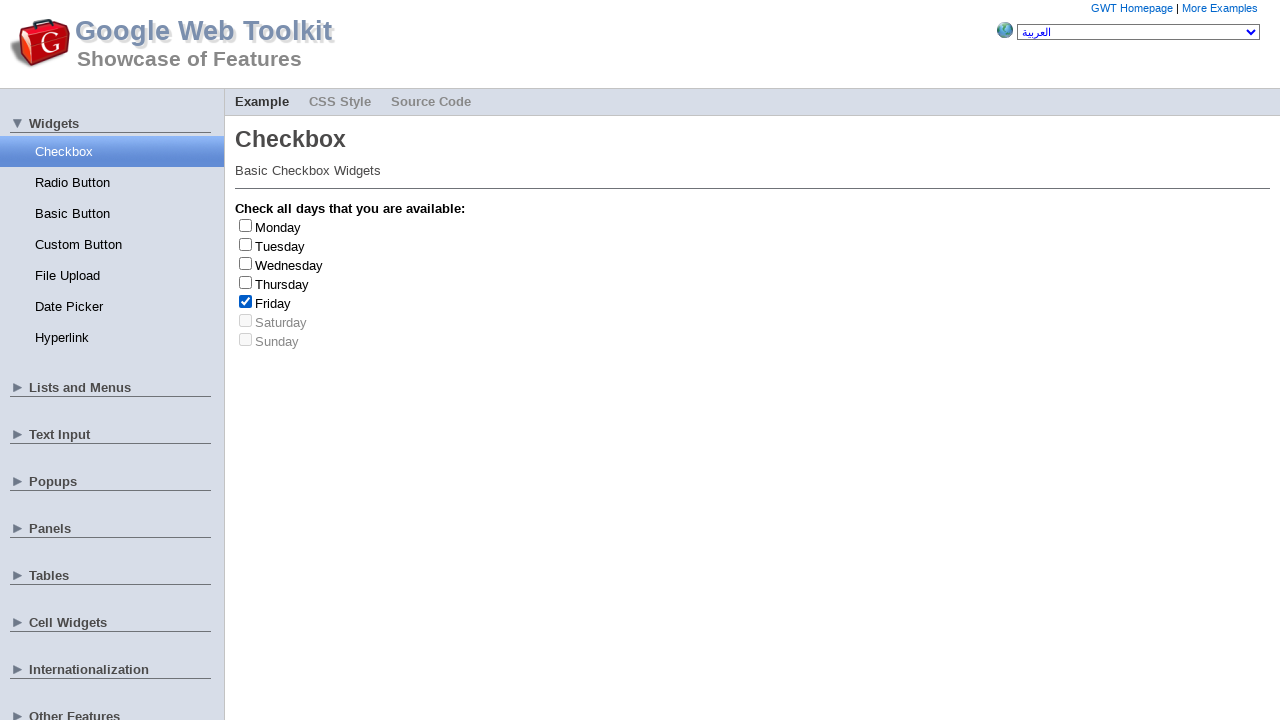

Clicked checkbox at index 4 (second click - deselect) at (246, 301) on td input >> nth=4
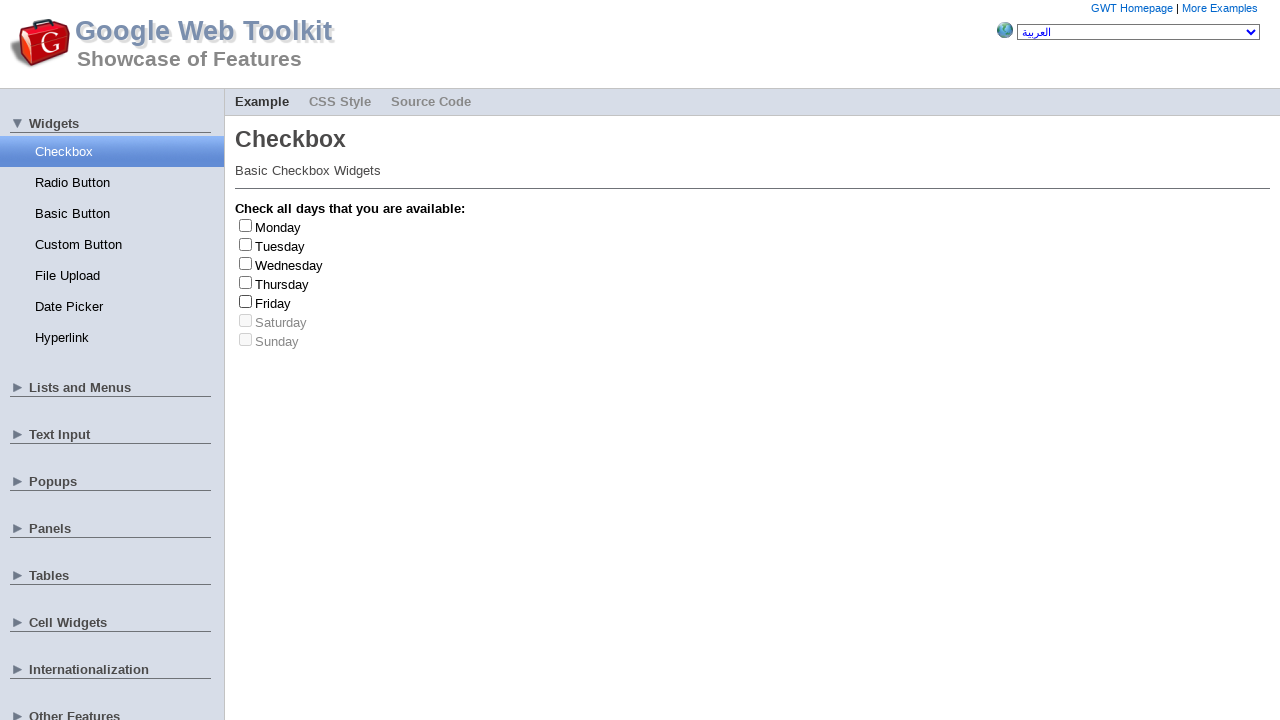

Retrieved label text: 'Wednesday' for checkbox at index 2
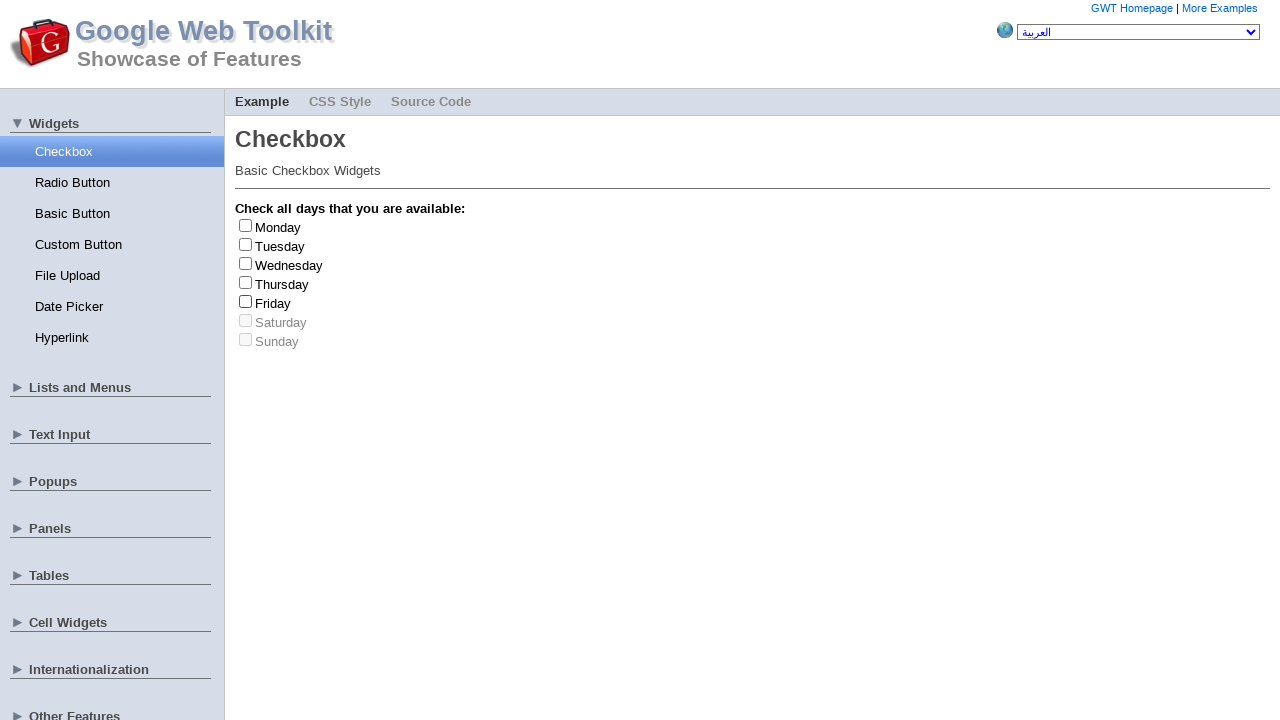

Clicked checkbox at index 2 (first click) at (246, 263) on td input >> nth=2
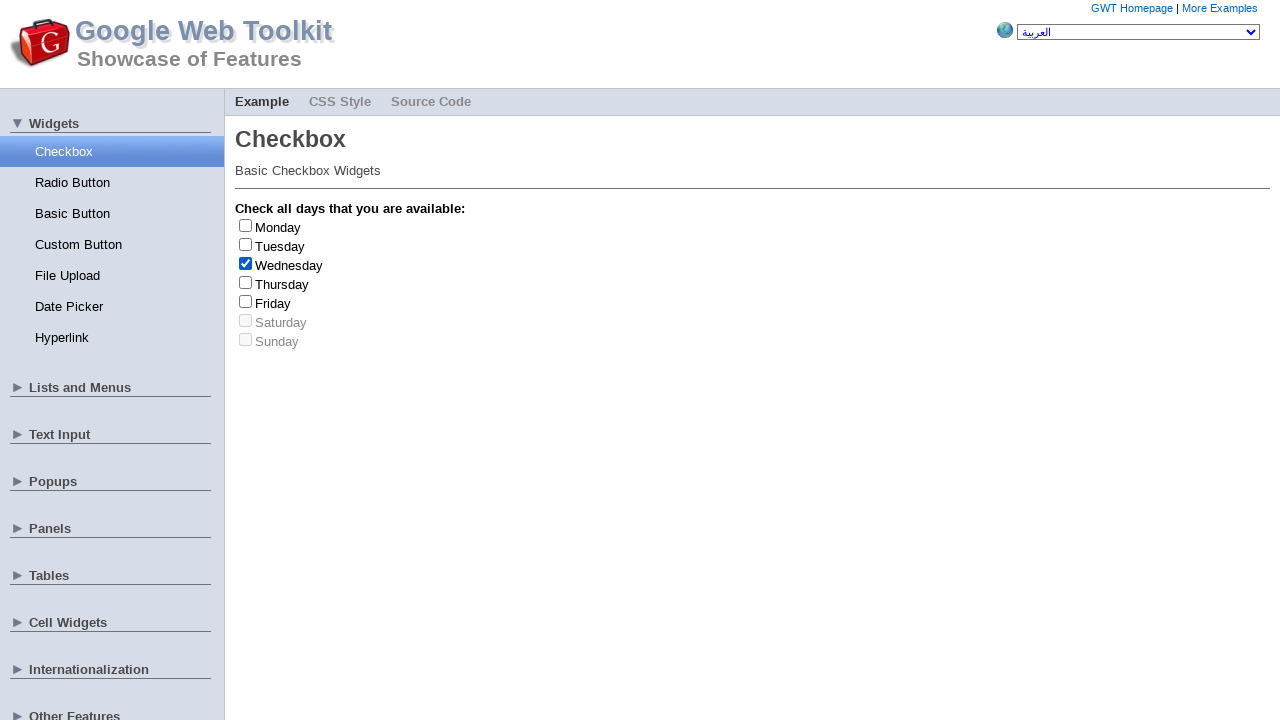

Clicked checkbox at index 2 (second click - deselect) at (246, 263) on td input >> nth=2
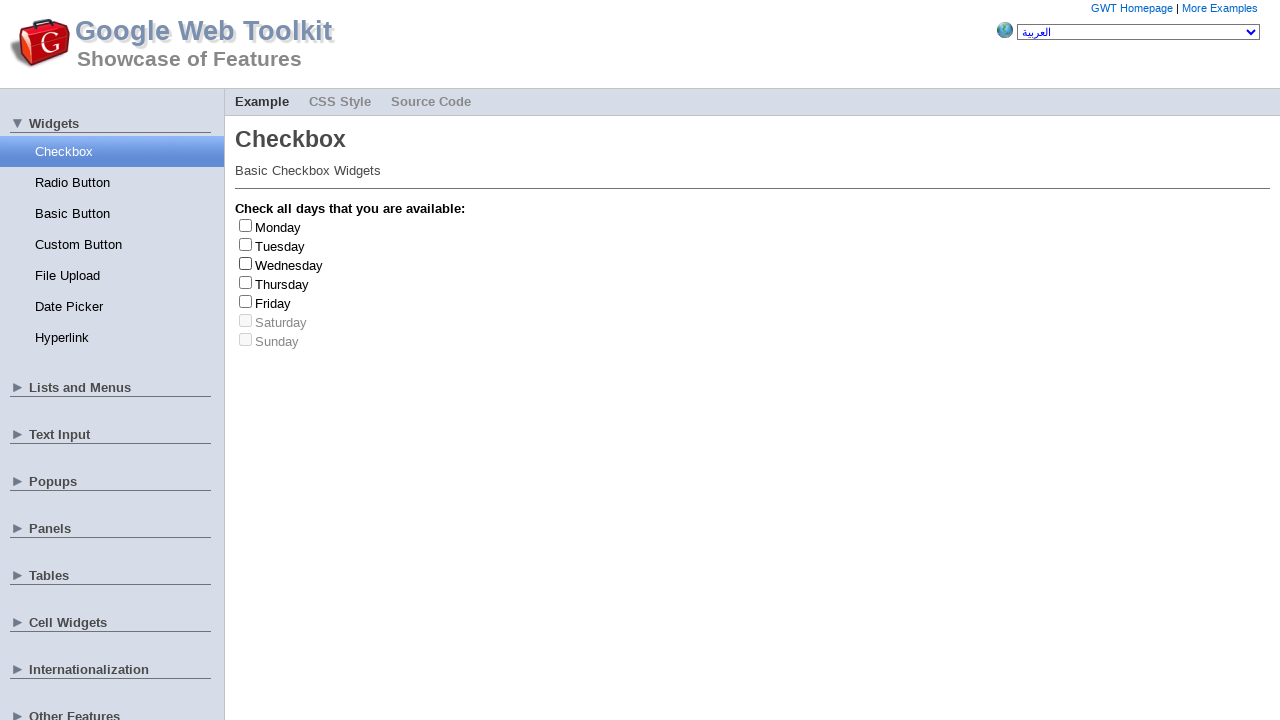

Retrieved label text: 'Friday' for checkbox at index 4
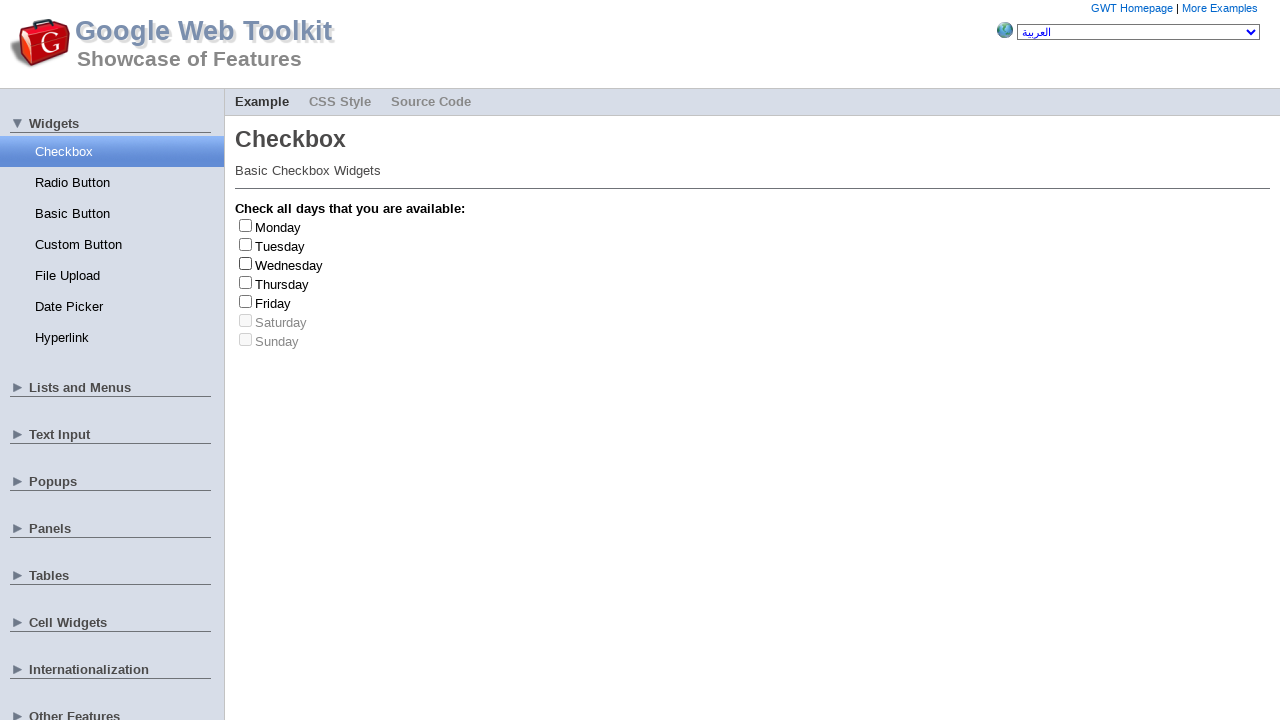

Friday checkbox identified (count: 2/3)
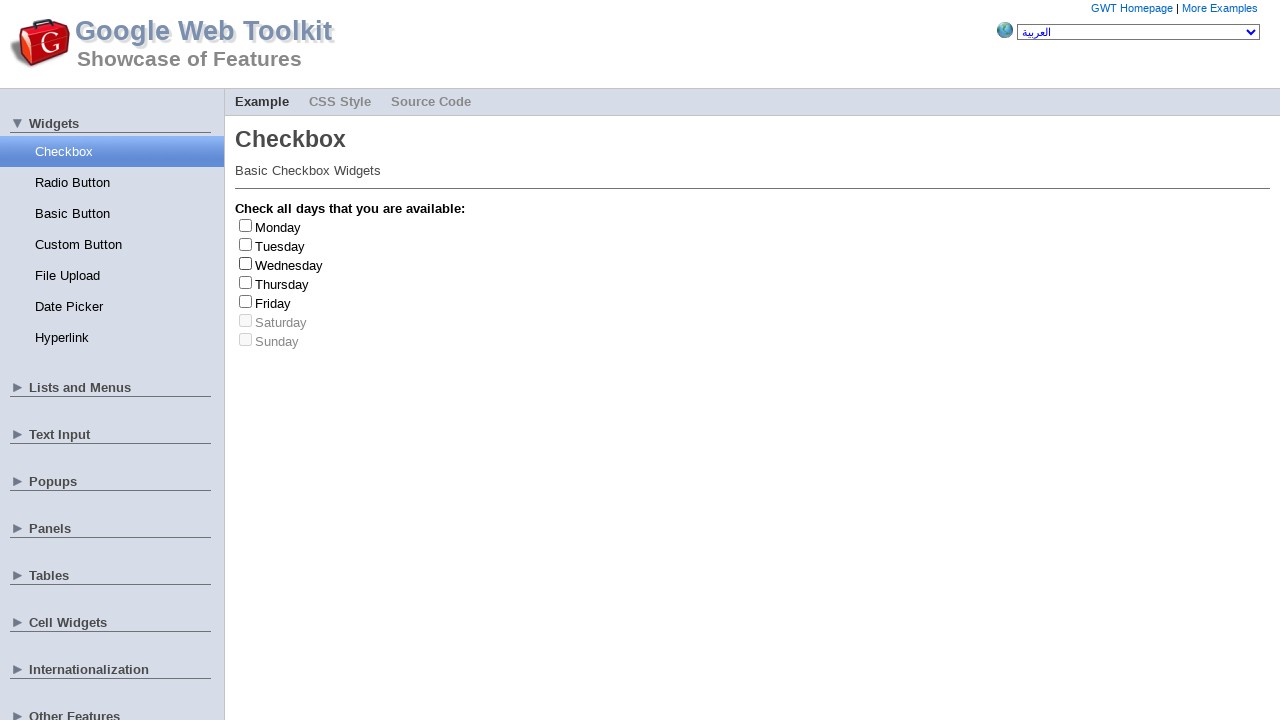

Clicked checkbox at index 4 (first click) at (246, 301) on td input >> nth=4
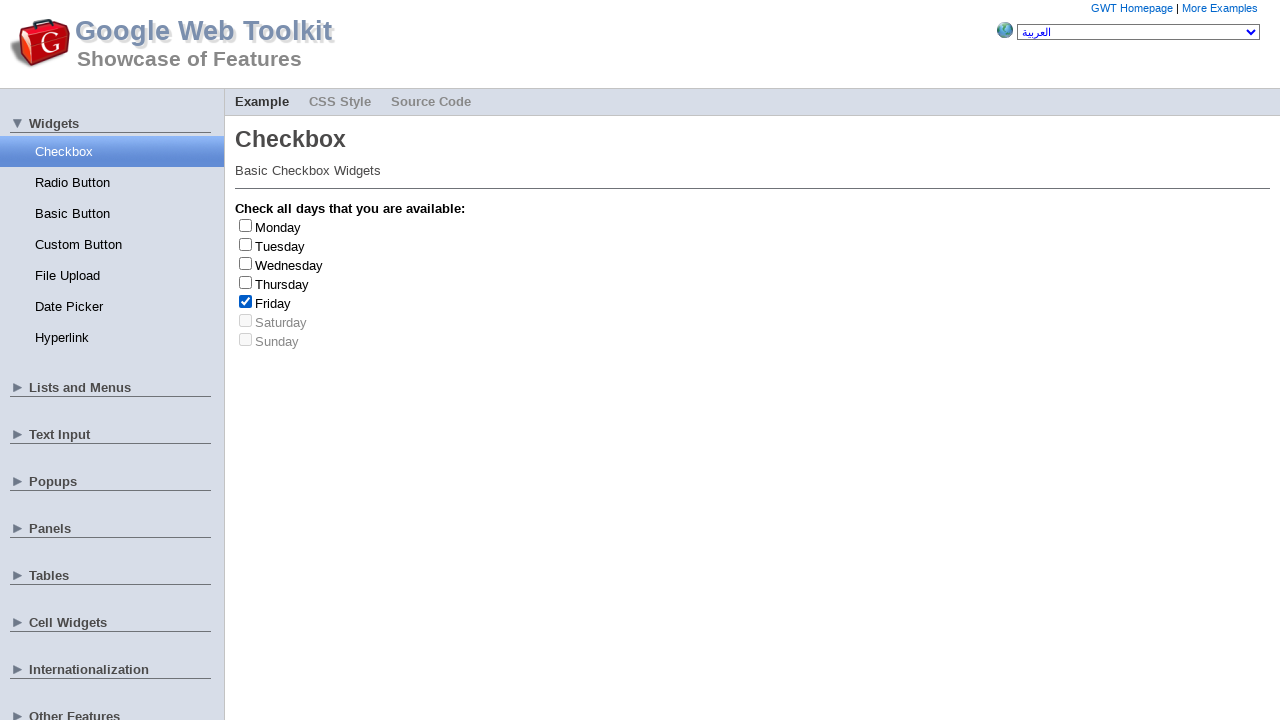

Clicked checkbox at index 4 (second click - deselect) at (246, 301) on td input >> nth=4
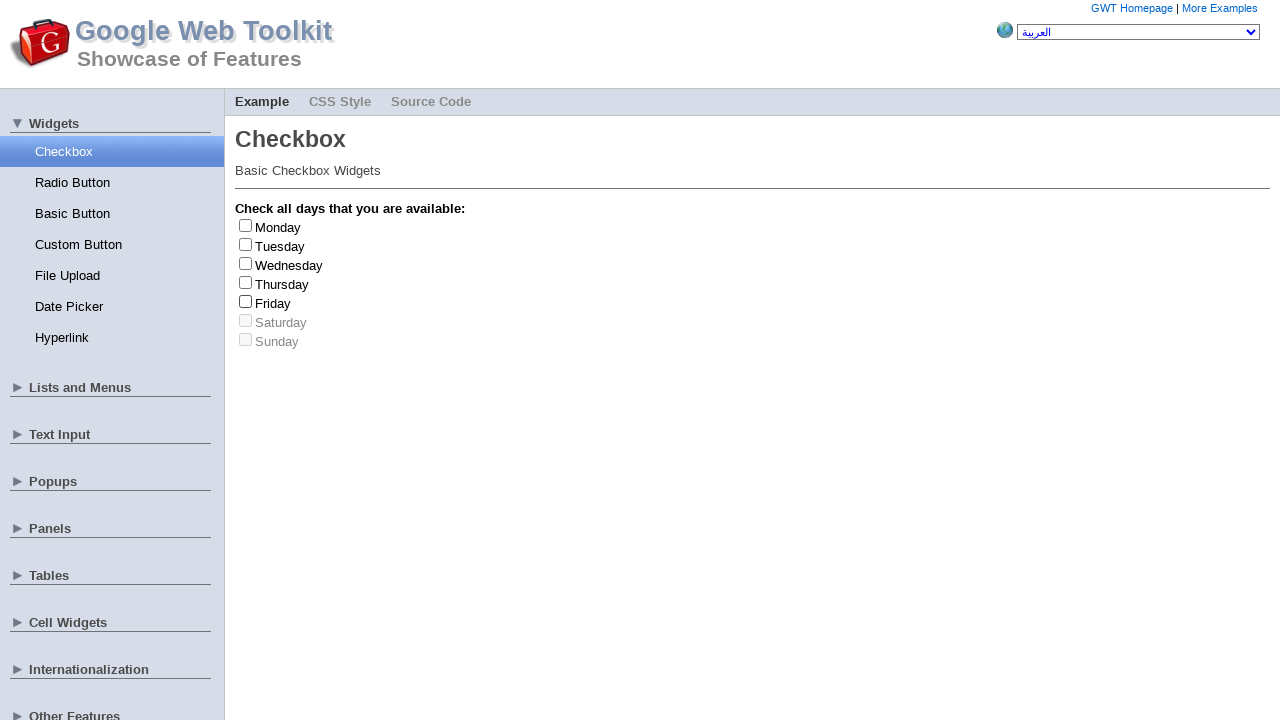

Retrieved label text: 'Thursday' for checkbox at index 3
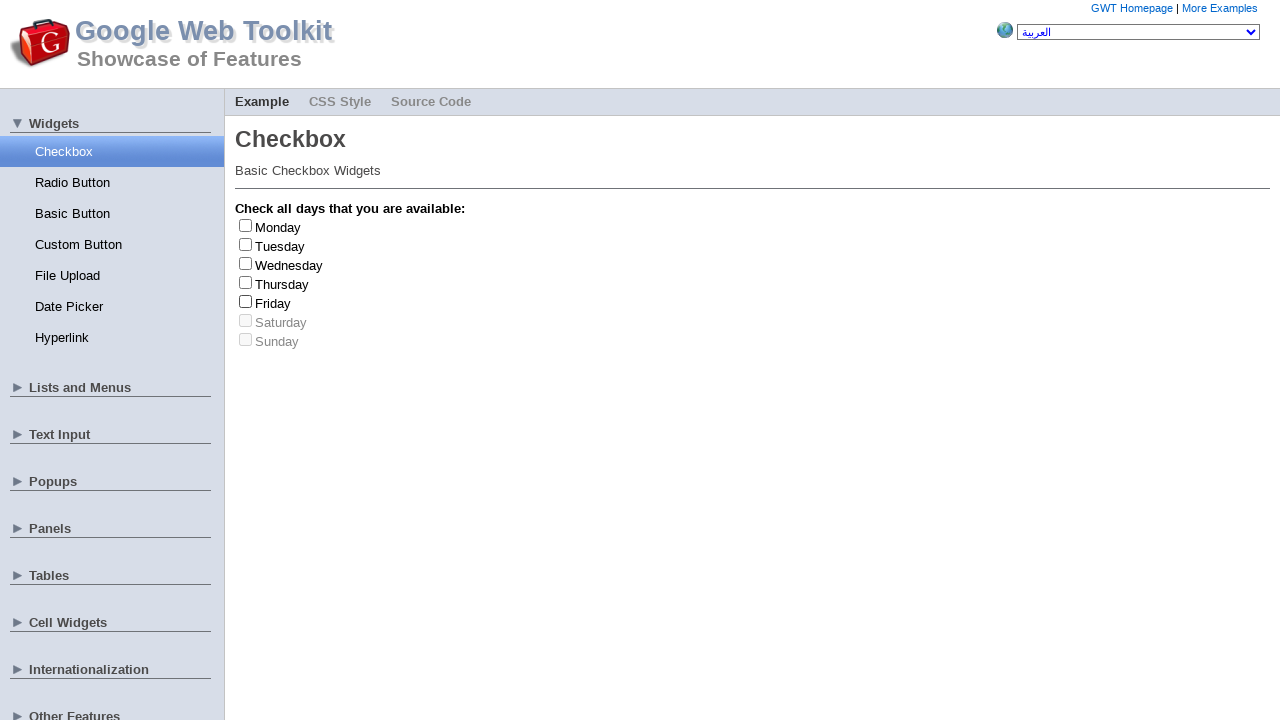

Clicked checkbox at index 3 (first click) at (246, 282) on td input >> nth=3
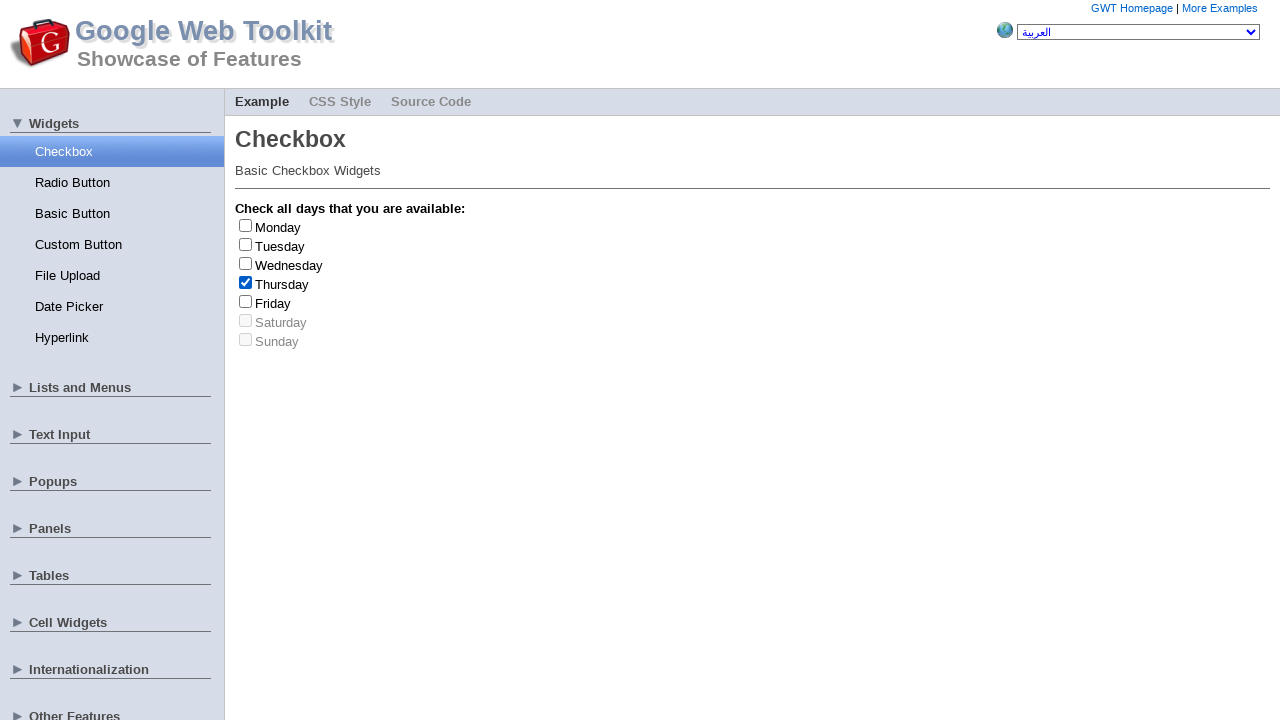

Clicked checkbox at index 3 (second click - deselect) at (246, 282) on td input >> nth=3
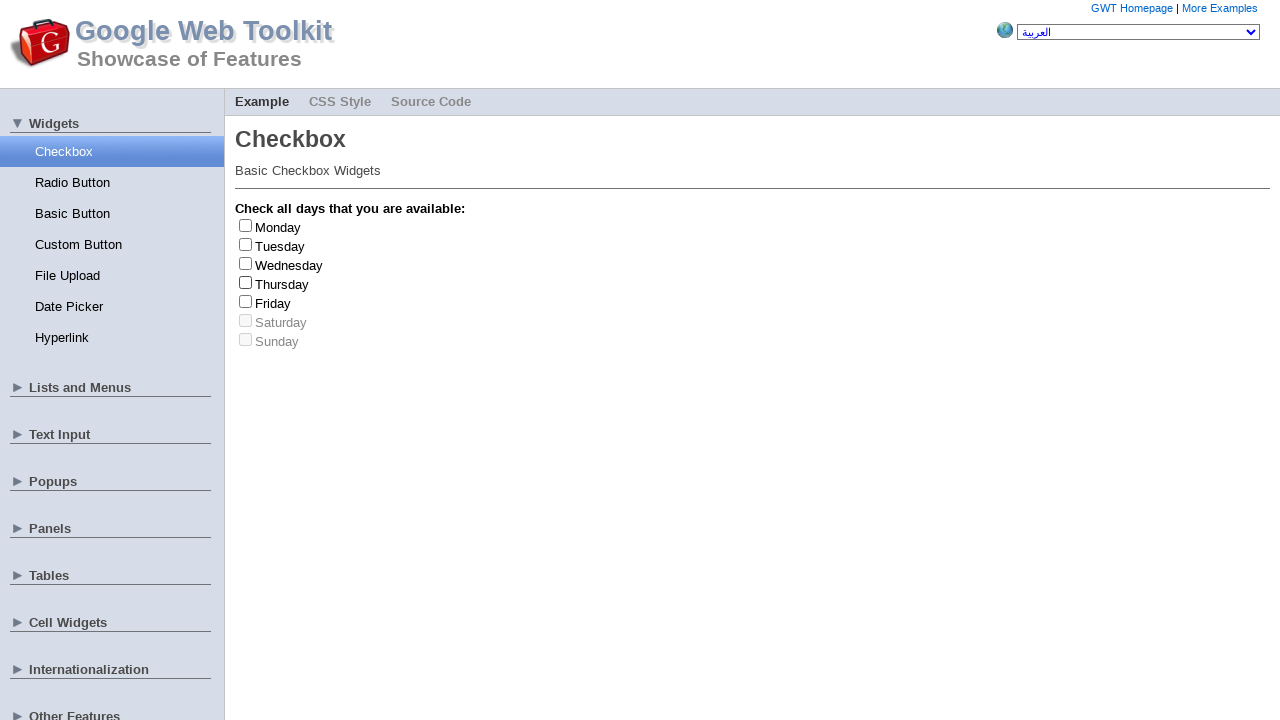

Retrieved label text: 'Wednesday' for checkbox at index 2
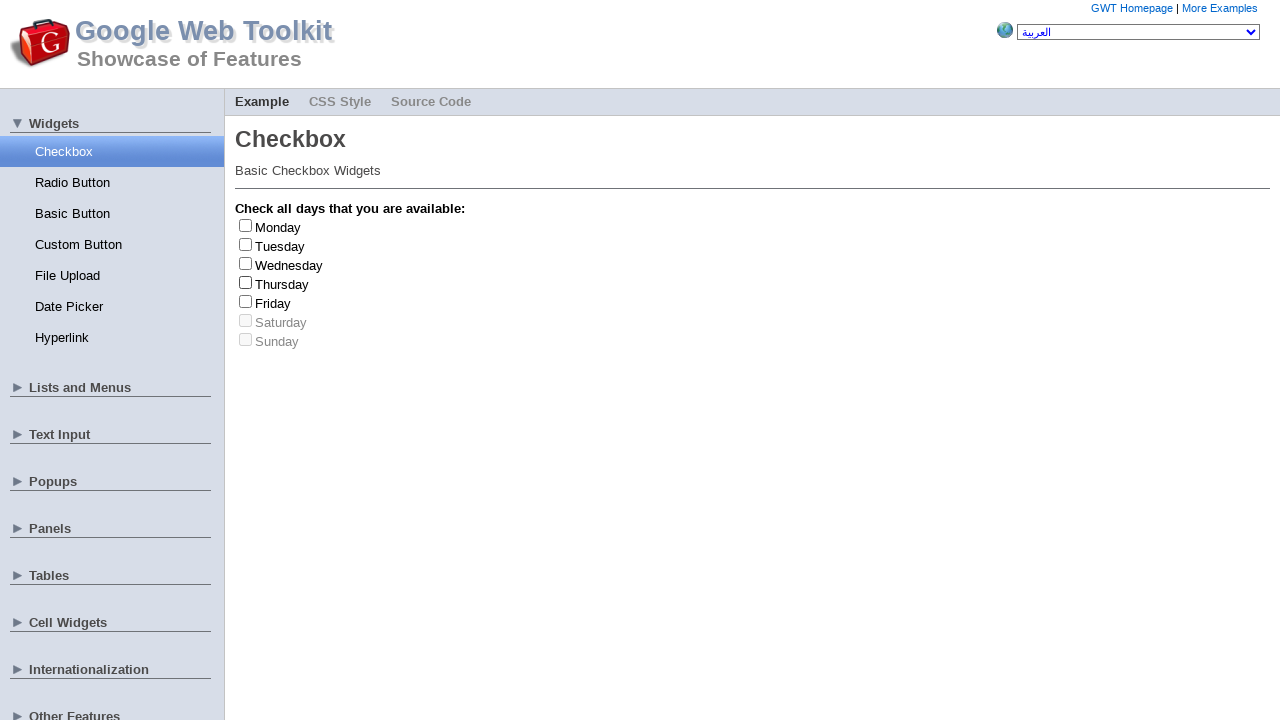

Clicked checkbox at index 2 (first click) at (246, 263) on td input >> nth=2
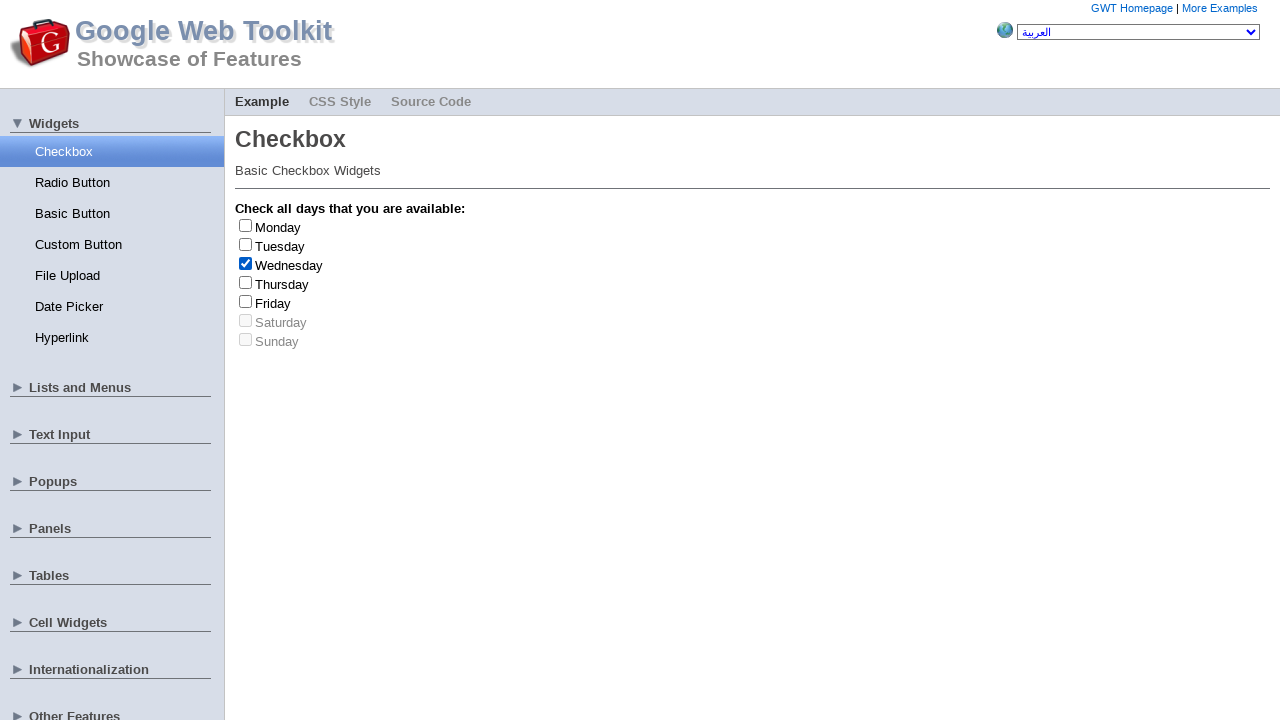

Clicked checkbox at index 2 (second click - deselect) at (246, 263) on td input >> nth=2
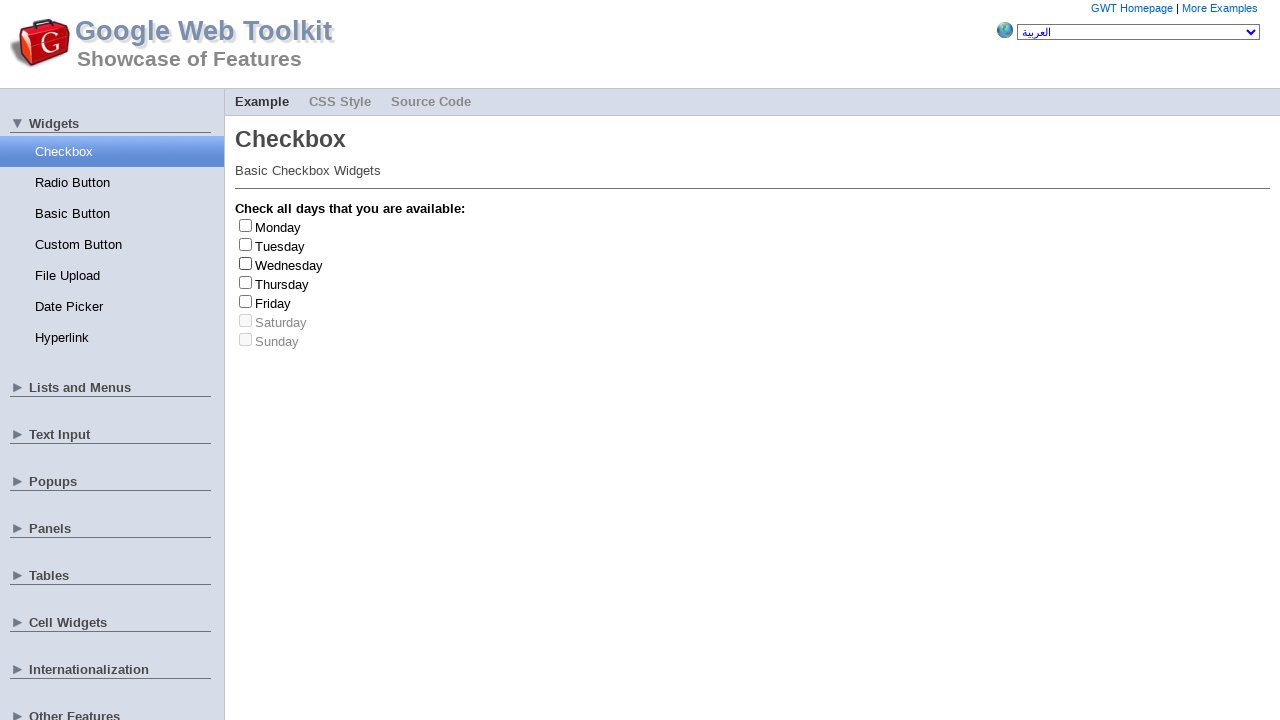

Retrieved label text: 'Wednesday' for checkbox at index 2
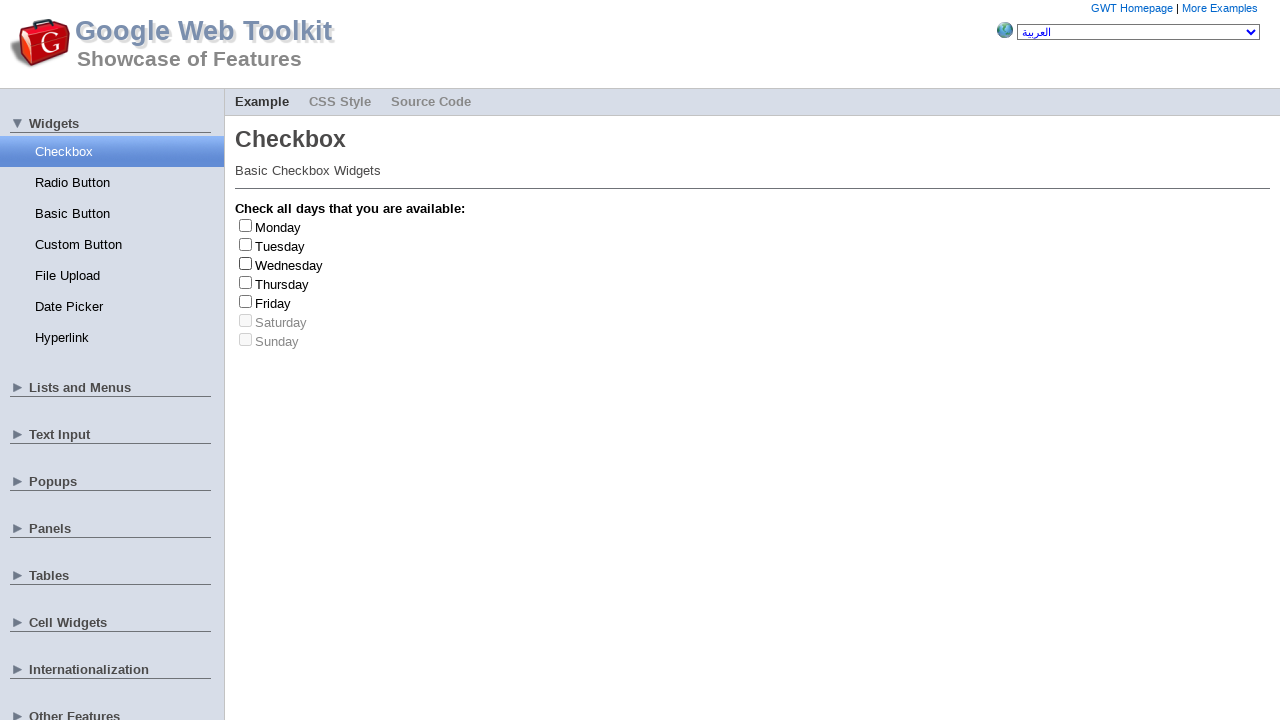

Clicked checkbox at index 2 (first click) at (246, 263) on td input >> nth=2
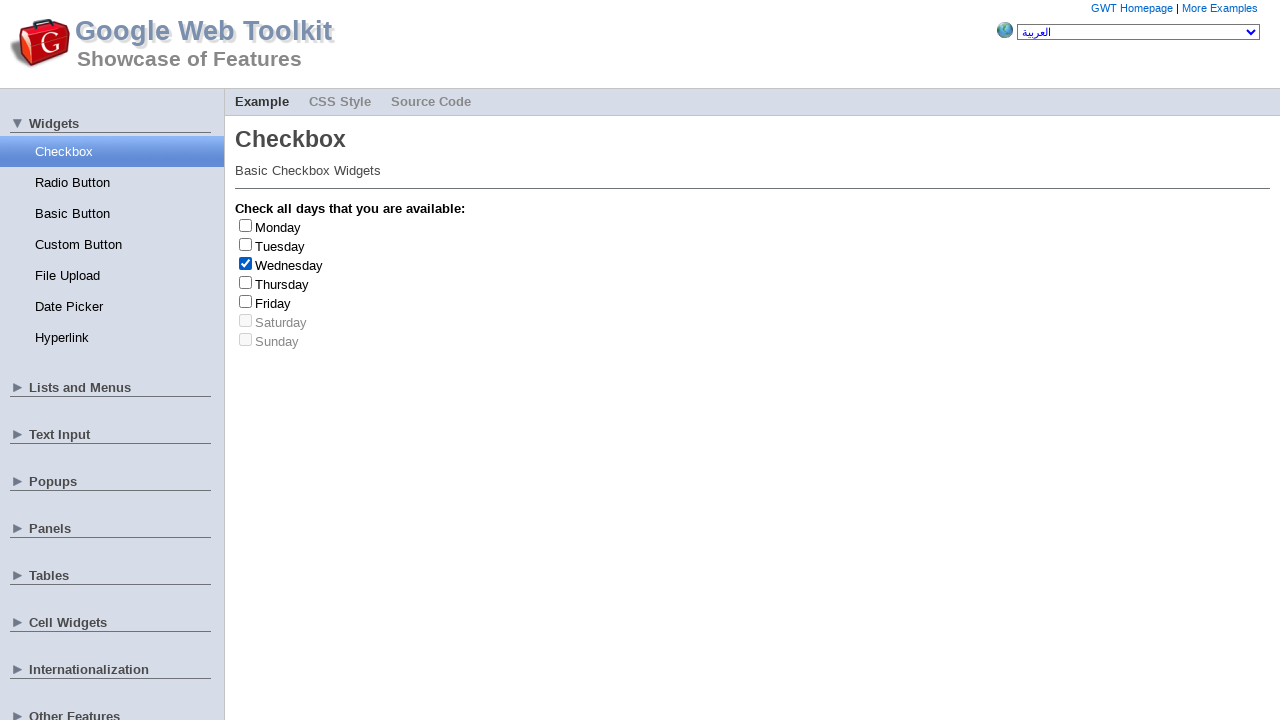

Clicked checkbox at index 2 (second click - deselect) at (246, 263) on td input >> nth=2
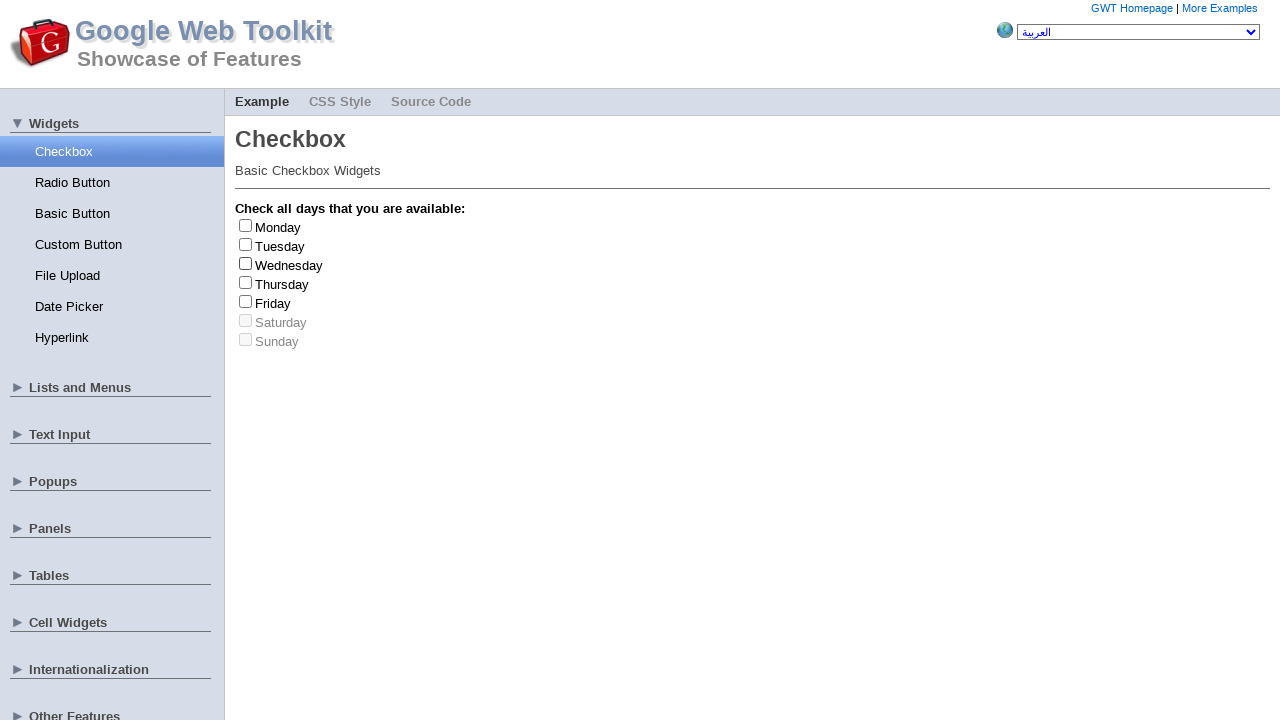

Retrieved label text: 'Tuesday' for checkbox at index 1
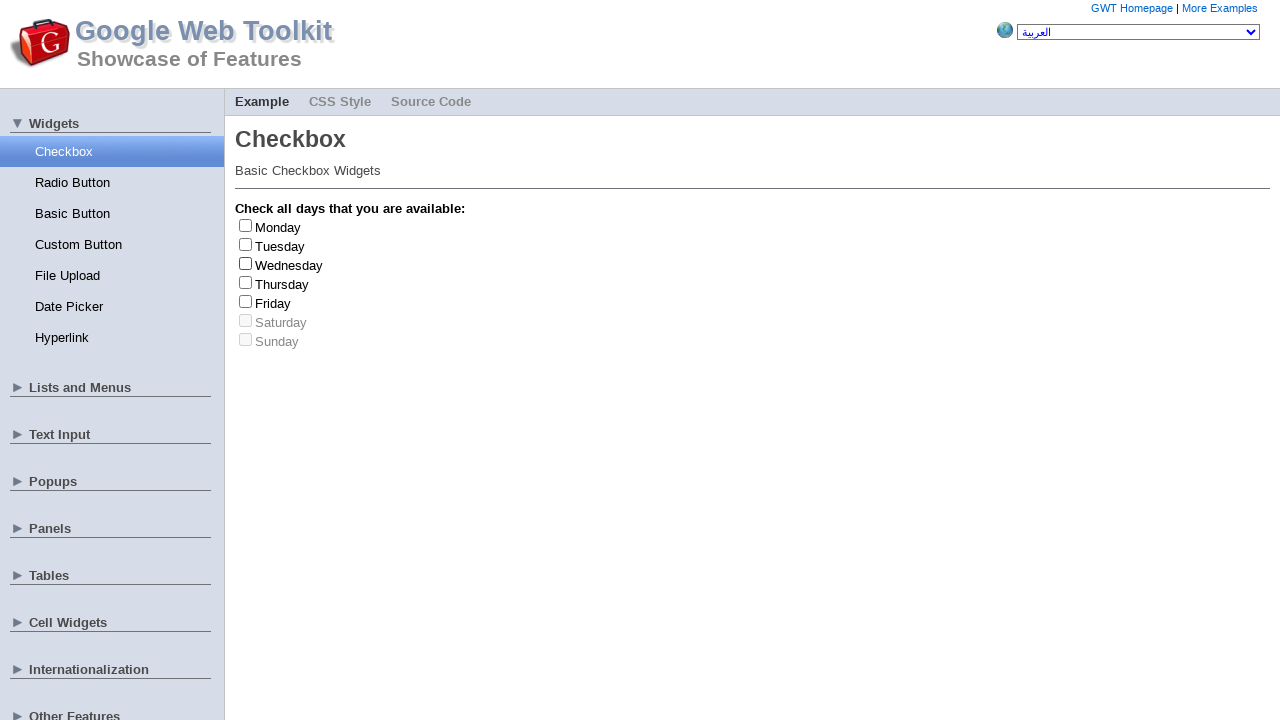

Clicked checkbox at index 1 (first click) at (246, 244) on td input >> nth=1
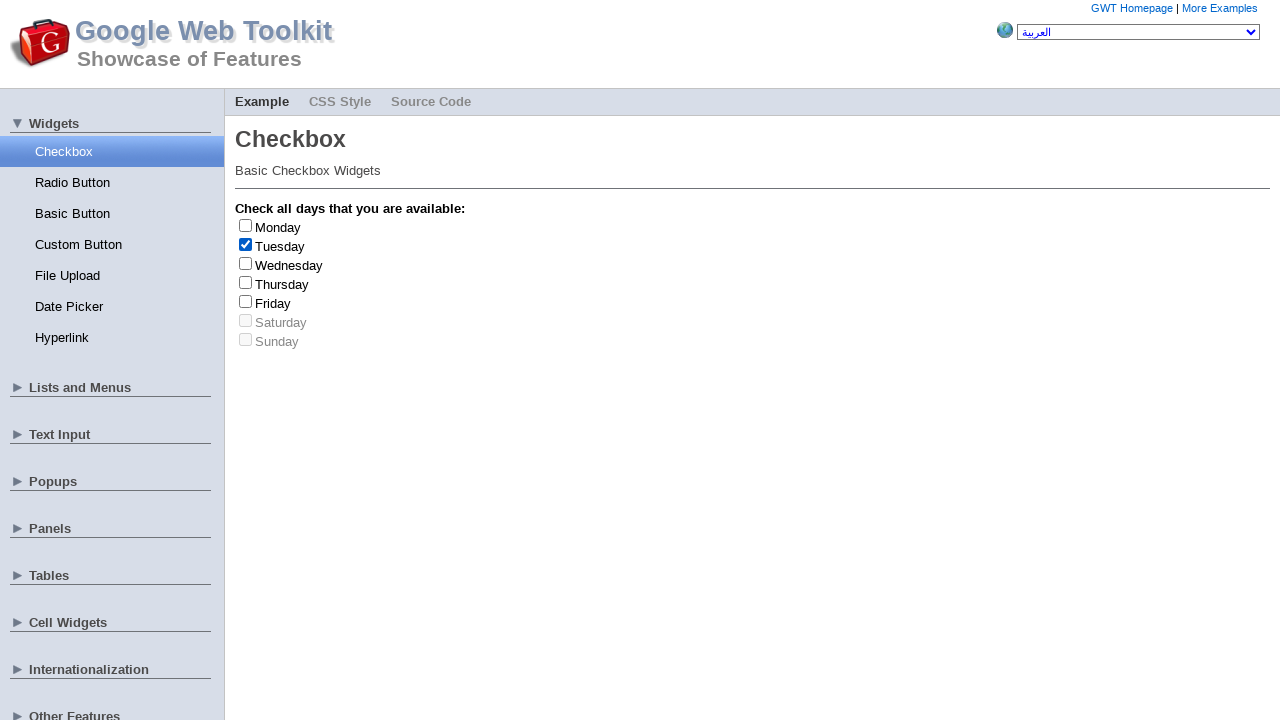

Clicked checkbox at index 1 (second click - deselect) at (246, 244) on td input >> nth=1
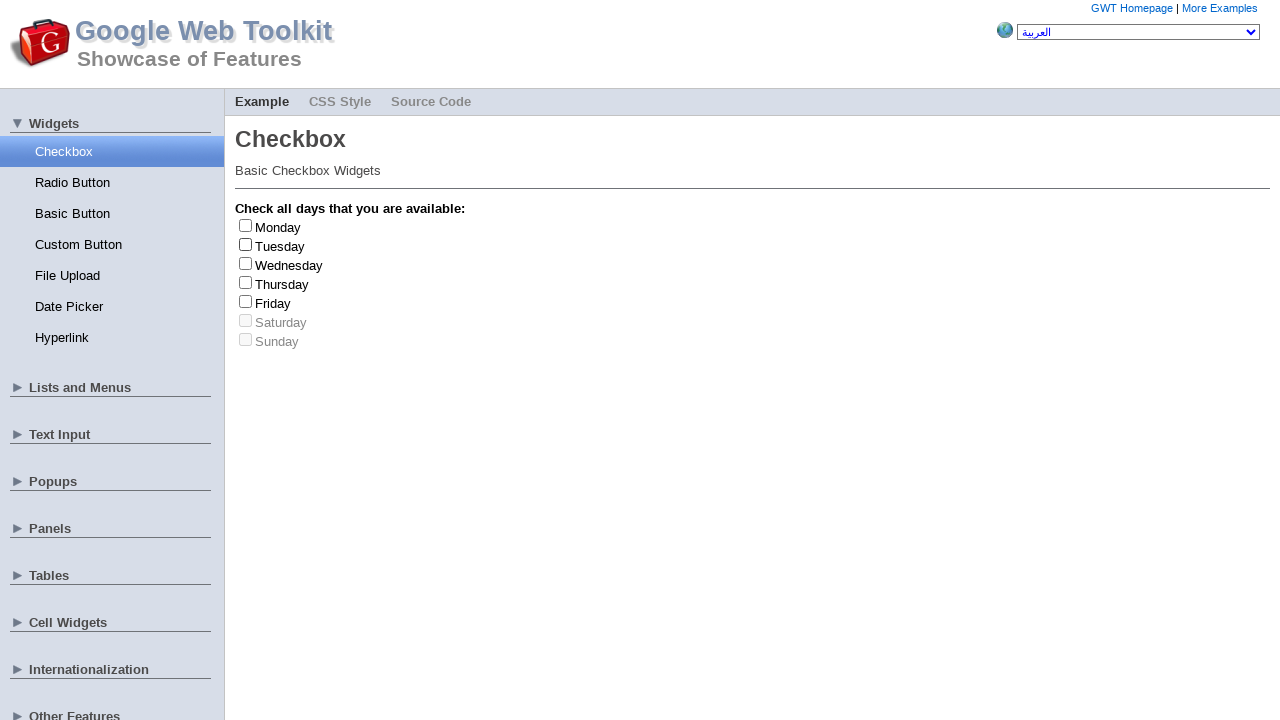

Retrieved label text: 'Monday' for checkbox at index 0
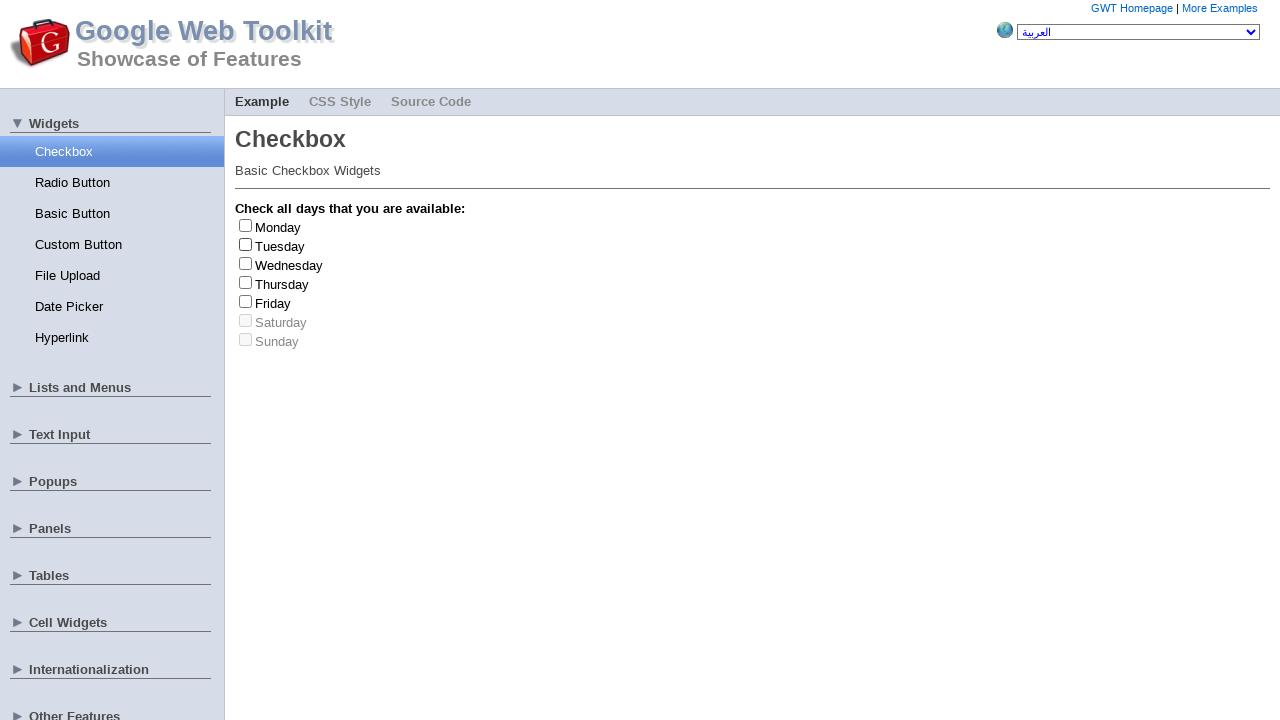

Clicked checkbox at index 0 (first click) at (246, 225) on td input >> nth=0
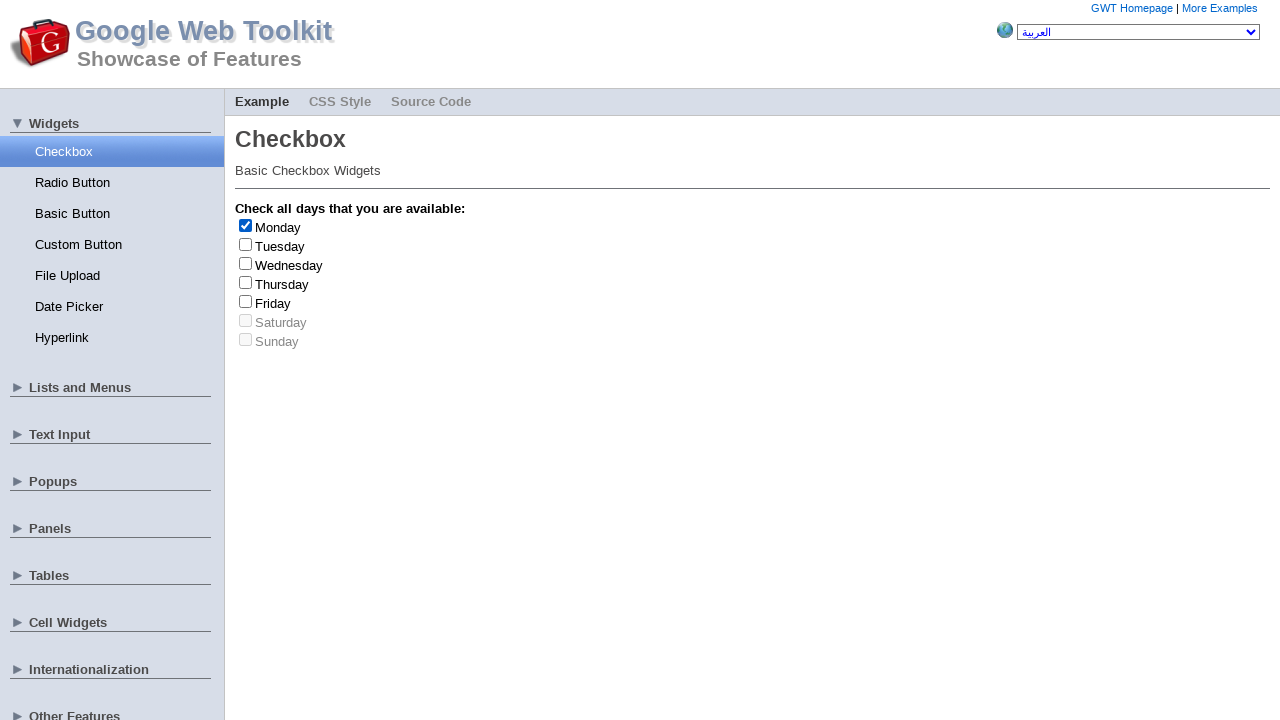

Clicked checkbox at index 0 (second click - deselect) at (246, 225) on td input >> nth=0
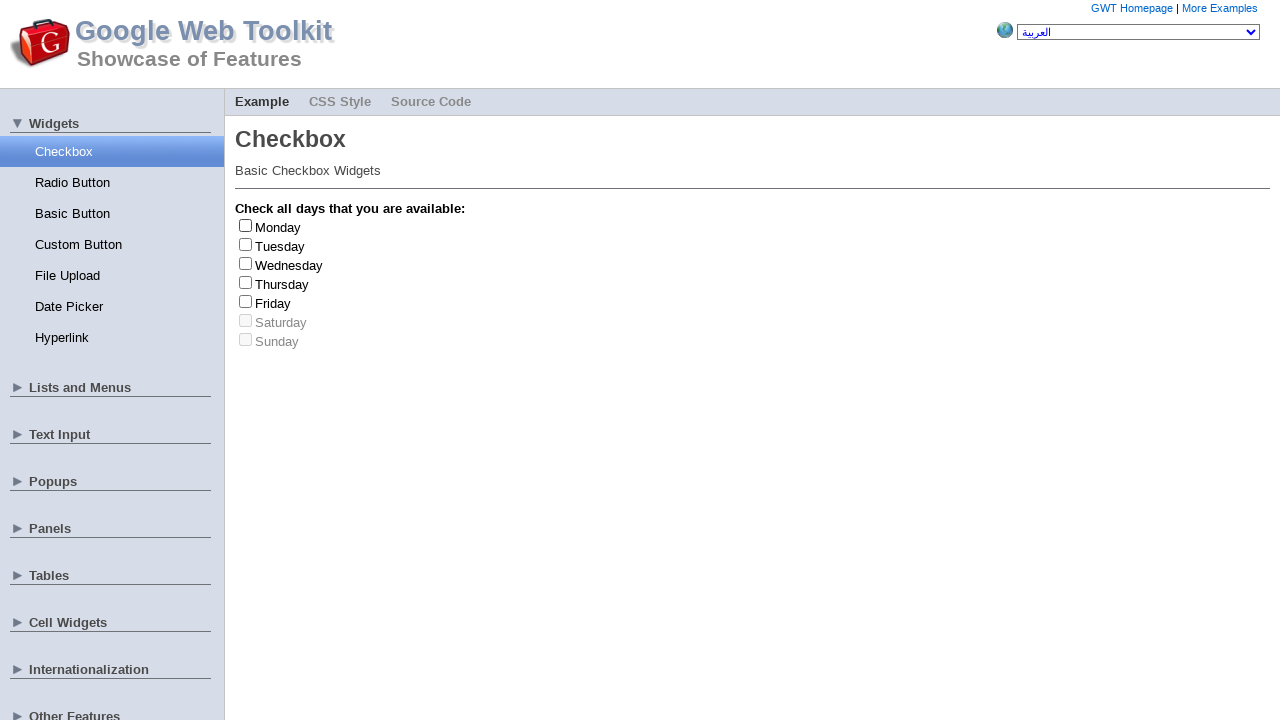

Retrieved label text: 'Thursday' for checkbox at index 3
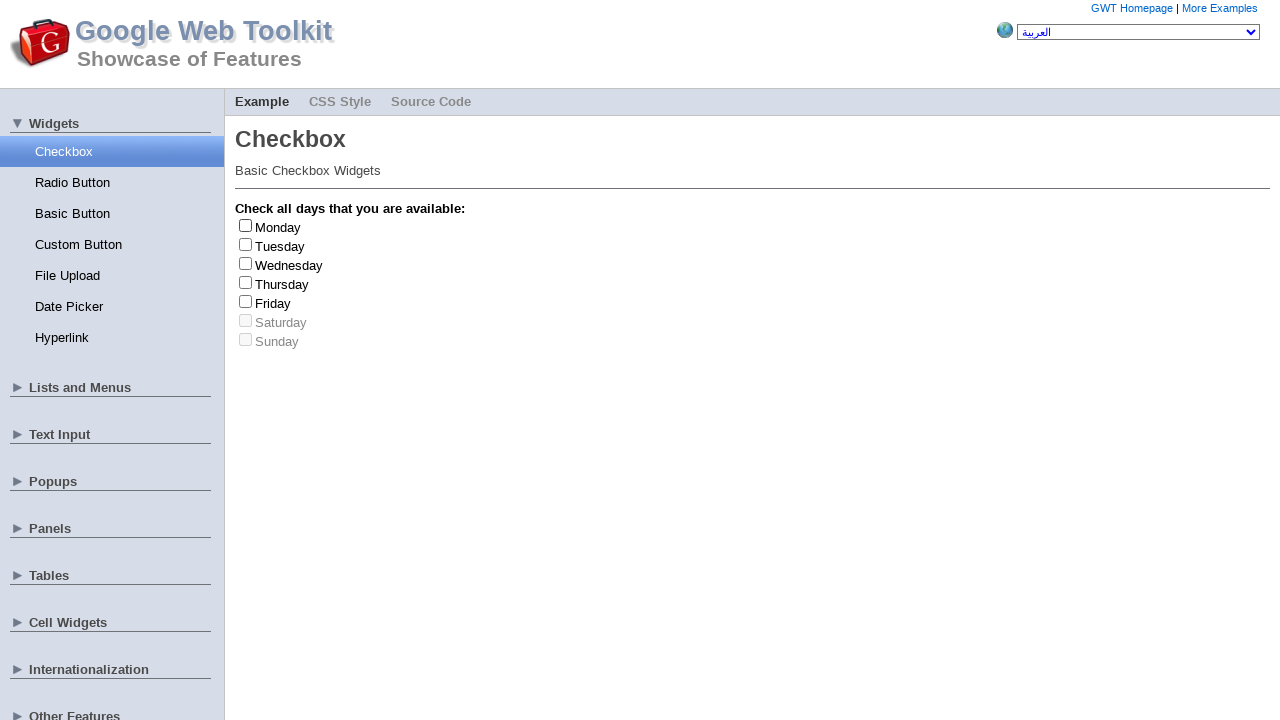

Clicked checkbox at index 3 (first click) at (246, 282) on td input >> nth=3
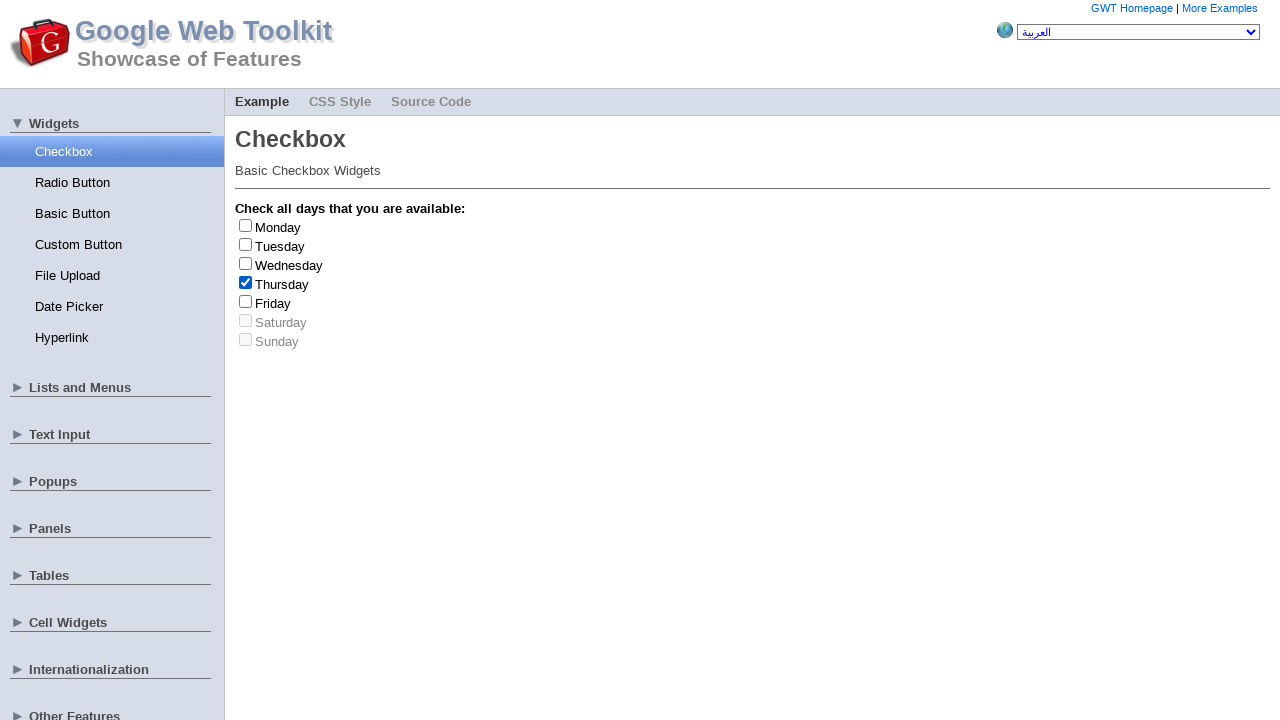

Clicked checkbox at index 3 (second click - deselect) at (246, 282) on td input >> nth=3
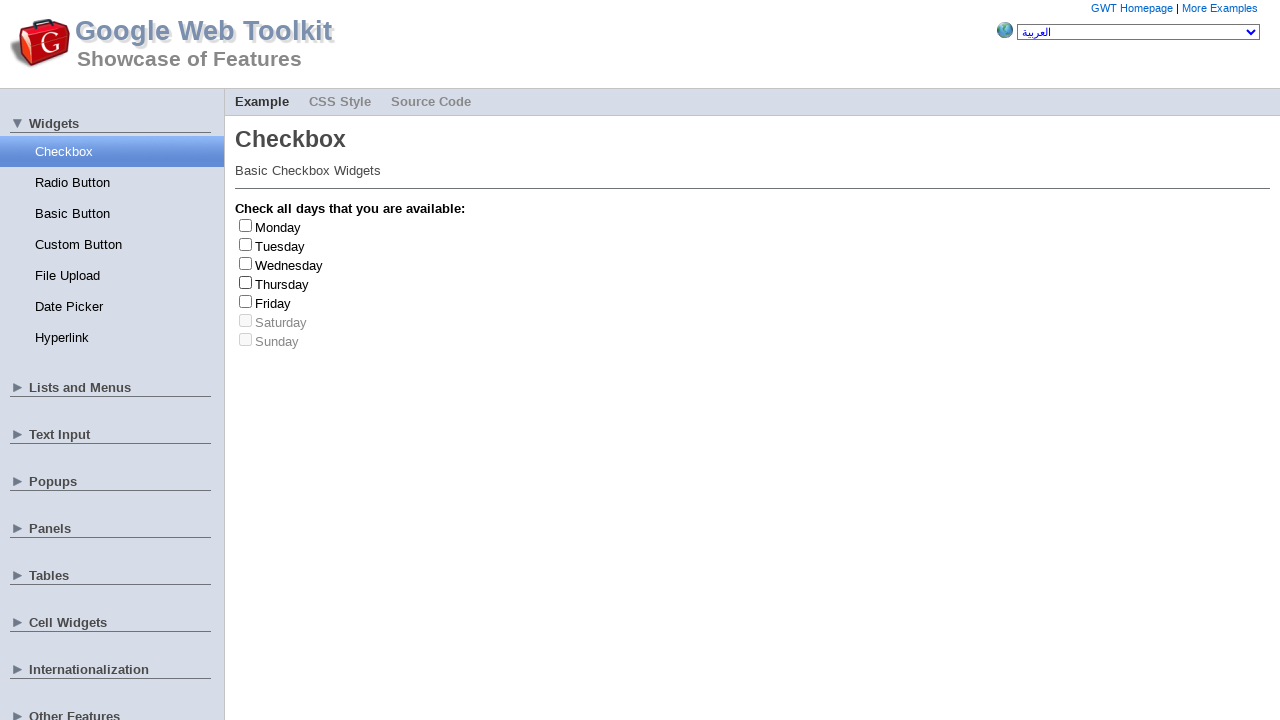

Retrieved label text: 'Tuesday' for checkbox at index 1
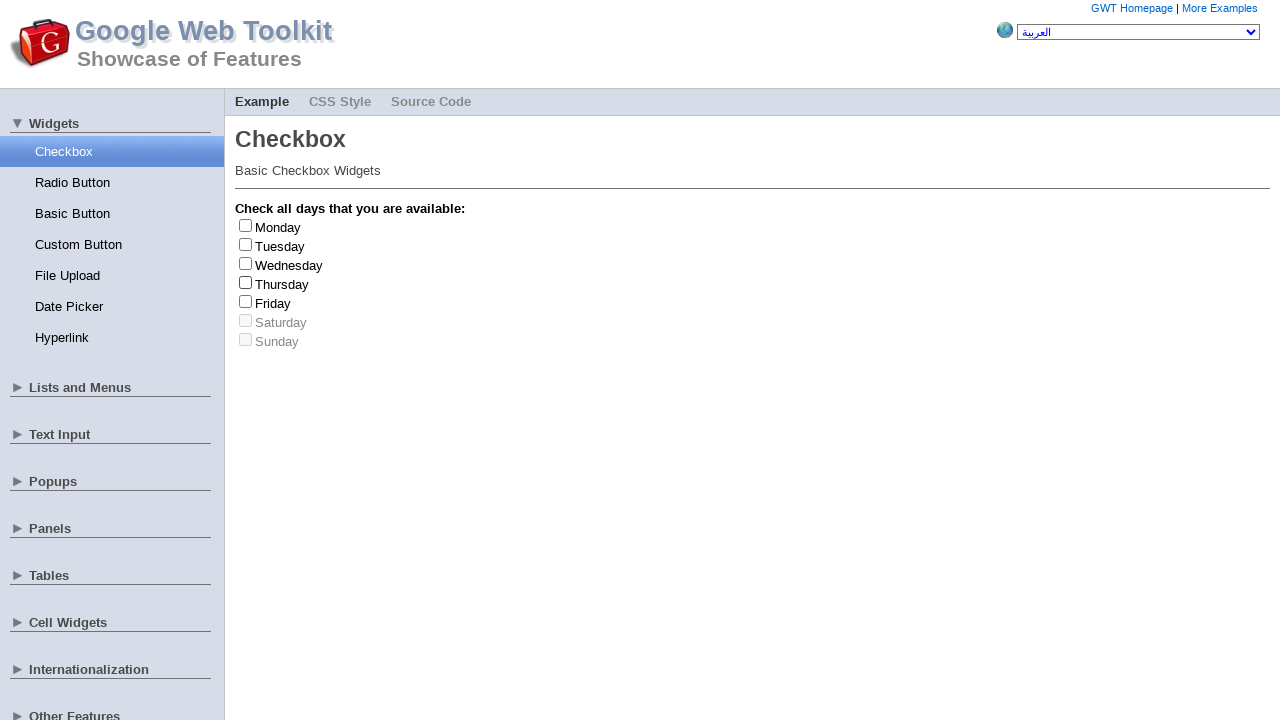

Clicked checkbox at index 1 (first click) at (246, 244) on td input >> nth=1
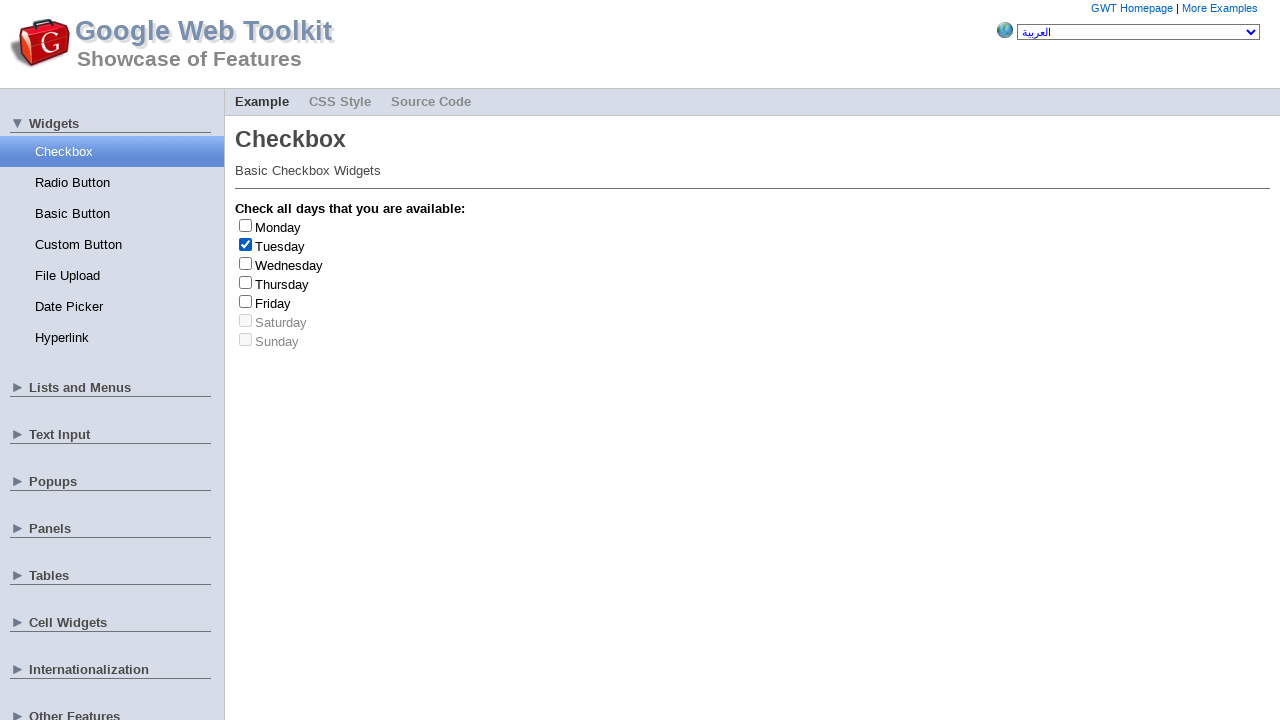

Clicked checkbox at index 1 (second click - deselect) at (246, 244) on td input >> nth=1
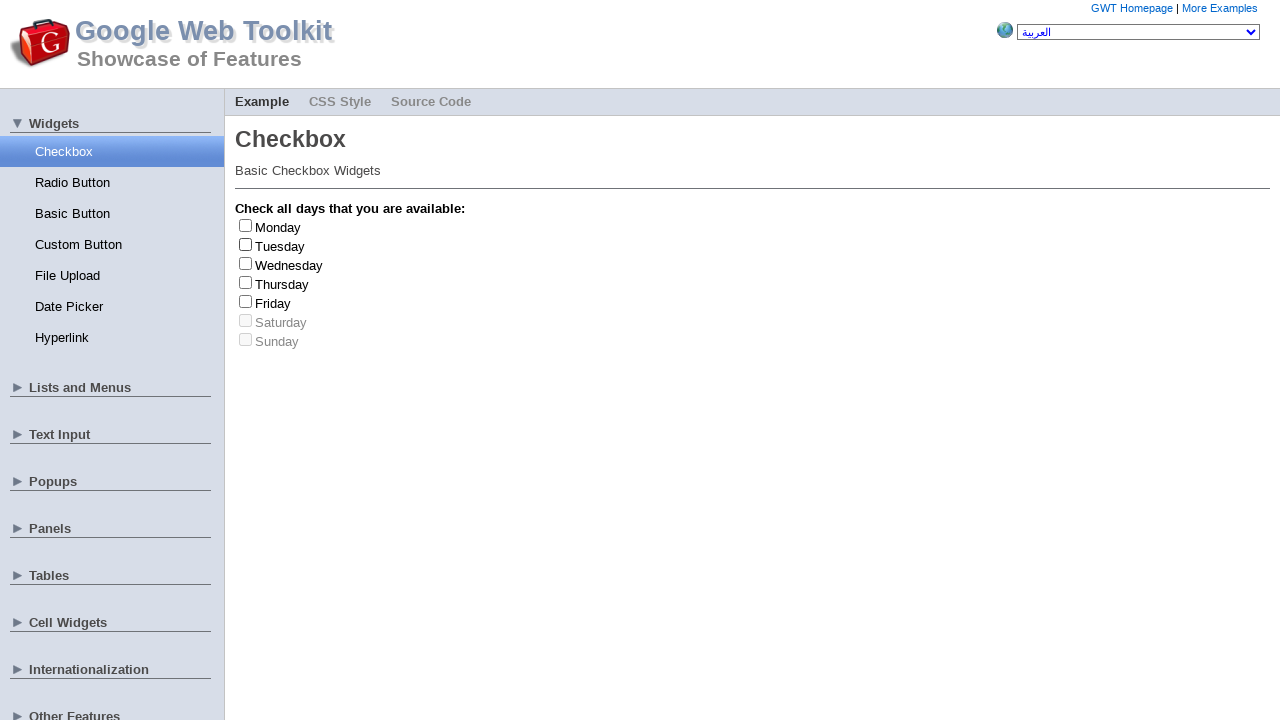

Retrieved label text: 'Monday' for checkbox at index 0
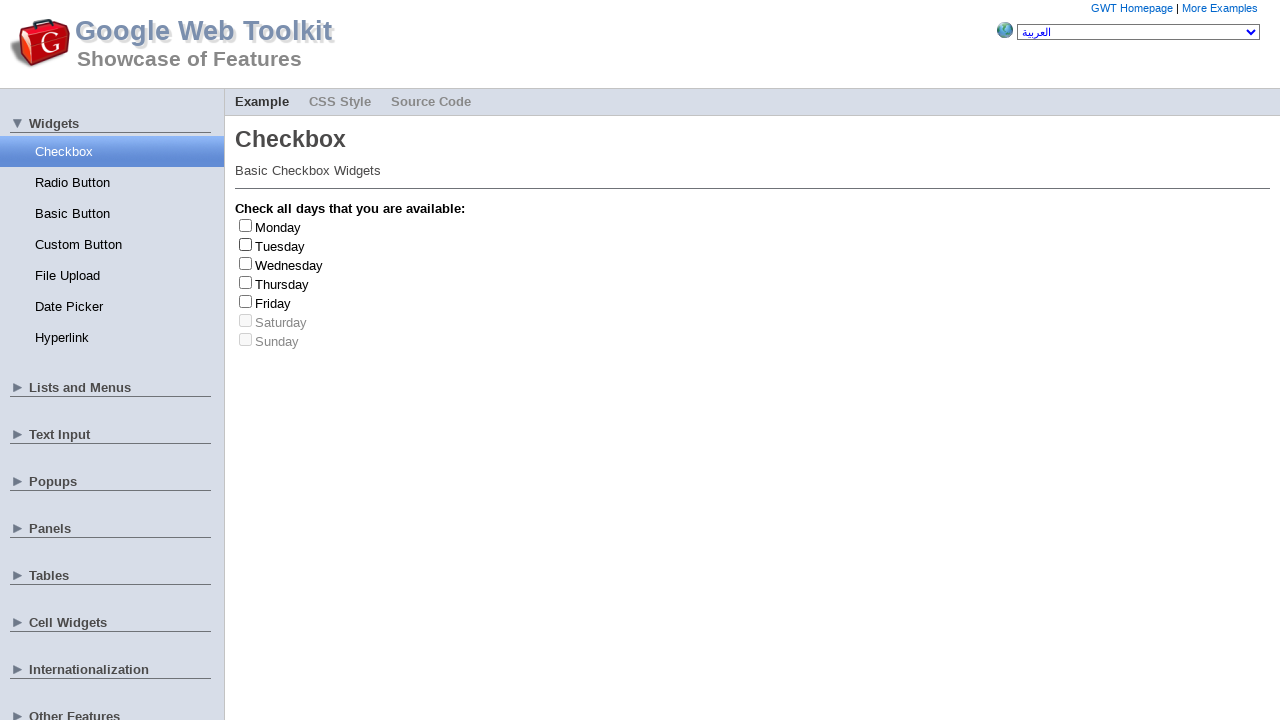

Clicked checkbox at index 0 (first click) at (246, 225) on td input >> nth=0
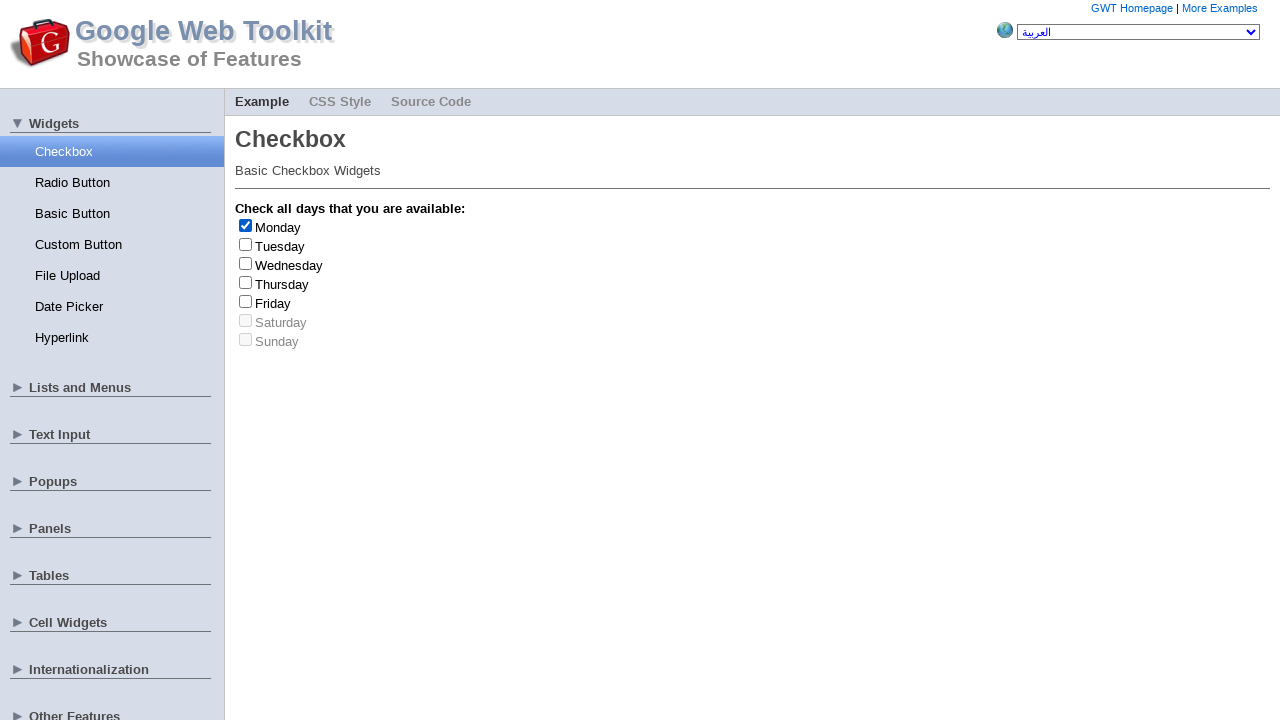

Clicked checkbox at index 0 (second click - deselect) at (246, 225) on td input >> nth=0
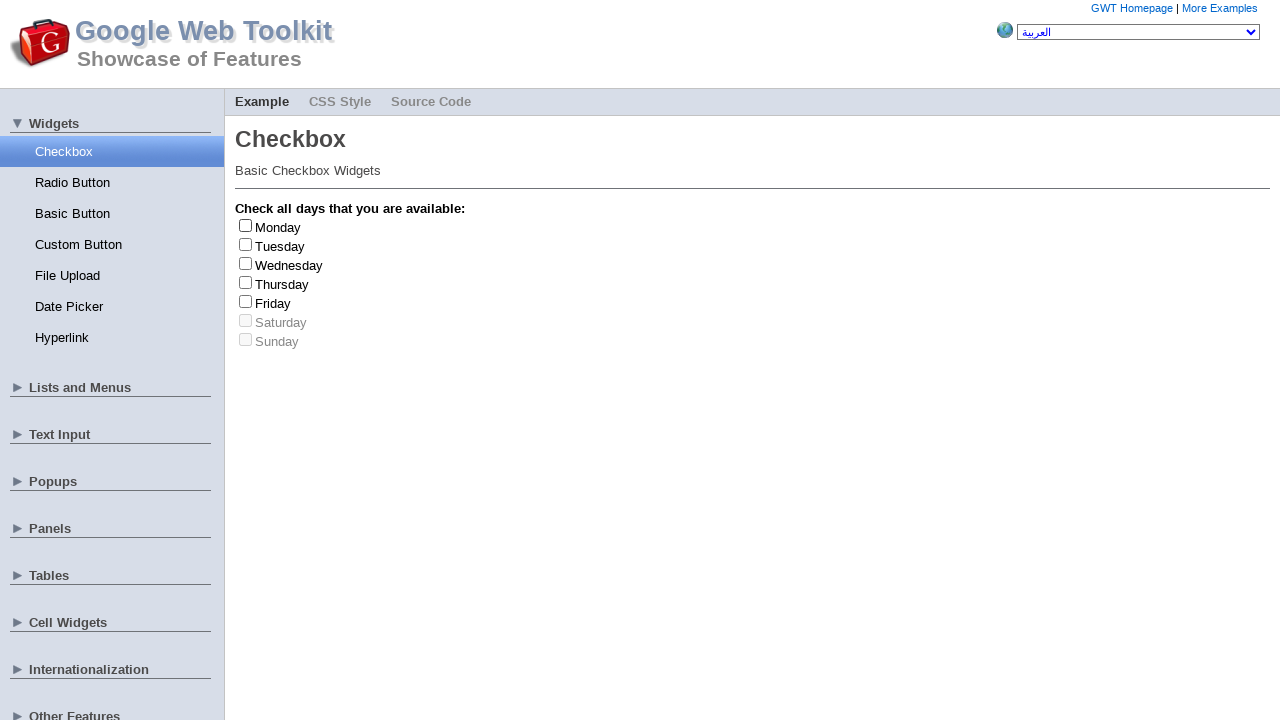

Retrieved label text: 'Monday' for checkbox at index 0
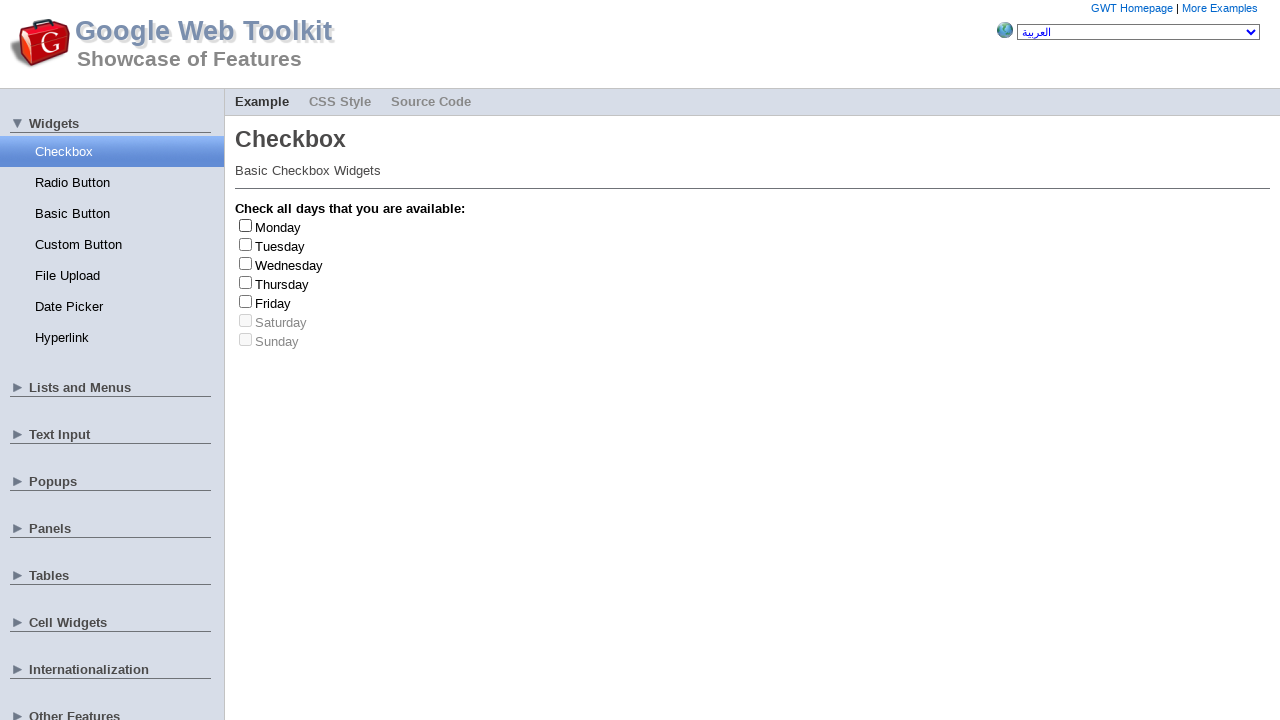

Clicked checkbox at index 0 (first click) at (246, 225) on td input >> nth=0
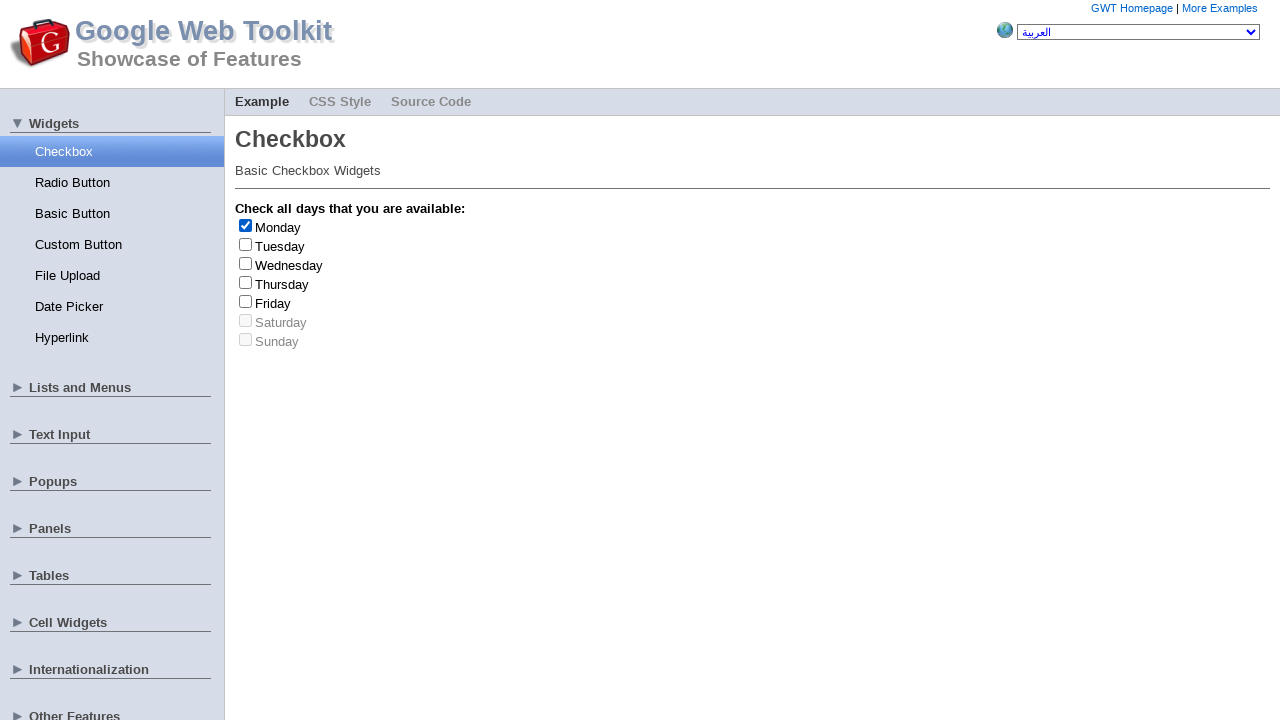

Clicked checkbox at index 0 (second click - deselect) at (246, 225) on td input >> nth=0
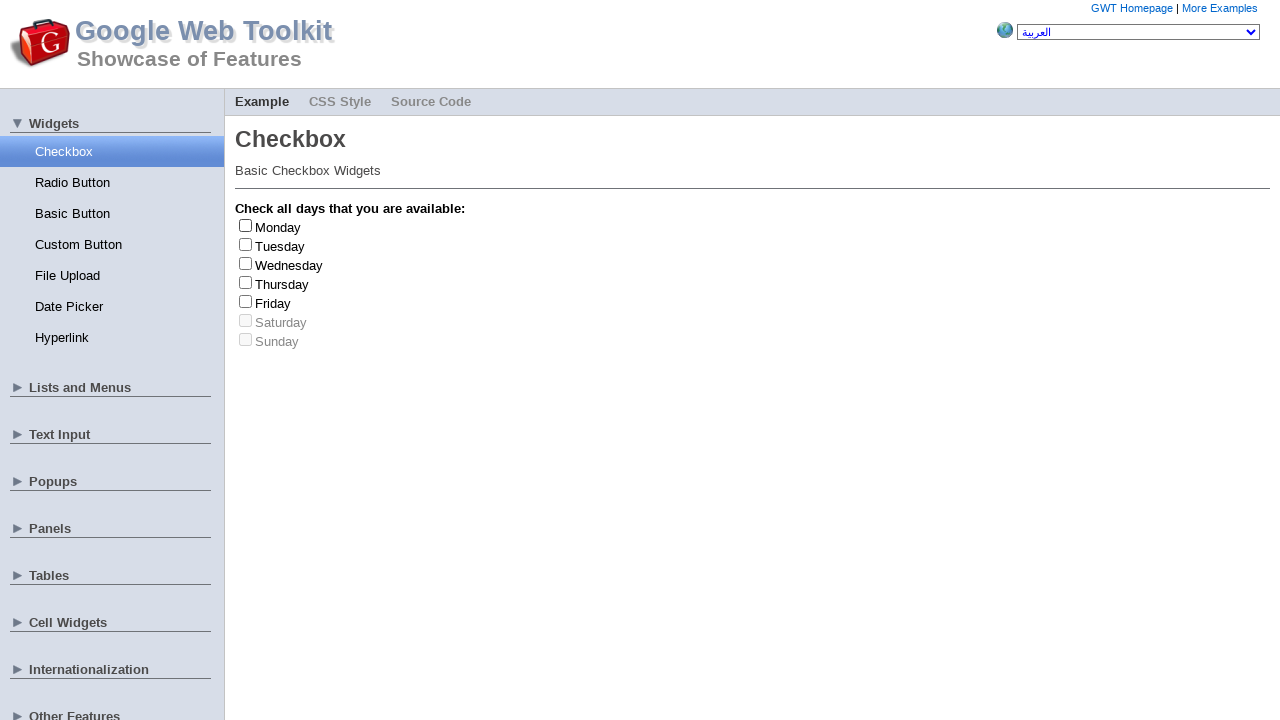

Retrieved label text: 'Thursday' for checkbox at index 3
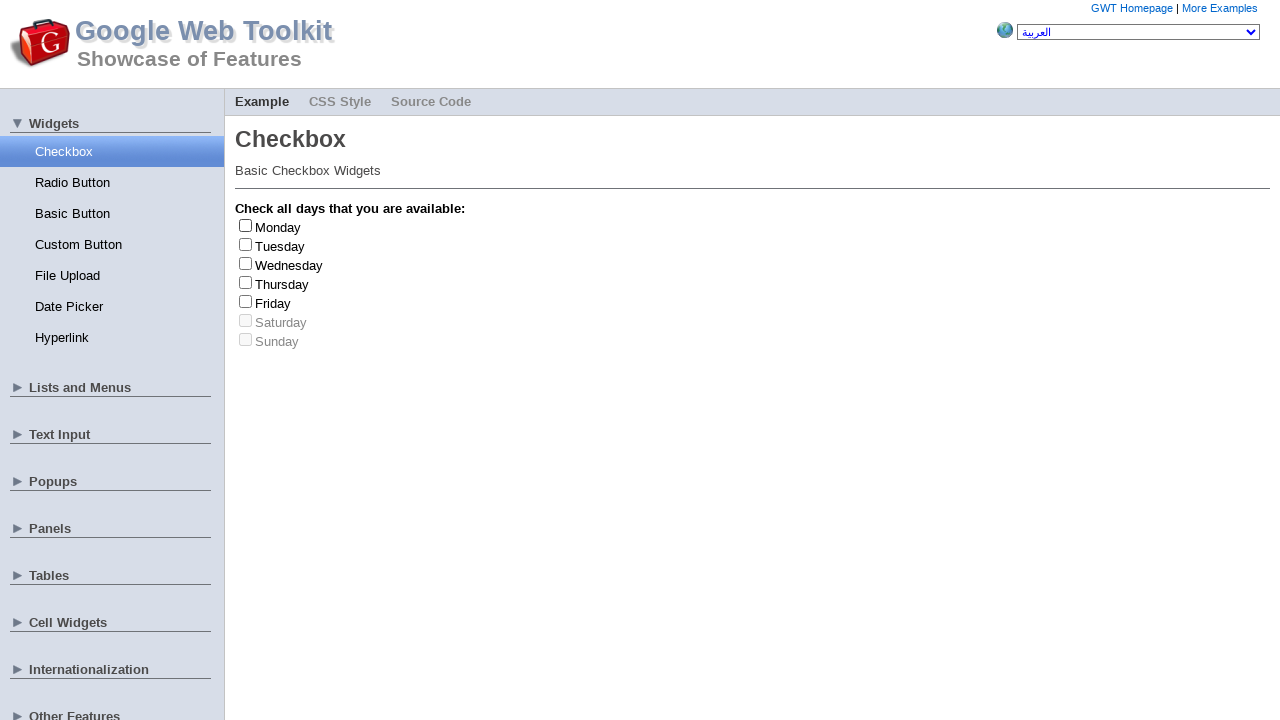

Clicked checkbox at index 3 (first click) at (246, 282) on td input >> nth=3
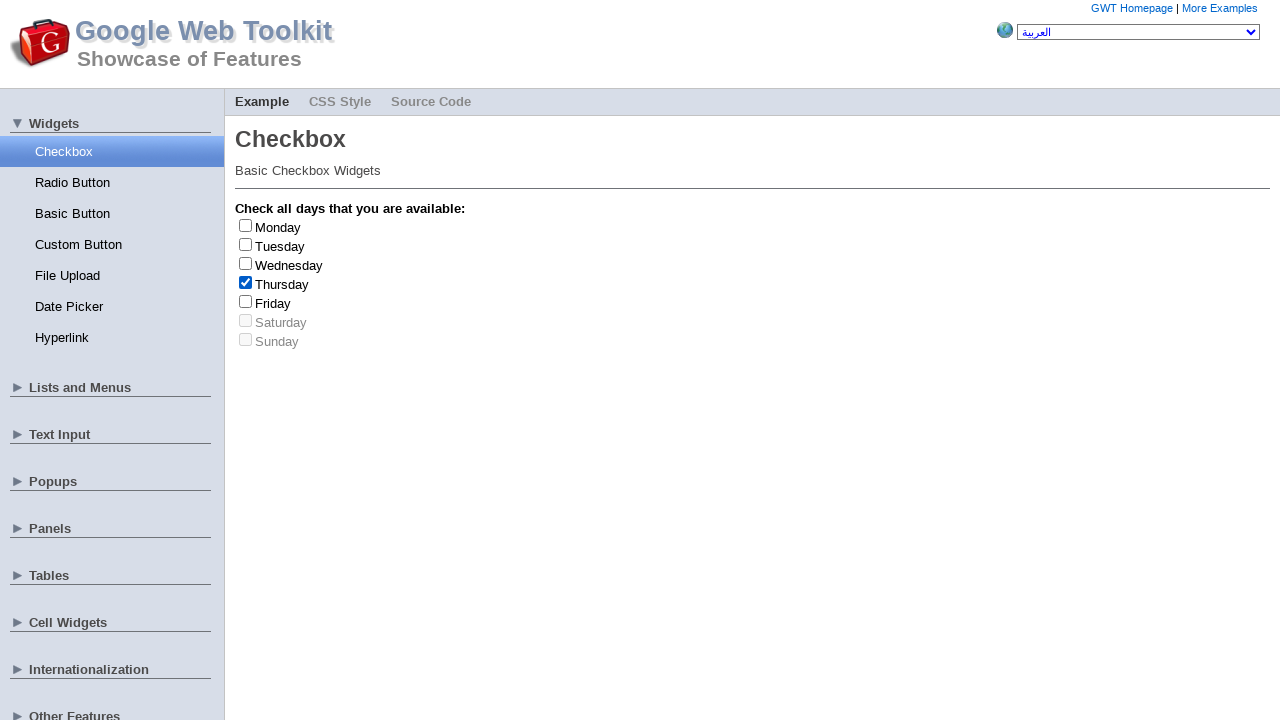

Clicked checkbox at index 3 (second click - deselect) at (246, 282) on td input >> nth=3
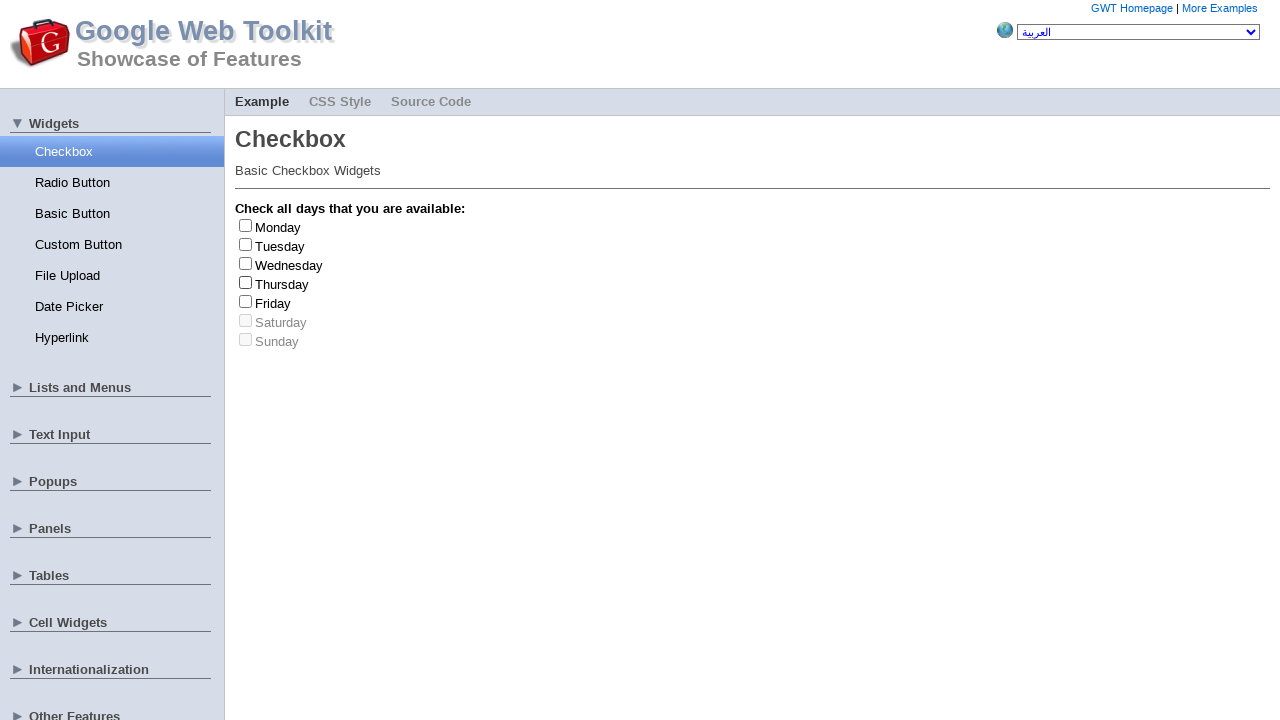

Retrieved label text: 'Thursday' for checkbox at index 3
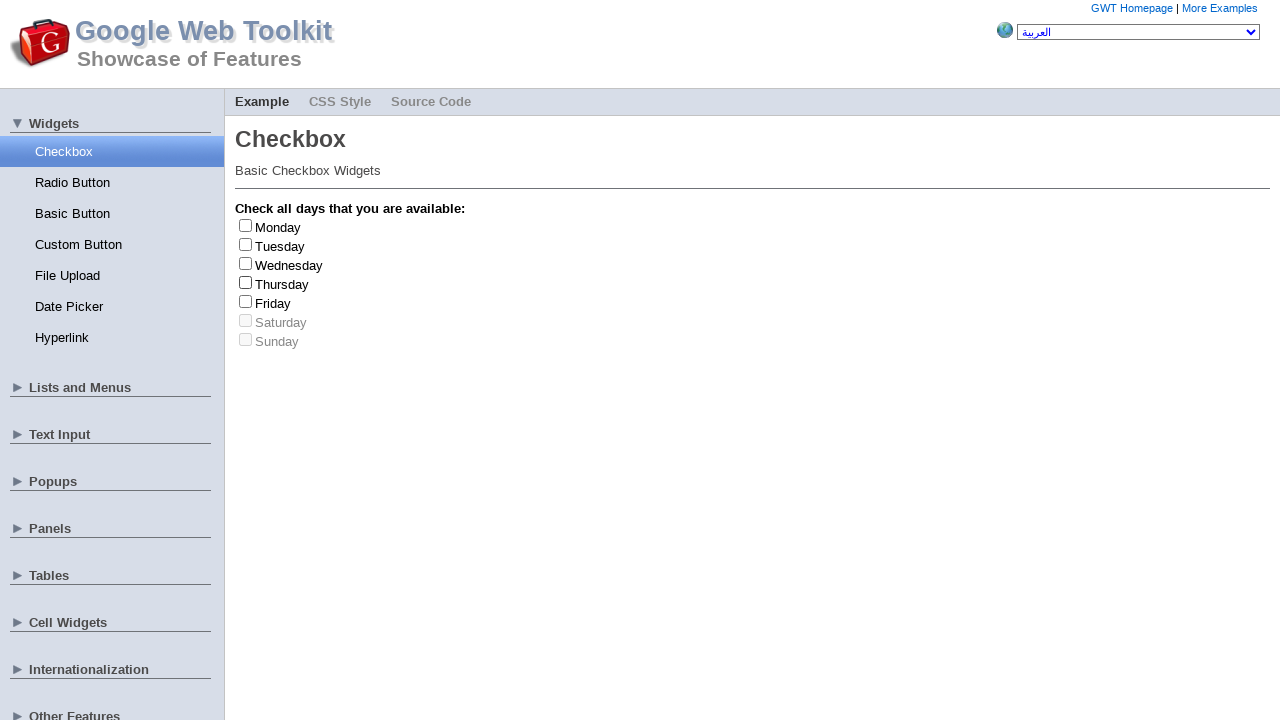

Clicked checkbox at index 3 (first click) at (246, 282) on td input >> nth=3
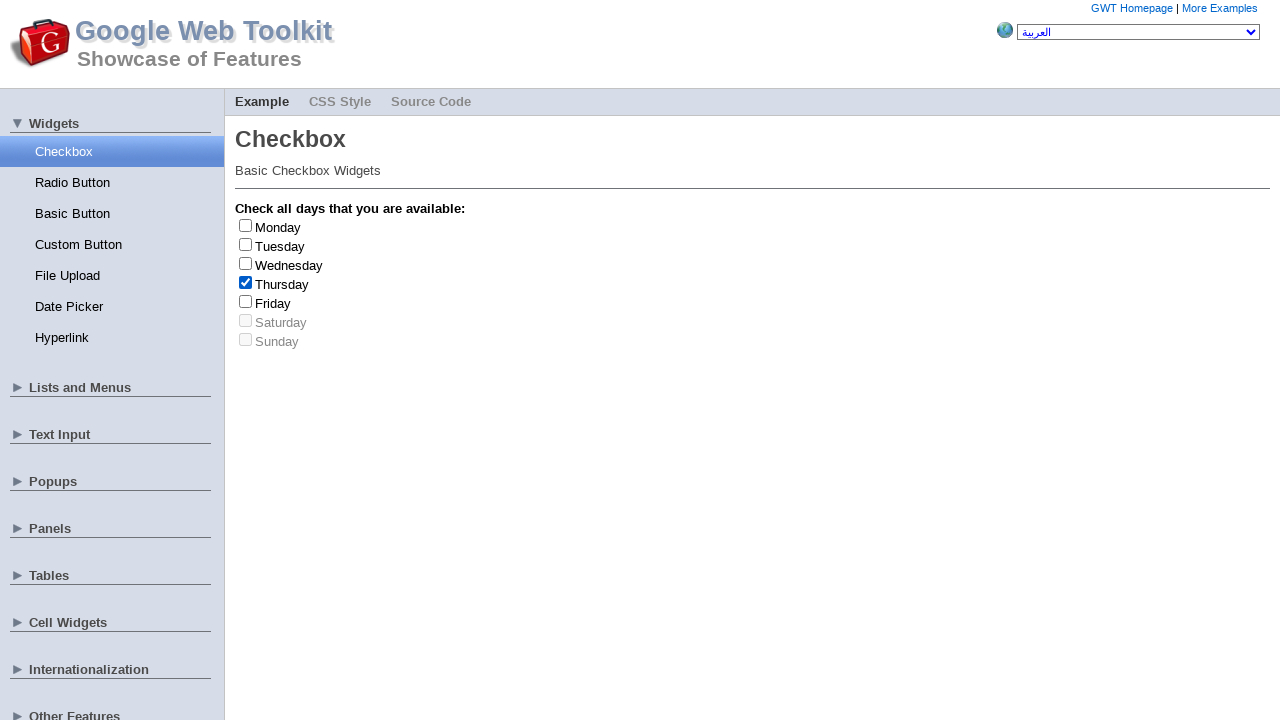

Clicked checkbox at index 3 (second click - deselect) at (246, 282) on td input >> nth=3
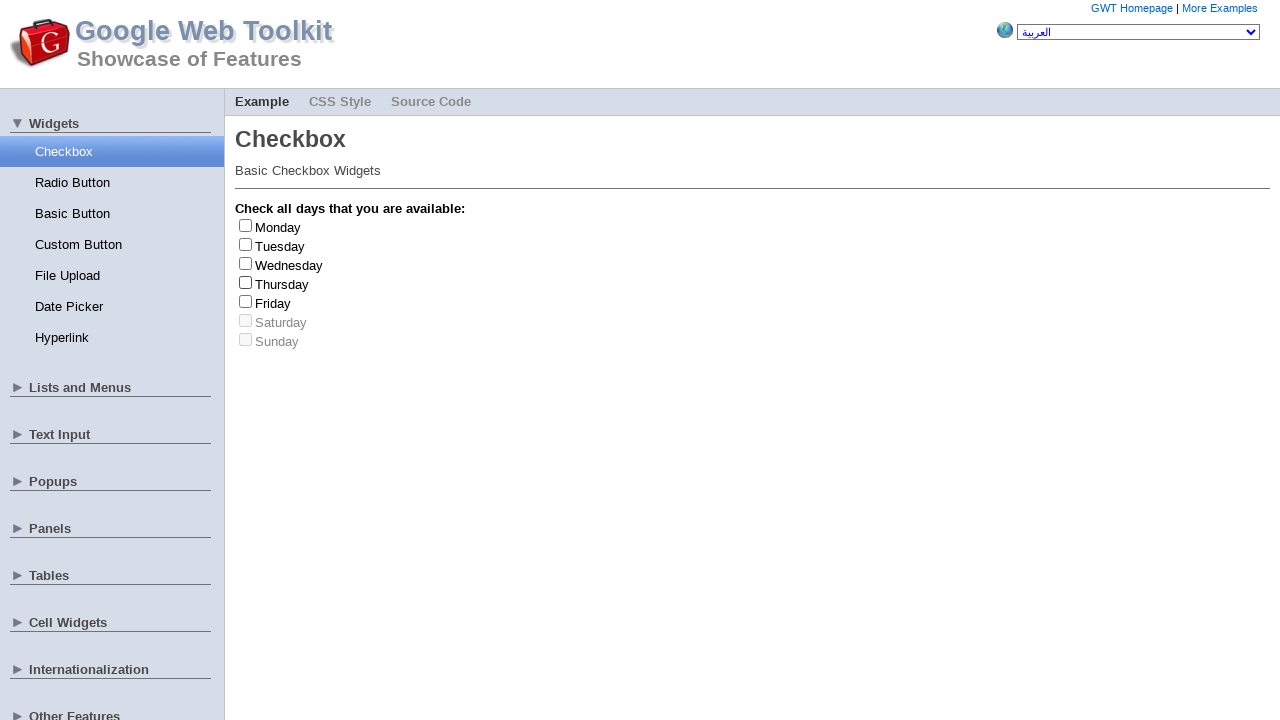

Retrieved label text: 'Wednesday' for checkbox at index 2
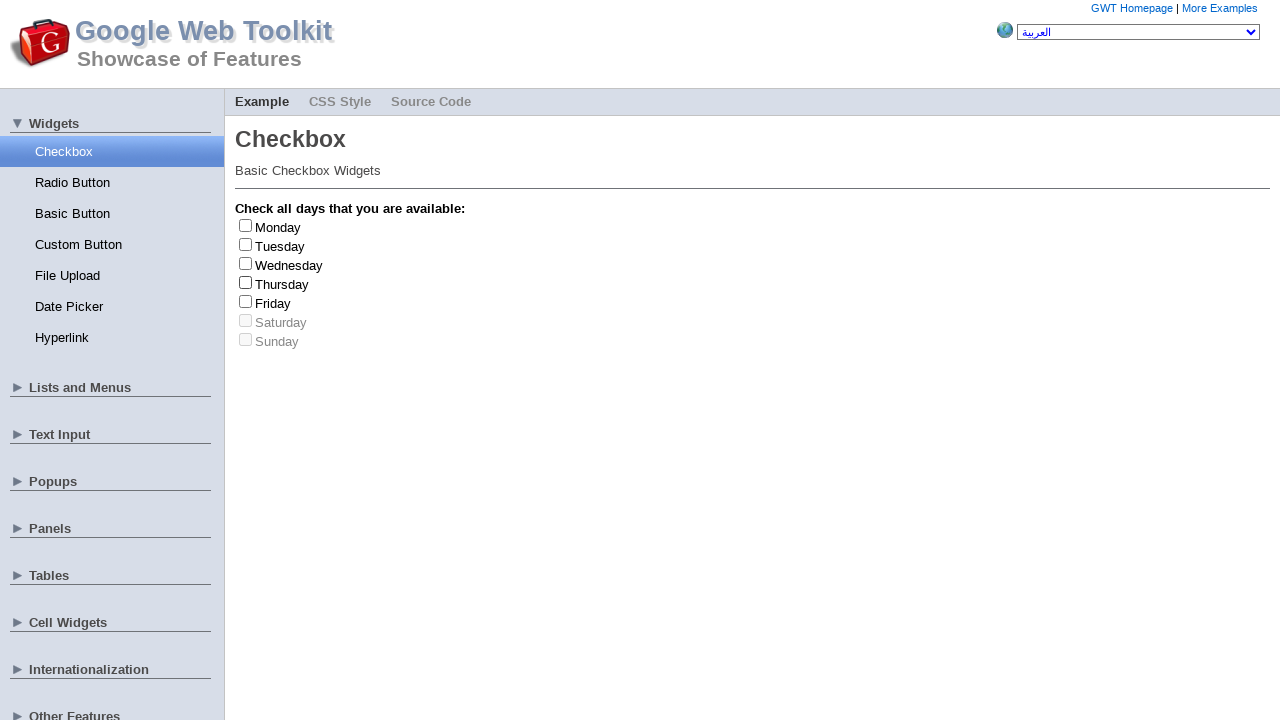

Clicked checkbox at index 2 (first click) at (246, 263) on td input >> nth=2
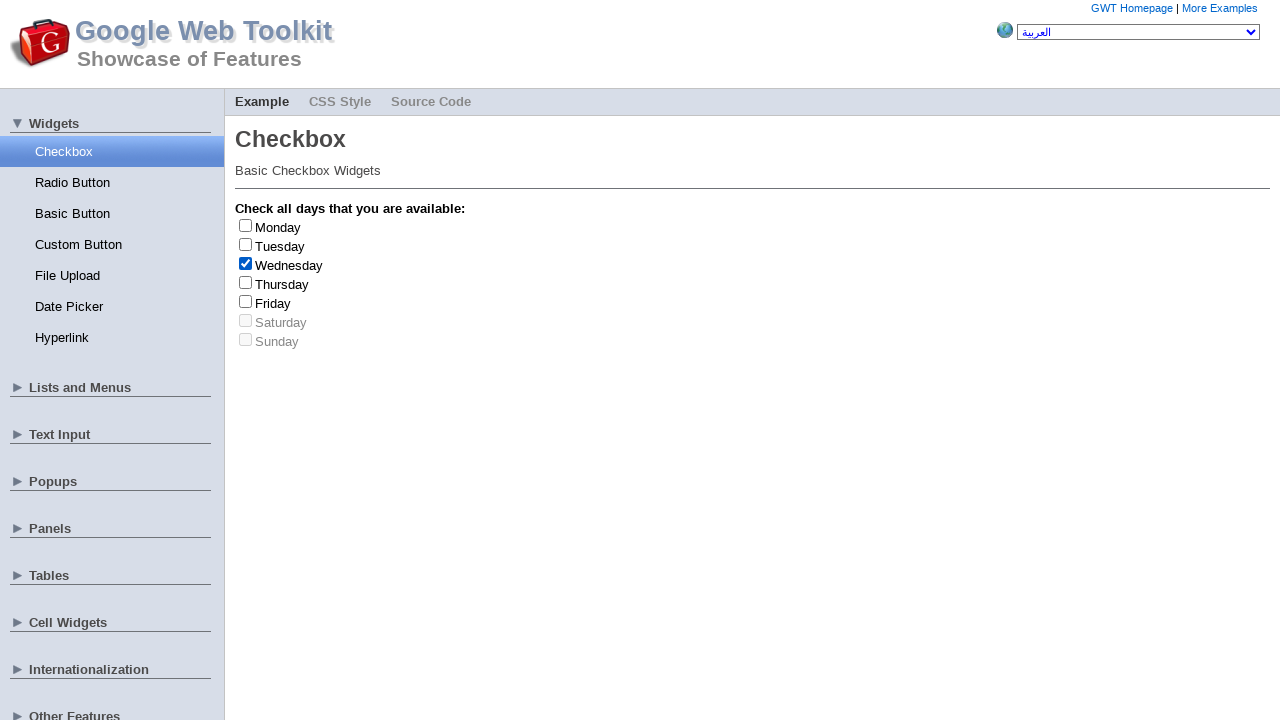

Clicked checkbox at index 2 (second click - deselect) at (246, 263) on td input >> nth=2
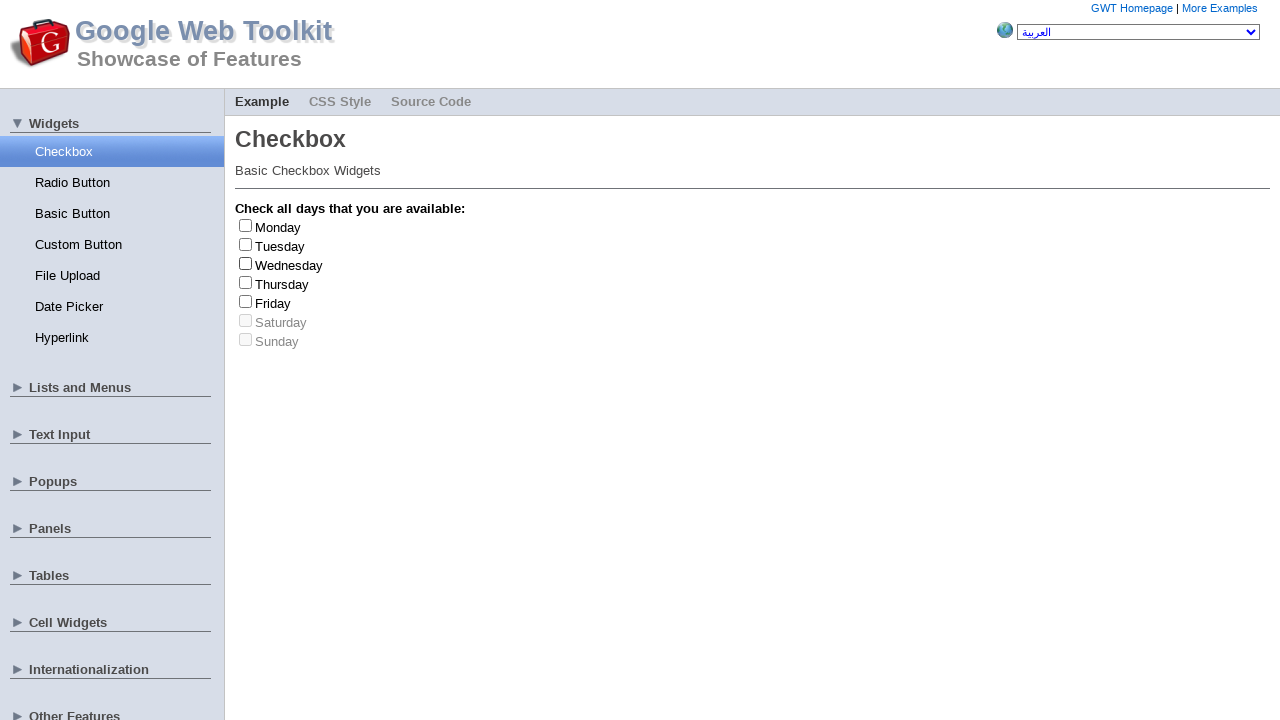

Retrieved label text: 'Monday' for checkbox at index 0
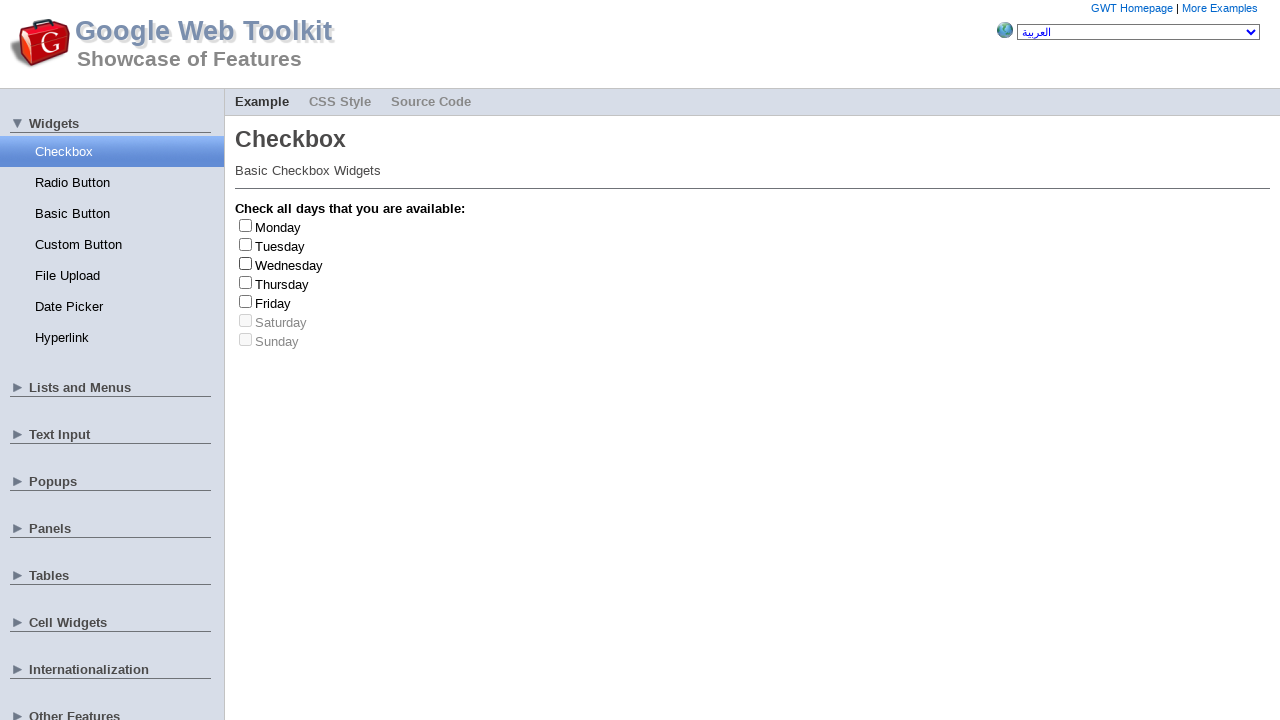

Clicked checkbox at index 0 (first click) at (246, 225) on td input >> nth=0
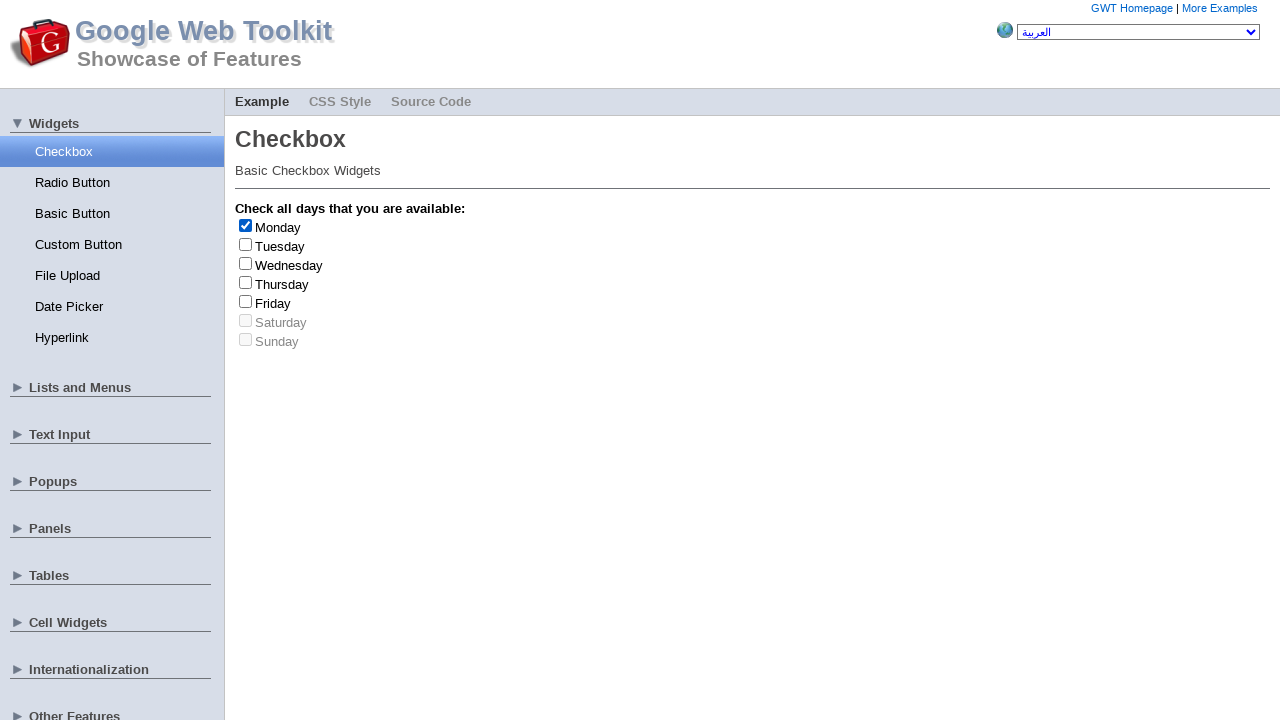

Clicked checkbox at index 0 (second click - deselect) at (246, 225) on td input >> nth=0
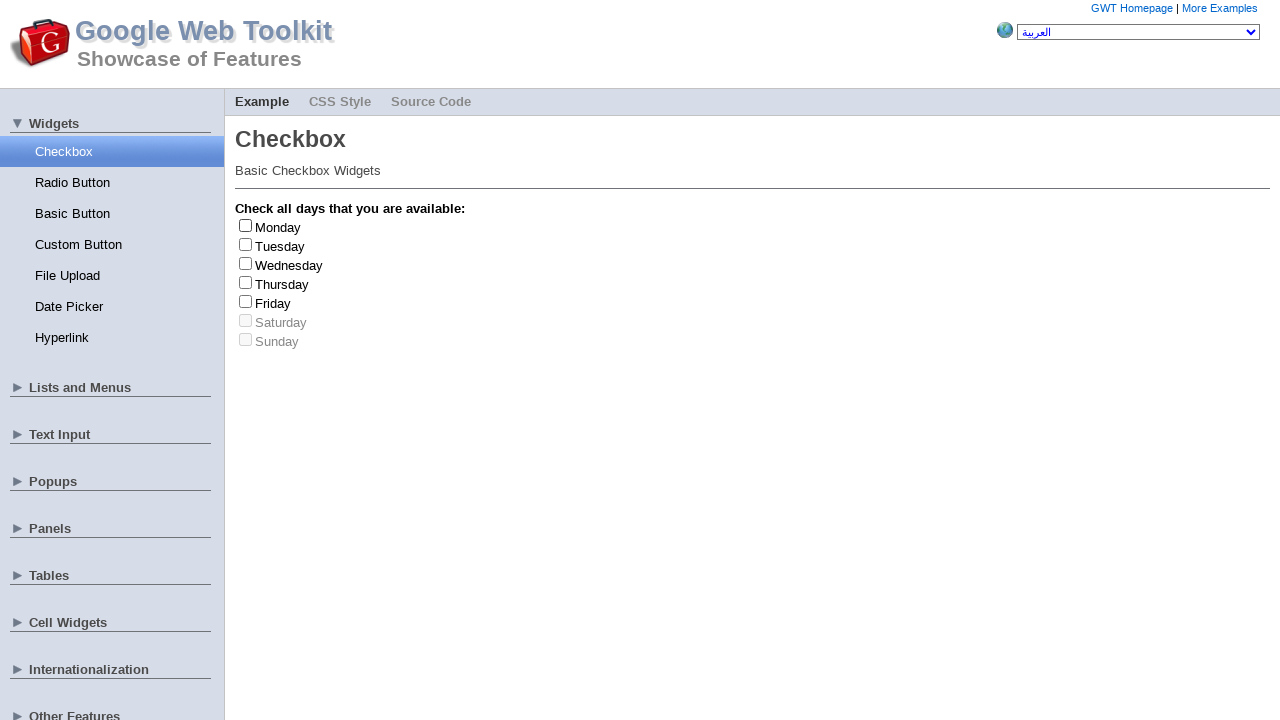

Retrieved label text: 'Tuesday' for checkbox at index 1
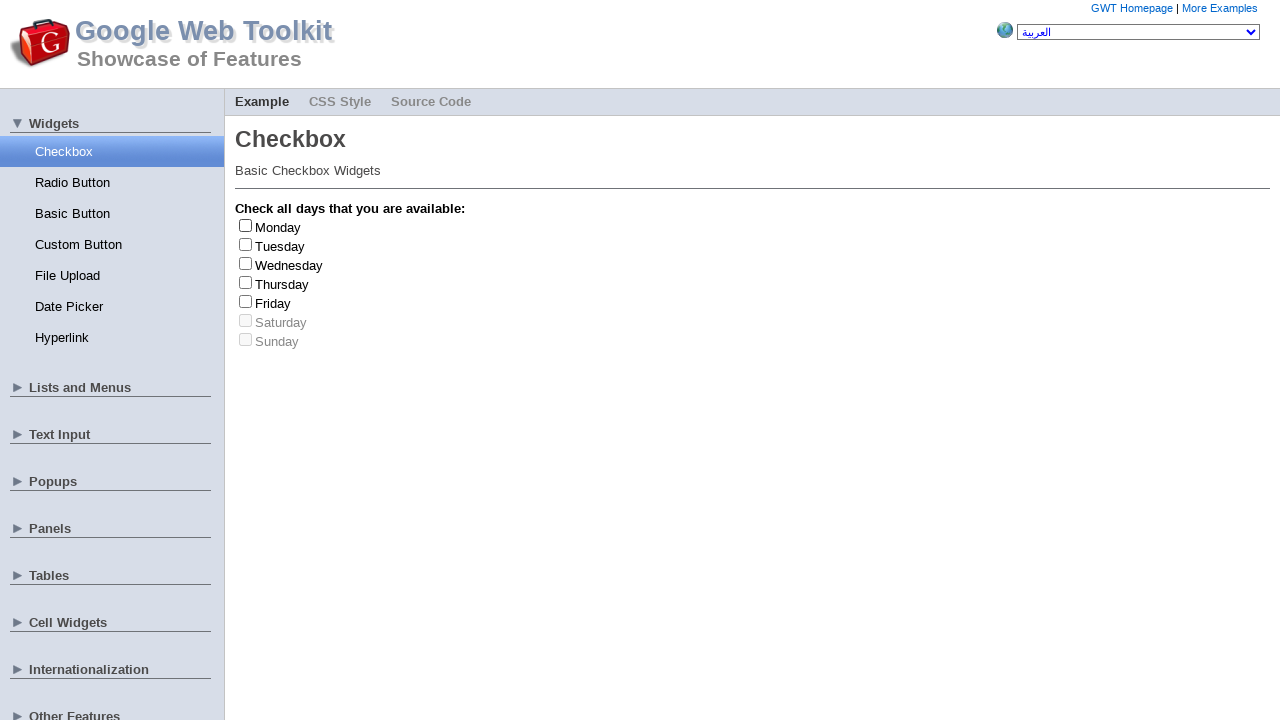

Clicked checkbox at index 1 (first click) at (246, 244) on td input >> nth=1
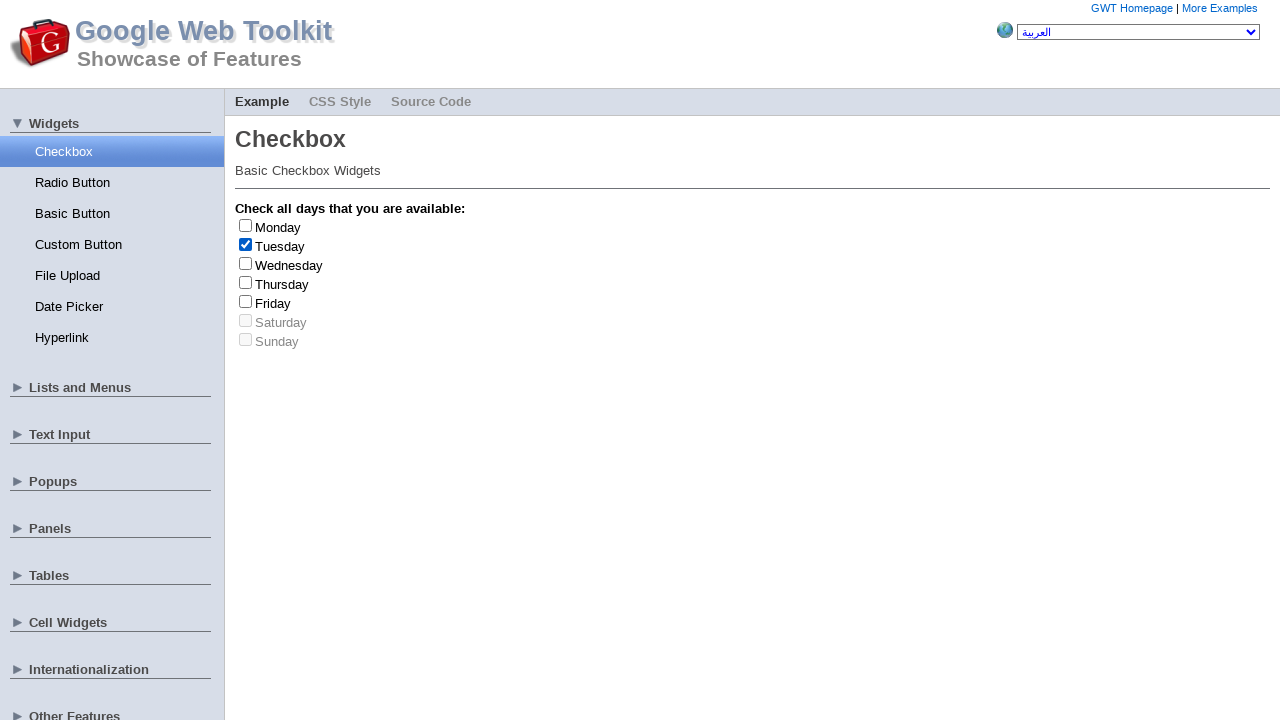

Clicked checkbox at index 1 (second click - deselect) at (246, 244) on td input >> nth=1
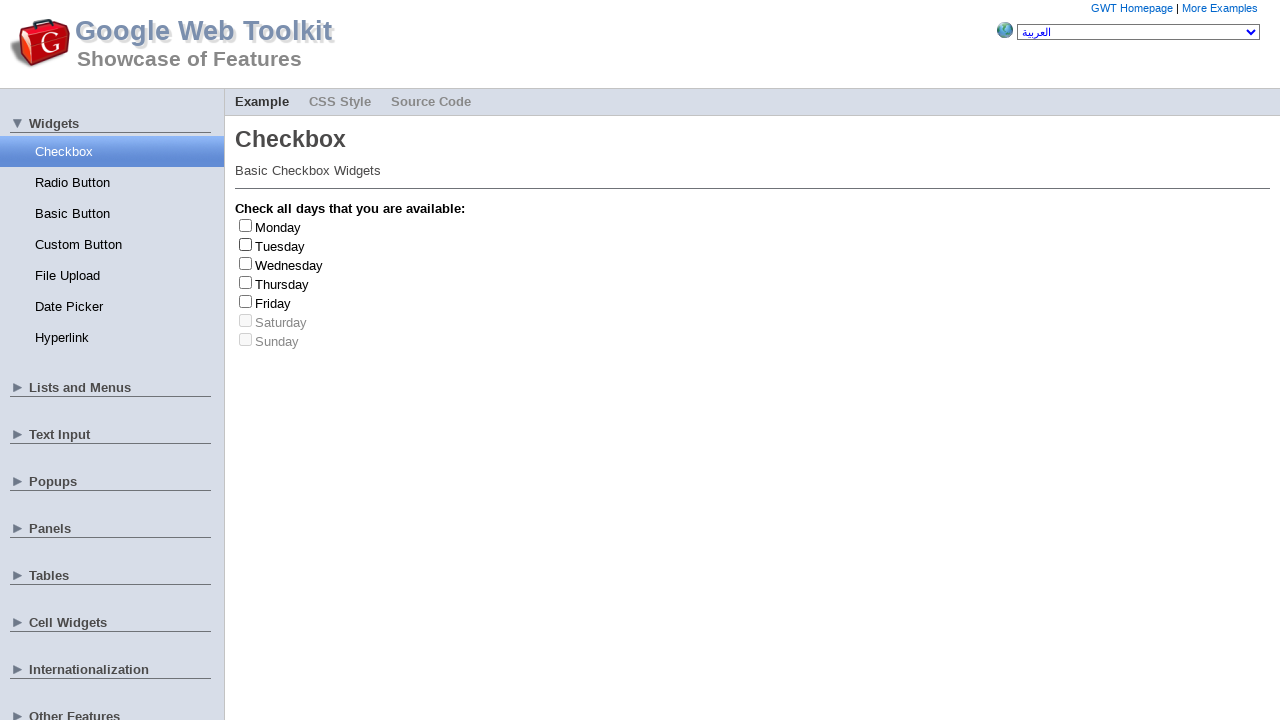

Retrieved label text: 'Wednesday' for checkbox at index 2
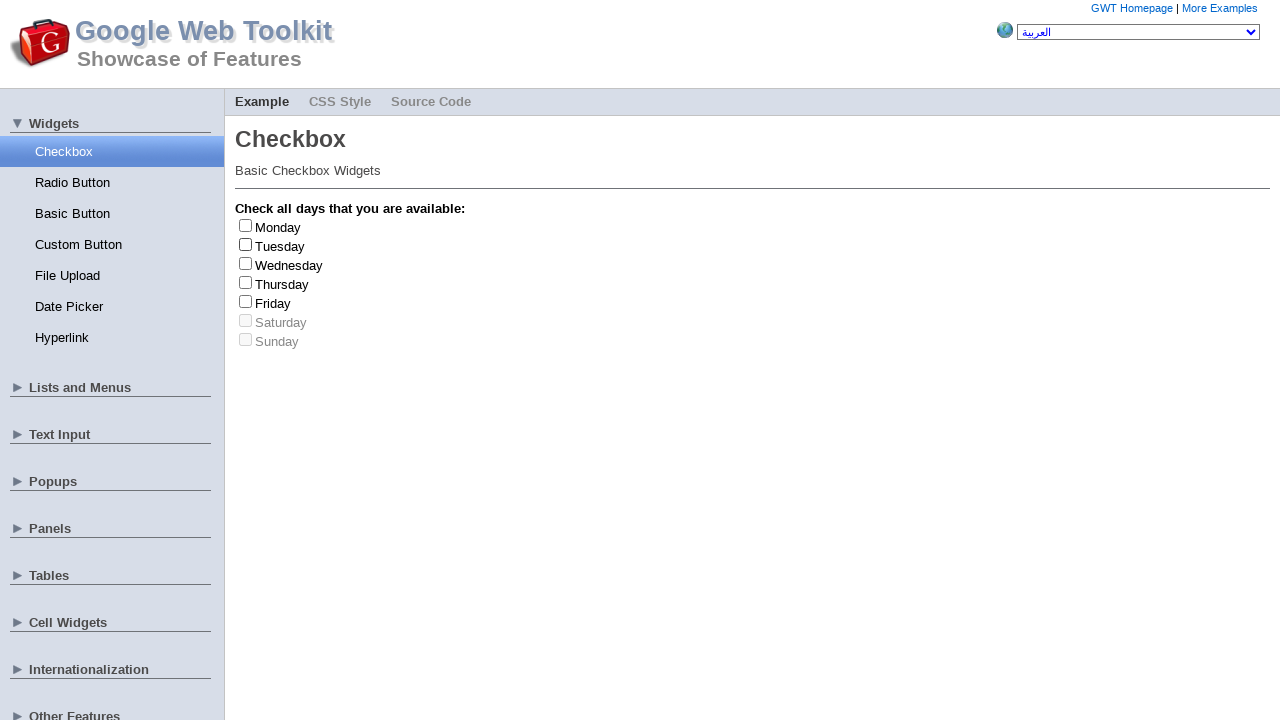

Clicked checkbox at index 2 (first click) at (246, 263) on td input >> nth=2
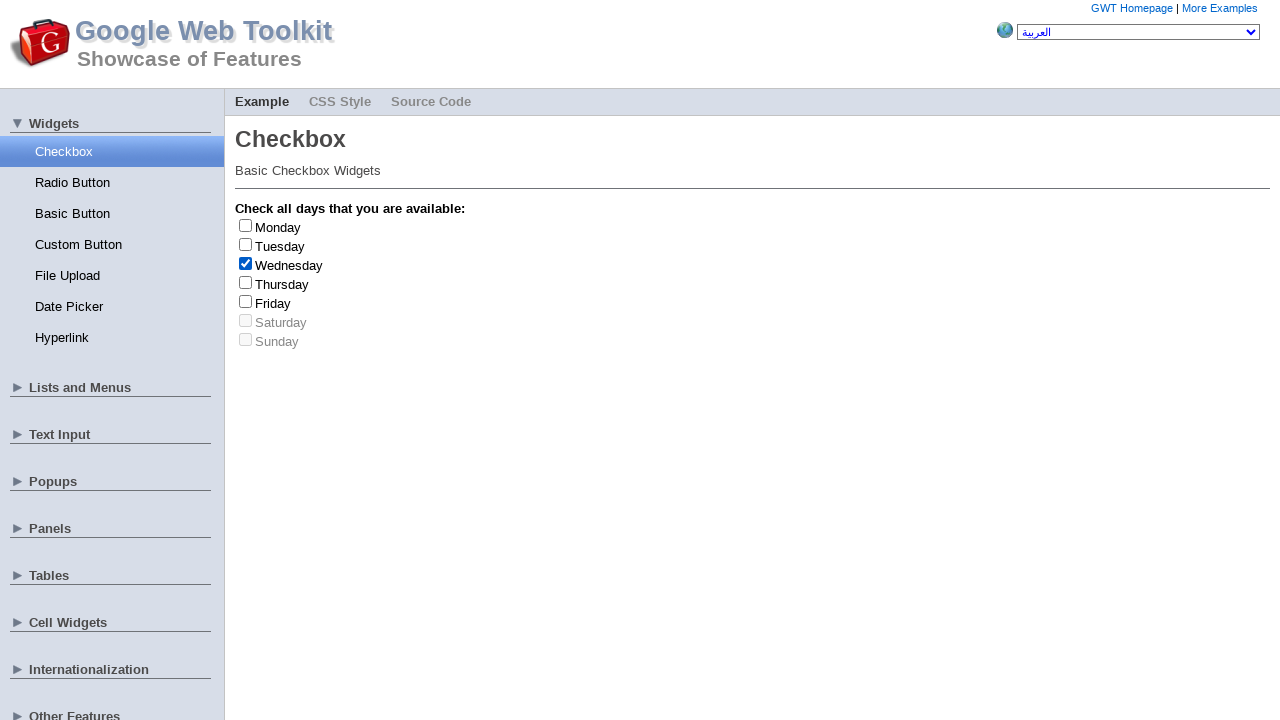

Clicked checkbox at index 2 (second click - deselect) at (246, 263) on td input >> nth=2
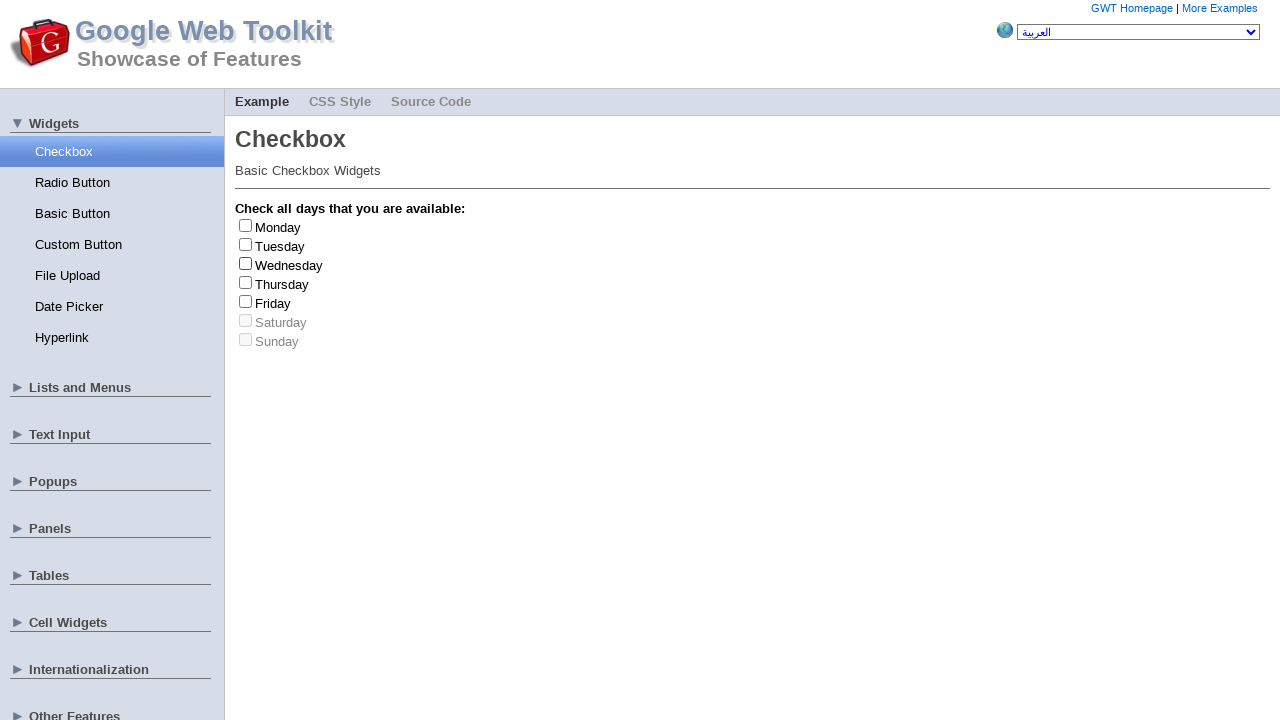

Retrieved label text: 'Wednesday' for checkbox at index 2
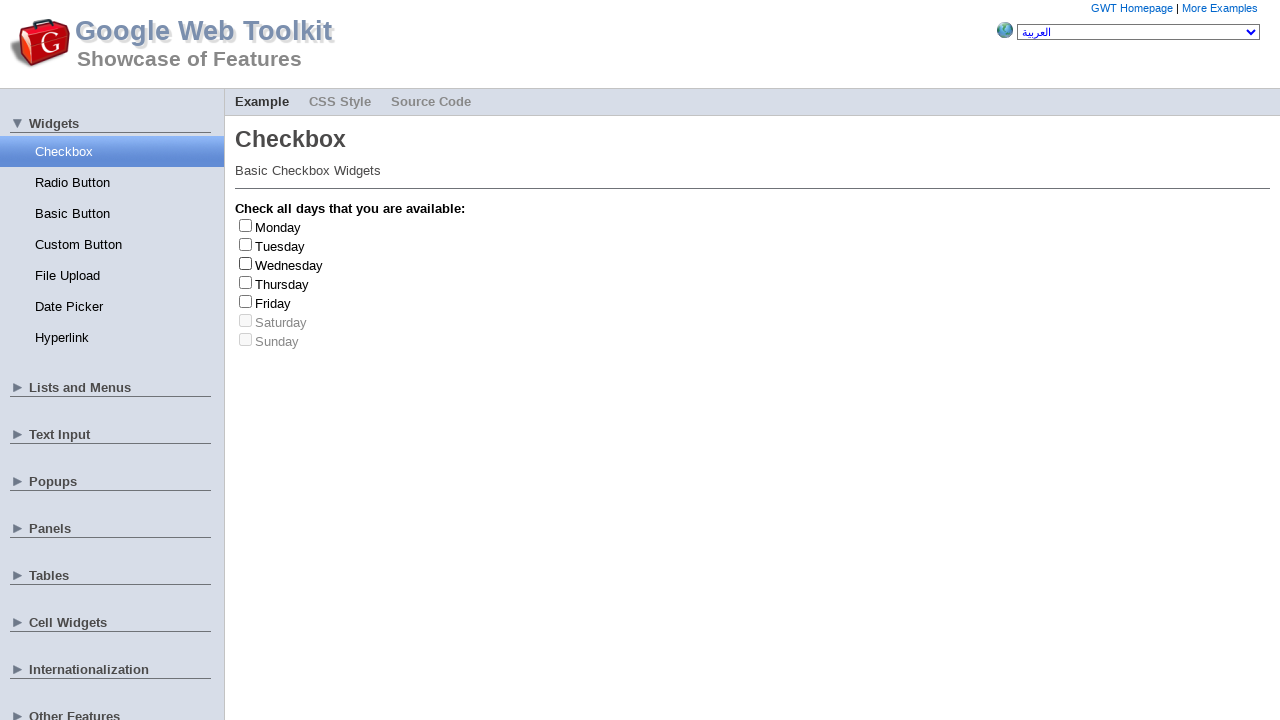

Clicked checkbox at index 2 (first click) at (246, 263) on td input >> nth=2
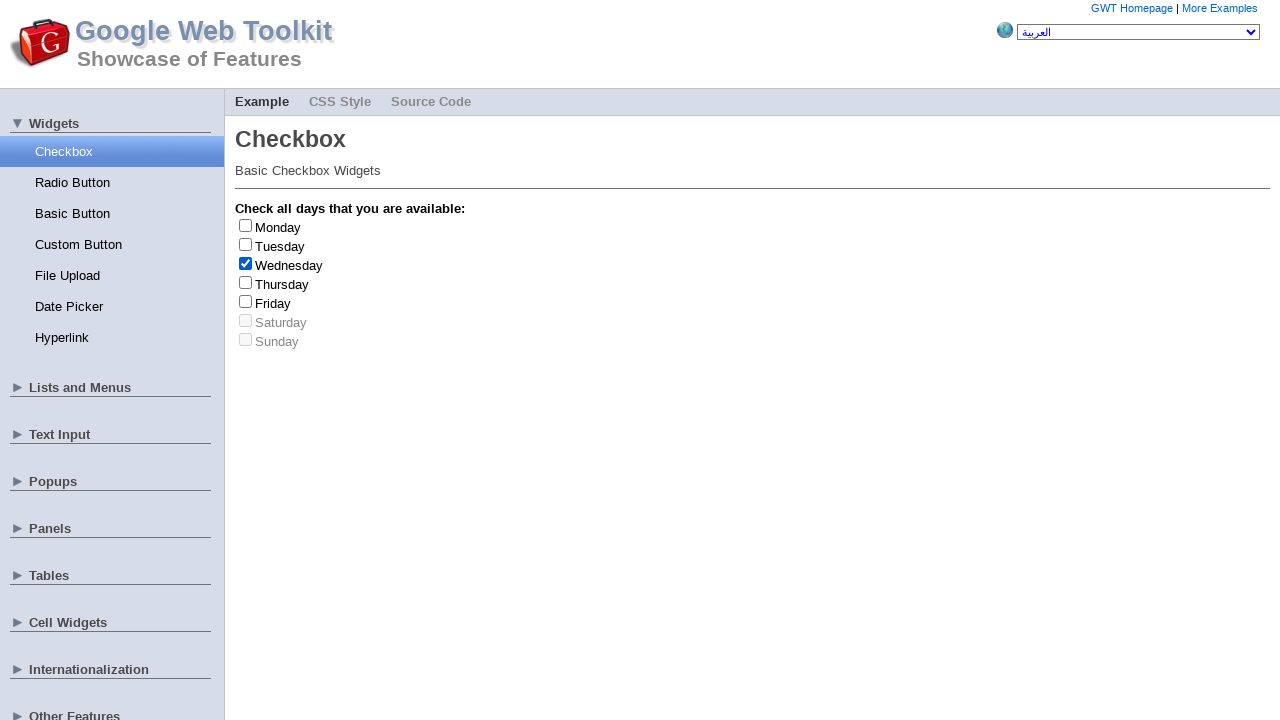

Clicked checkbox at index 2 (second click - deselect) at (246, 263) on td input >> nth=2
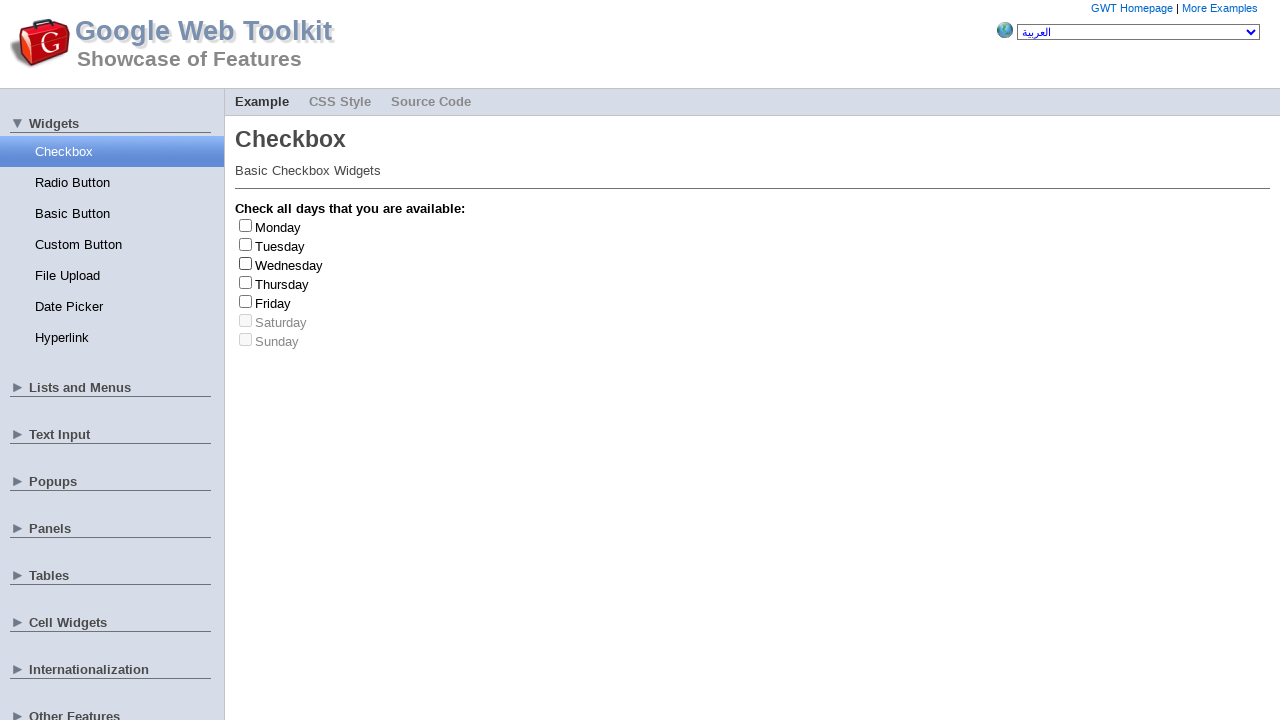

Retrieved label text: 'Wednesday' for checkbox at index 2
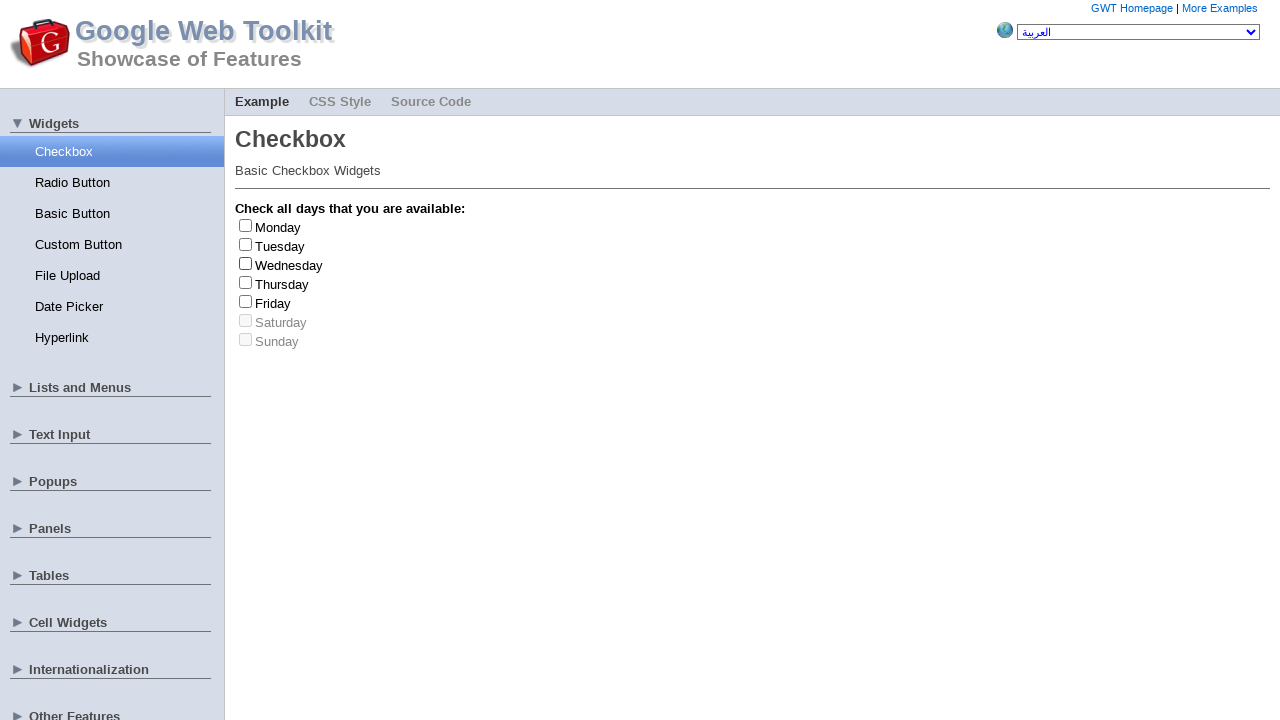

Clicked checkbox at index 2 (first click) at (246, 263) on td input >> nth=2
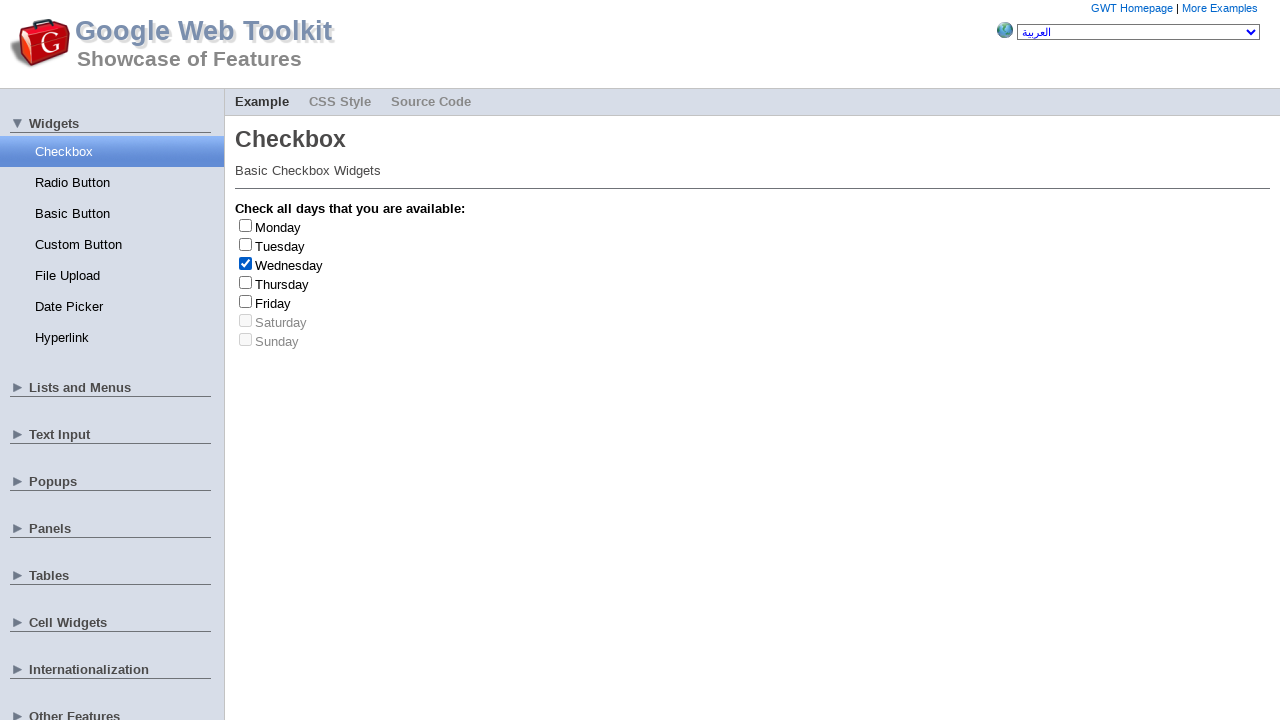

Clicked checkbox at index 2 (second click - deselect) at (246, 263) on td input >> nth=2
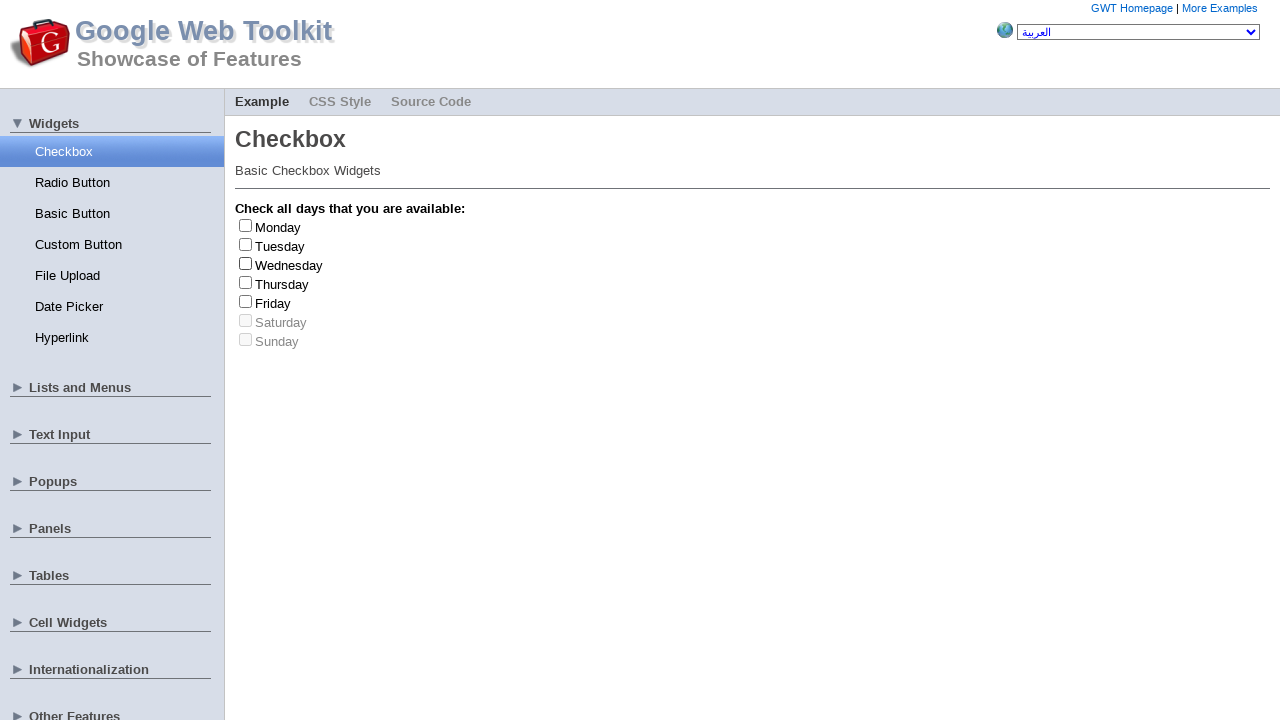

Retrieved label text: 'Friday' for checkbox at index 4
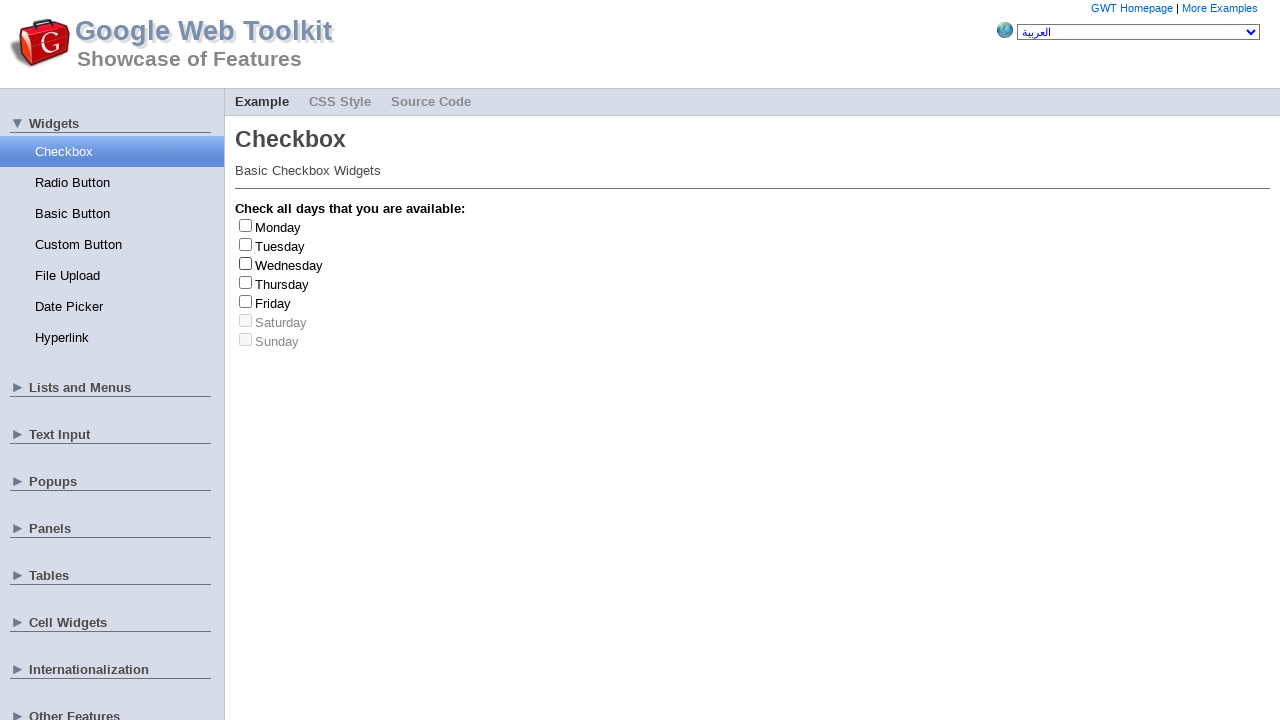

Friday checkbox identified (count: 3/3)
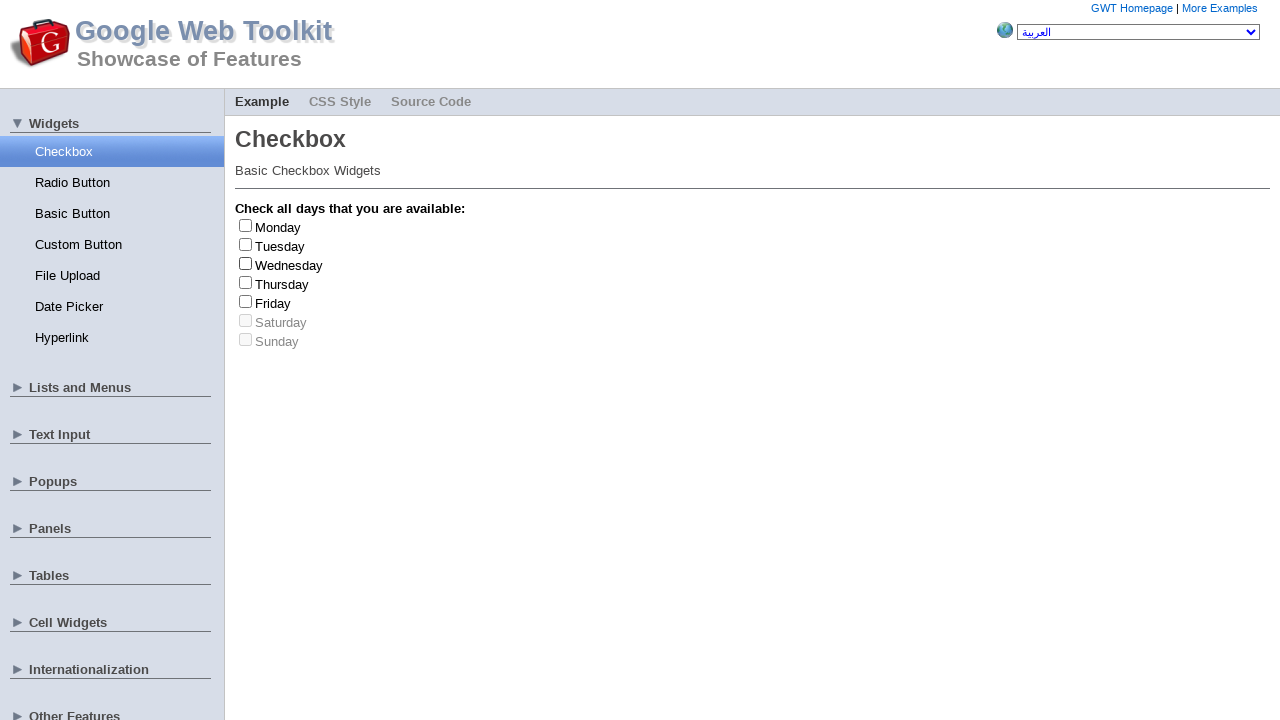

Clicked checkbox at index 4 (first click) at (246, 301) on td input >> nth=4
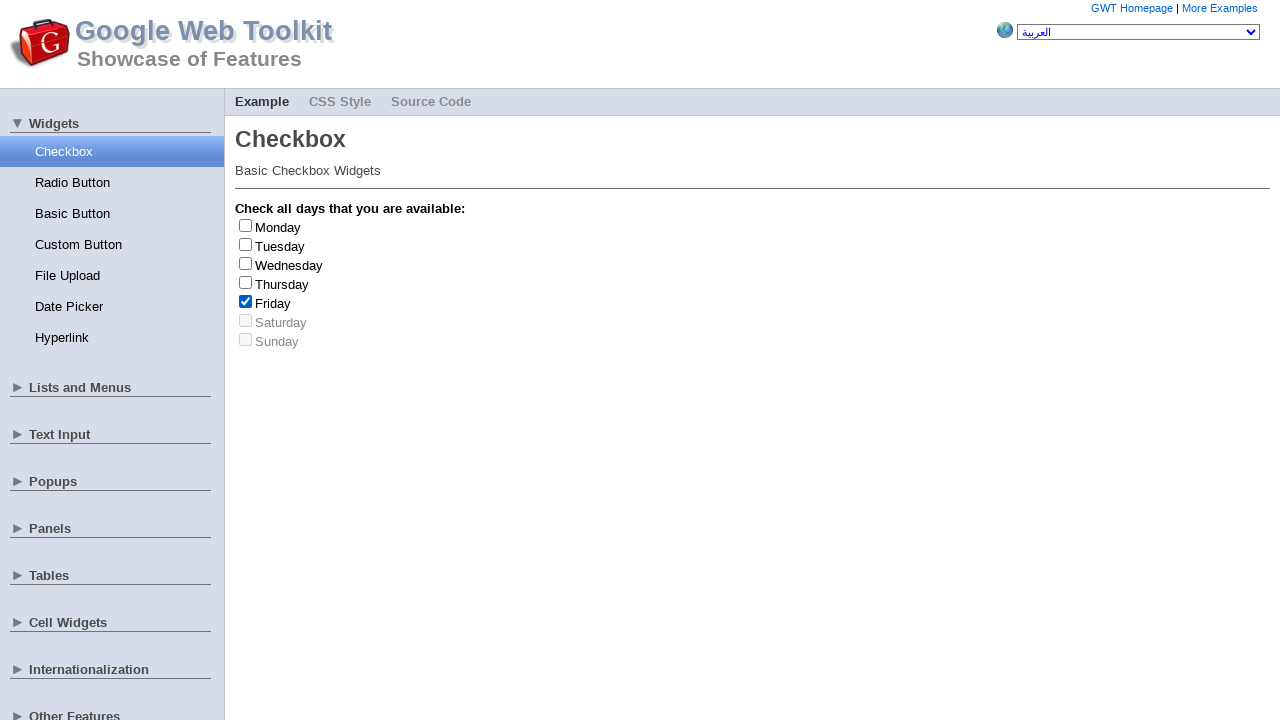

Clicked checkbox at index 4 (second click - deselect) at (246, 301) on td input >> nth=4
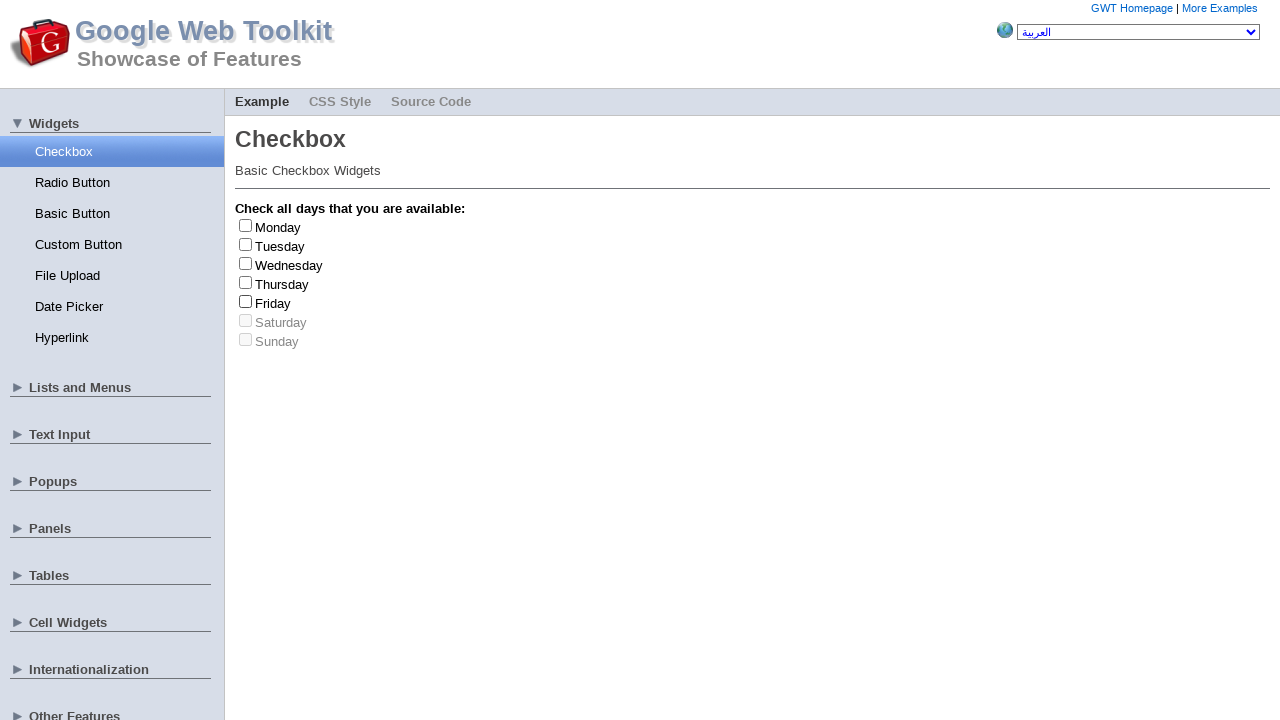

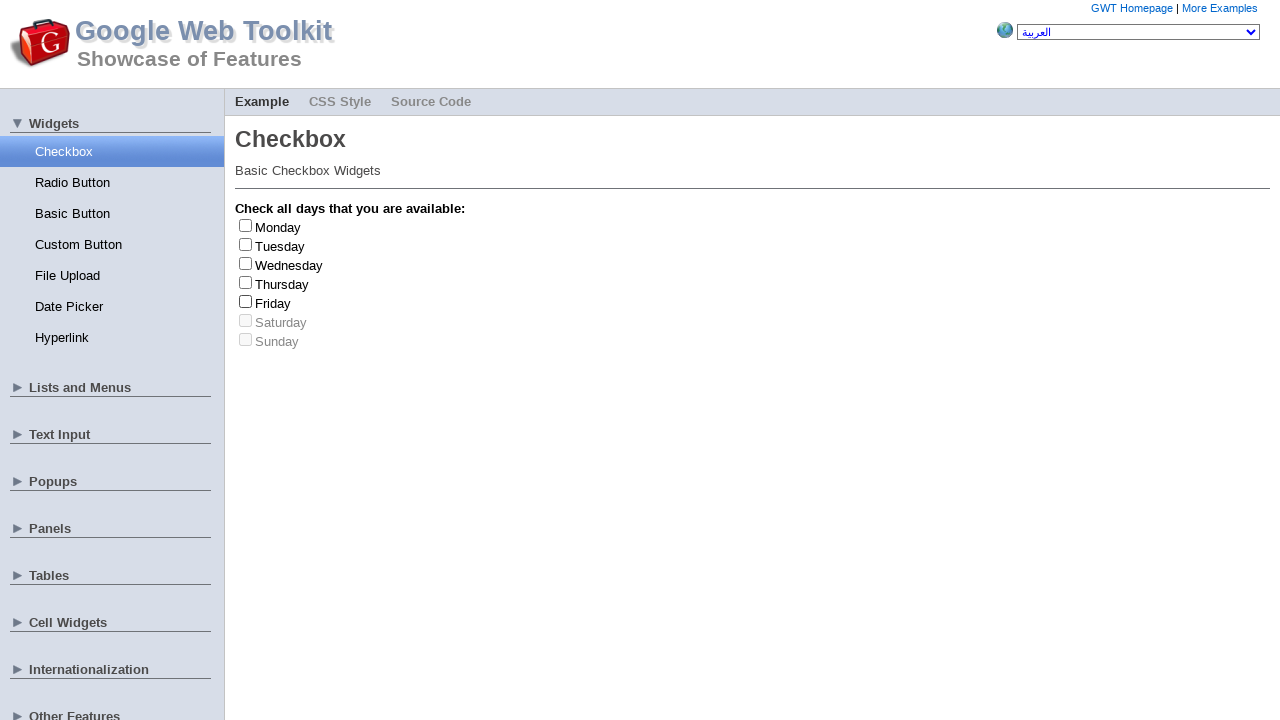